Navigates through a book catalog website by clicking the "next" button to browse through multiple pages of book listings

Starting URL: http://books.toscrape.com/

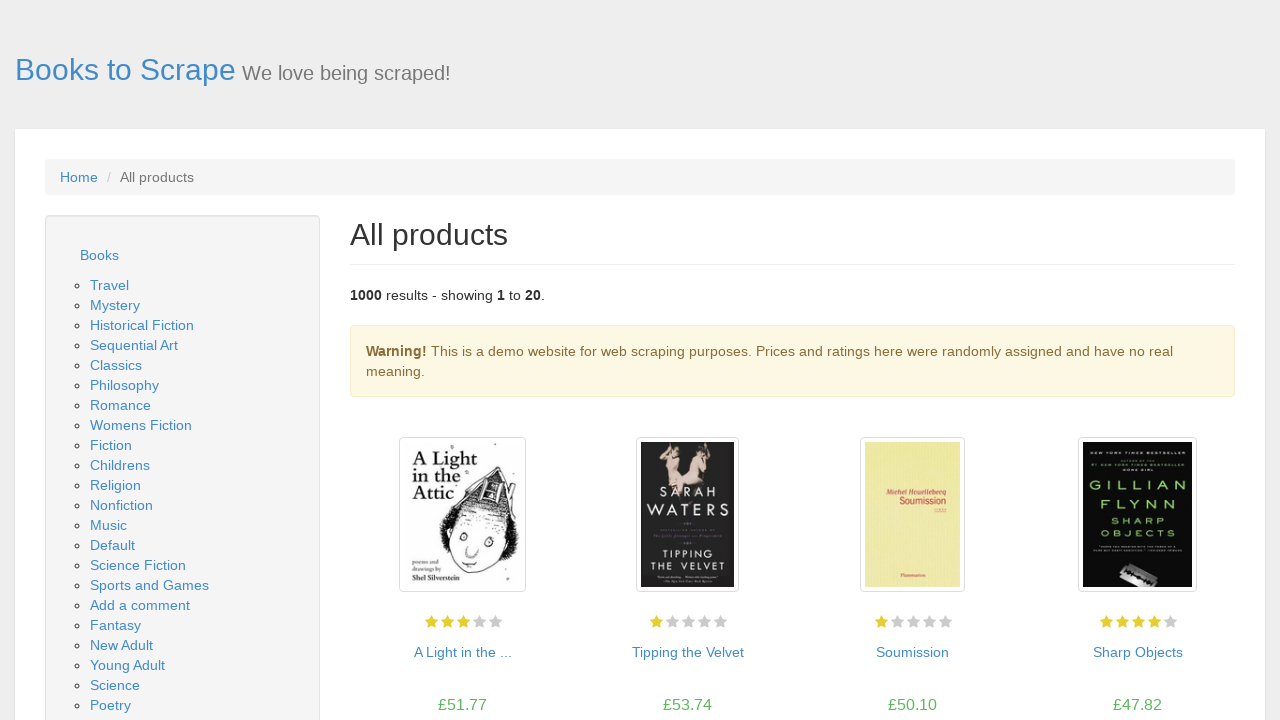

Waited for next button to be visible on book catalog page
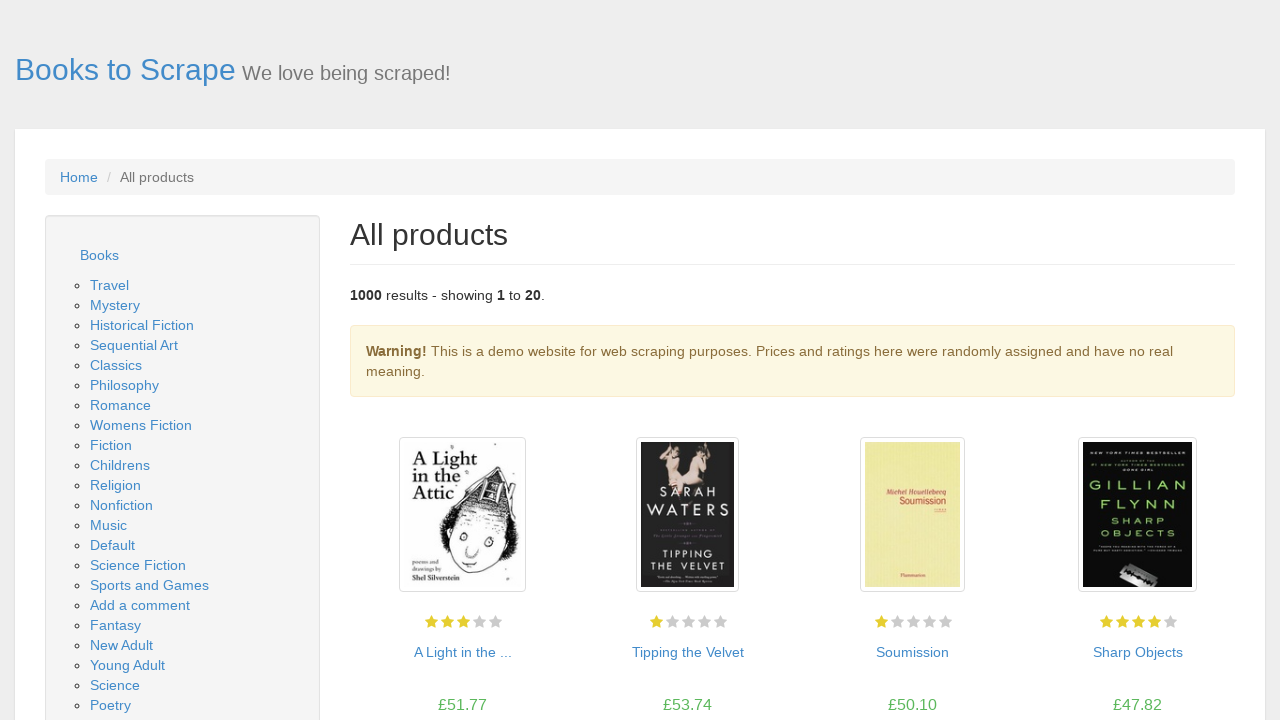

Clicked next button to navigate to page 2 at (1206, 654) on xpath=//li[@class='next']/a
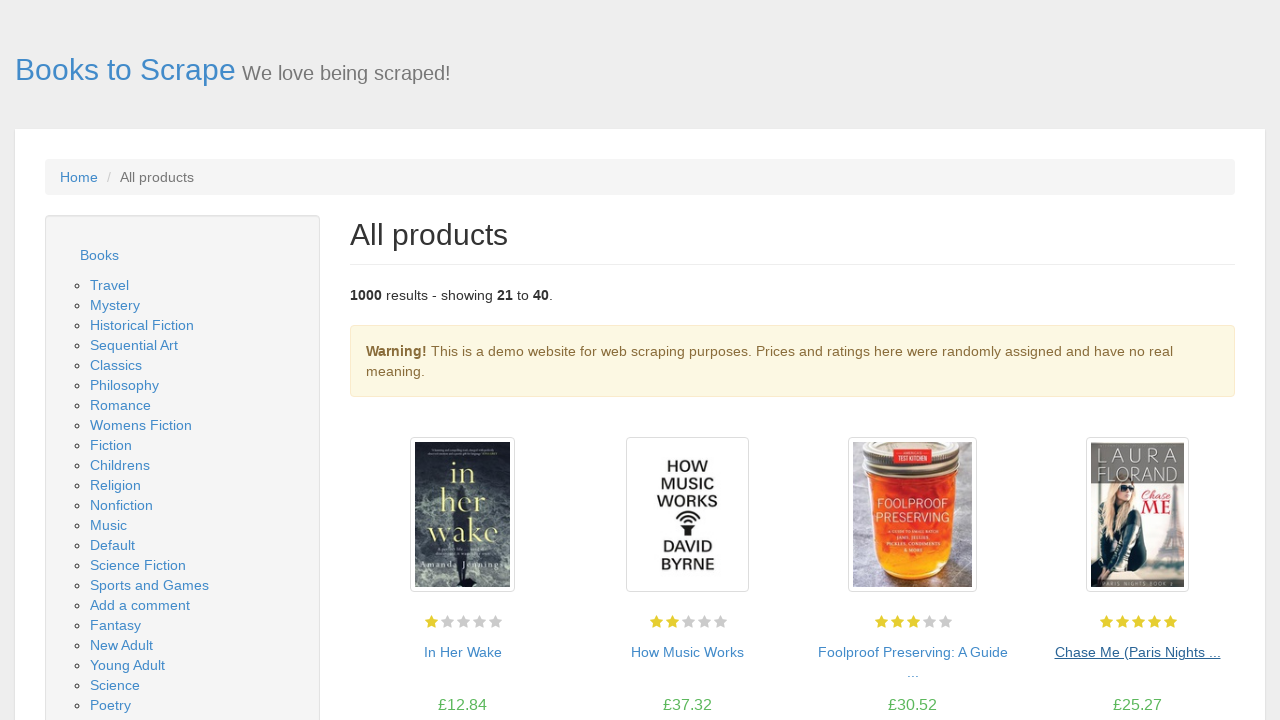

Waited for book titles to be visible on new page
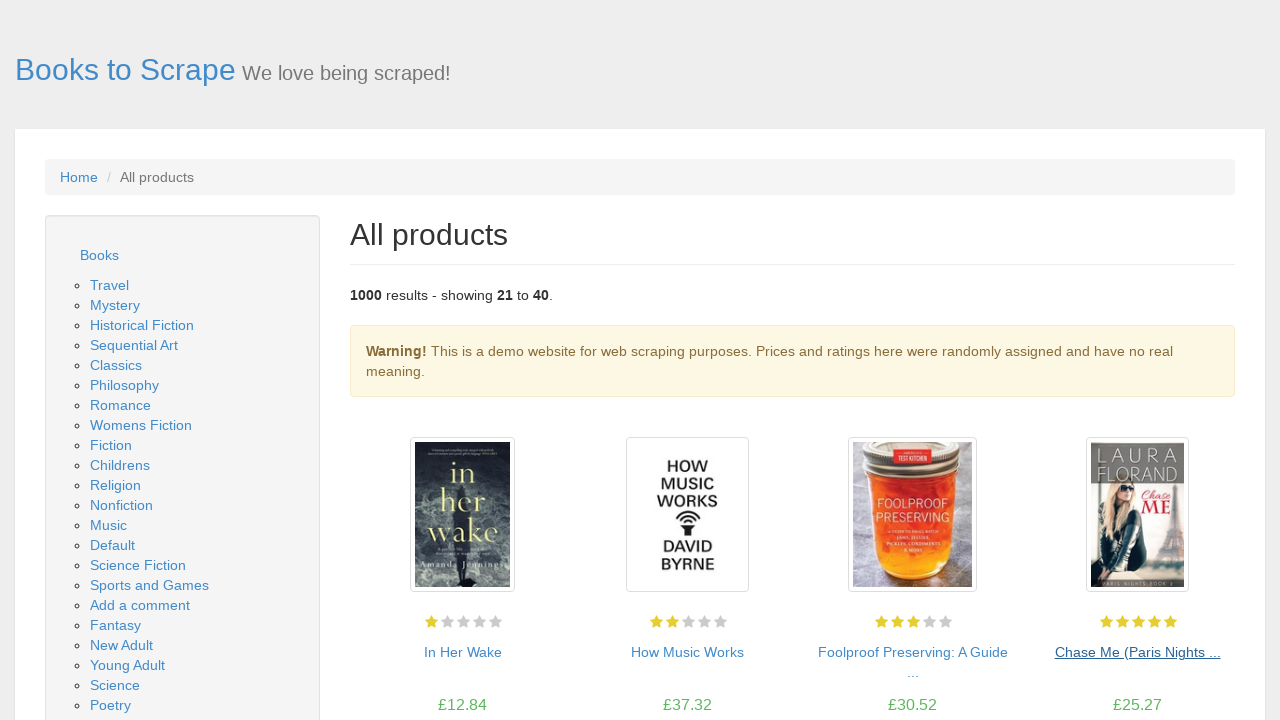

Waited 1 second for page to fully load
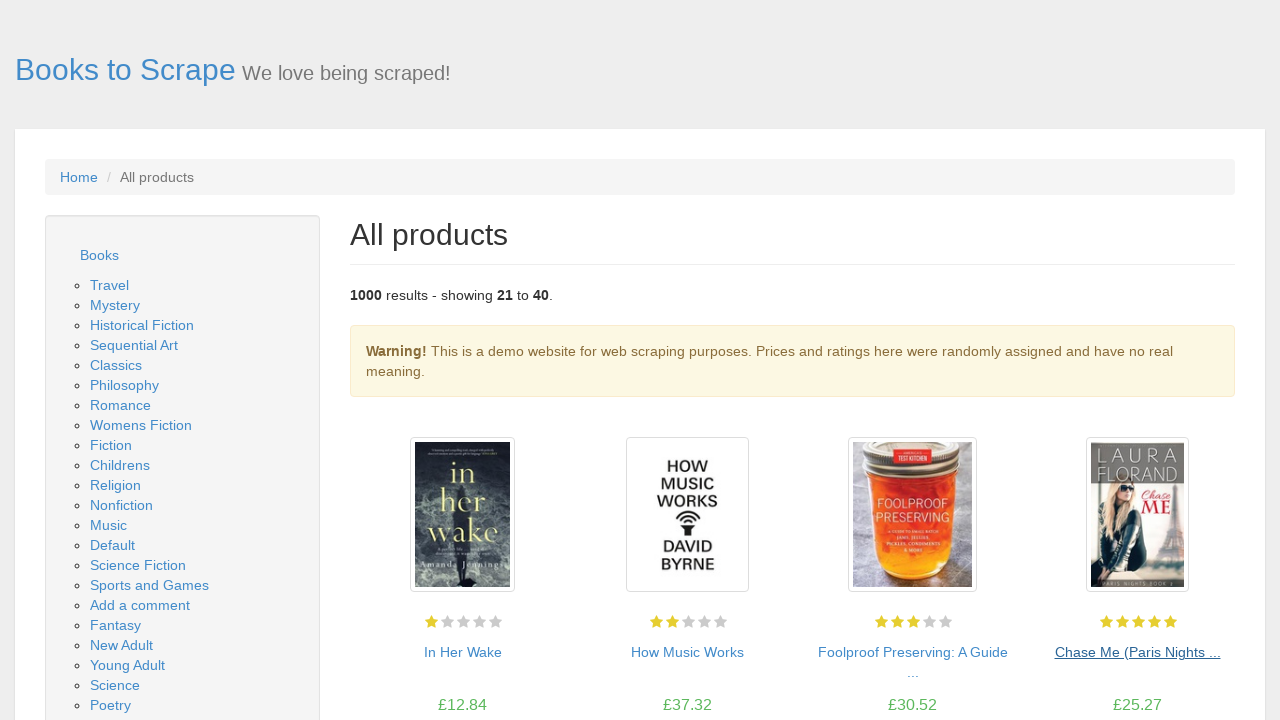

Clicked next button to navigate to page 3 at (1206, 654) on xpath=//li[@class='next']/a
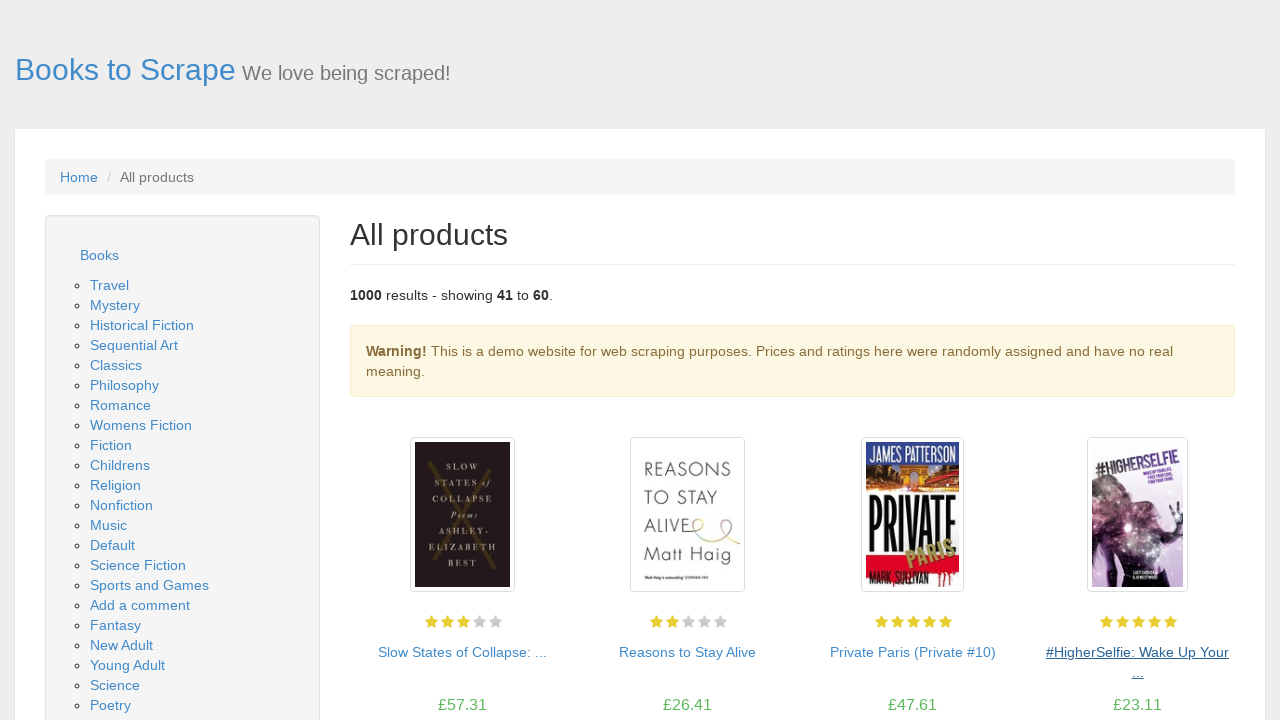

Waited for book titles to be visible on new page
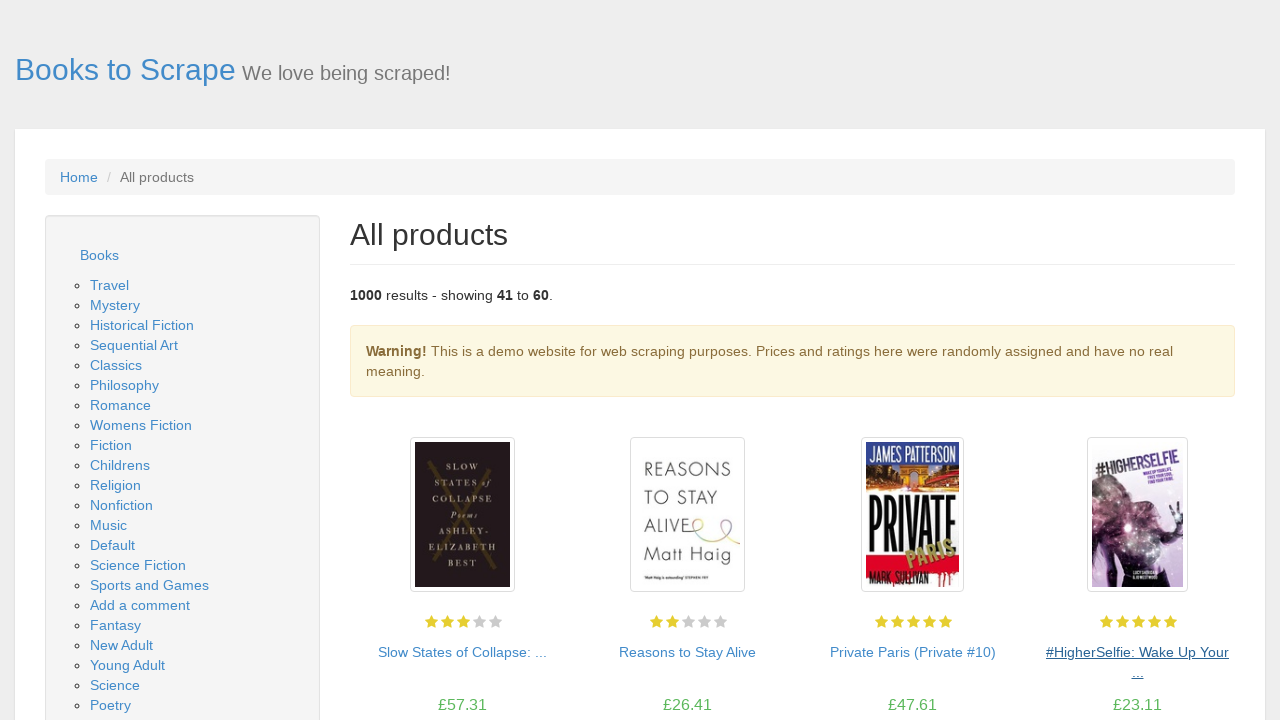

Waited 1 second for page to fully load
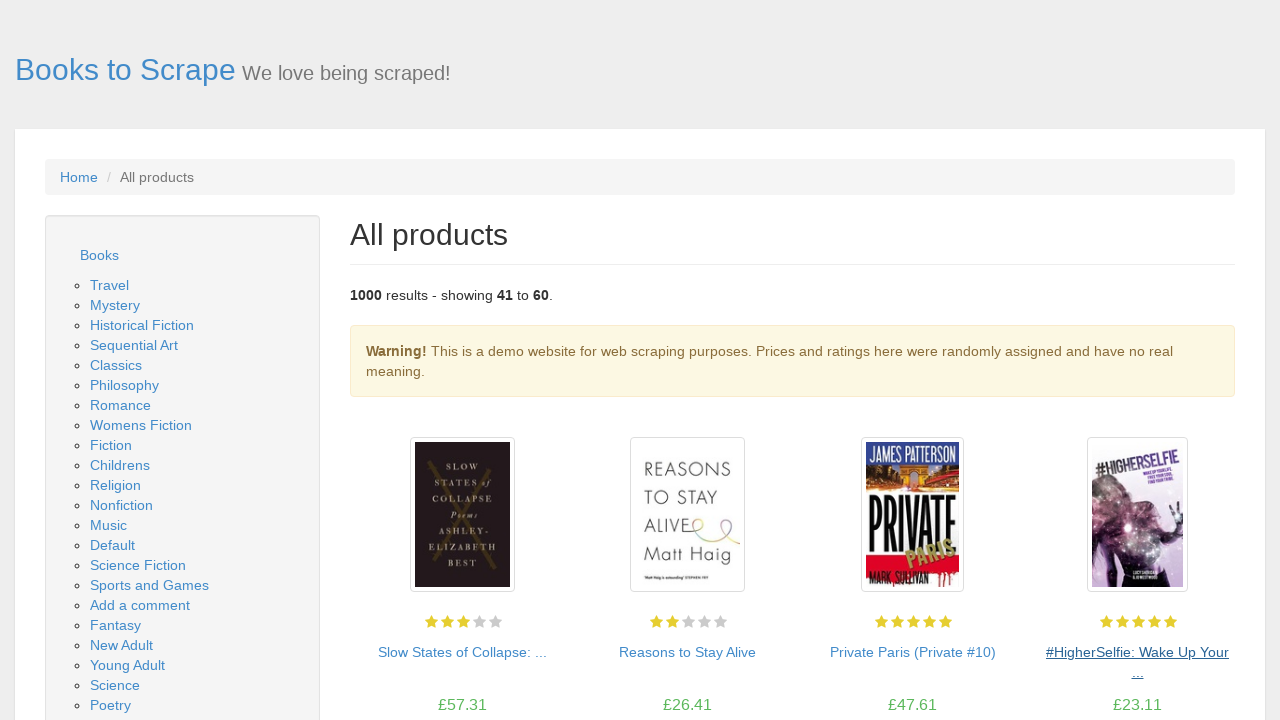

Clicked next button to navigate to page 4 at (1206, 654) on xpath=//li[@class='next']/a
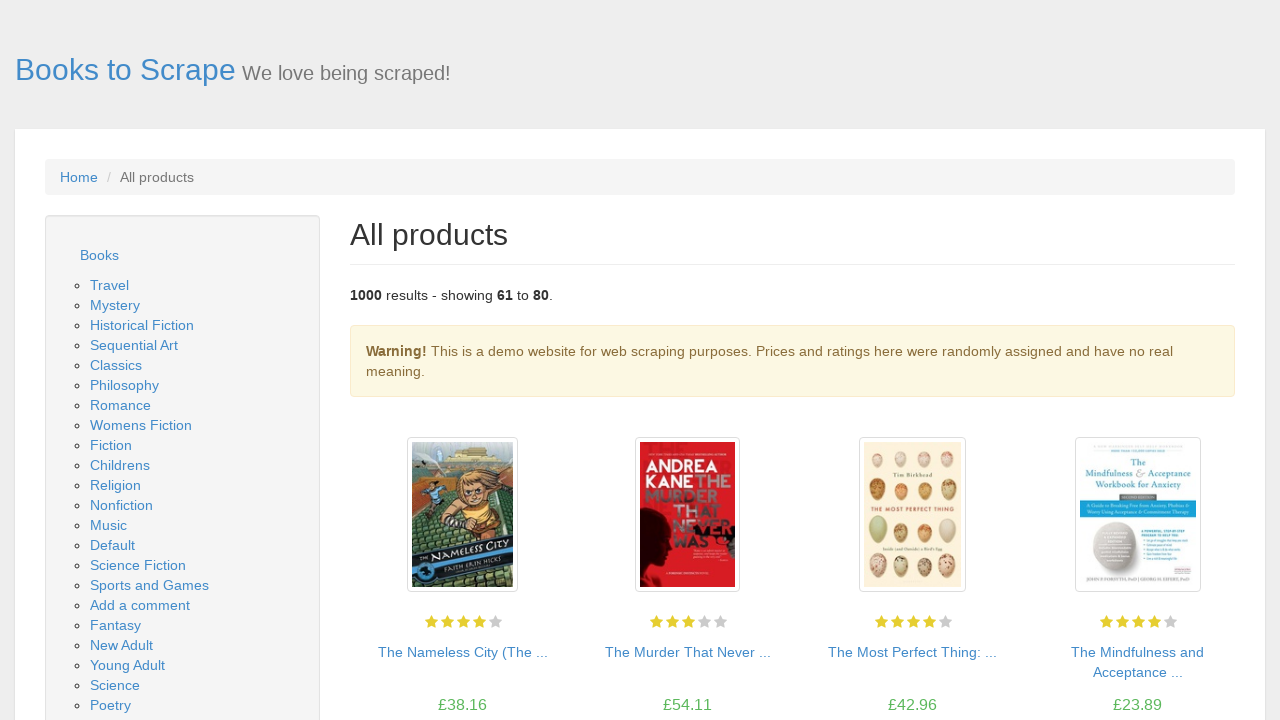

Waited for book titles to be visible on new page
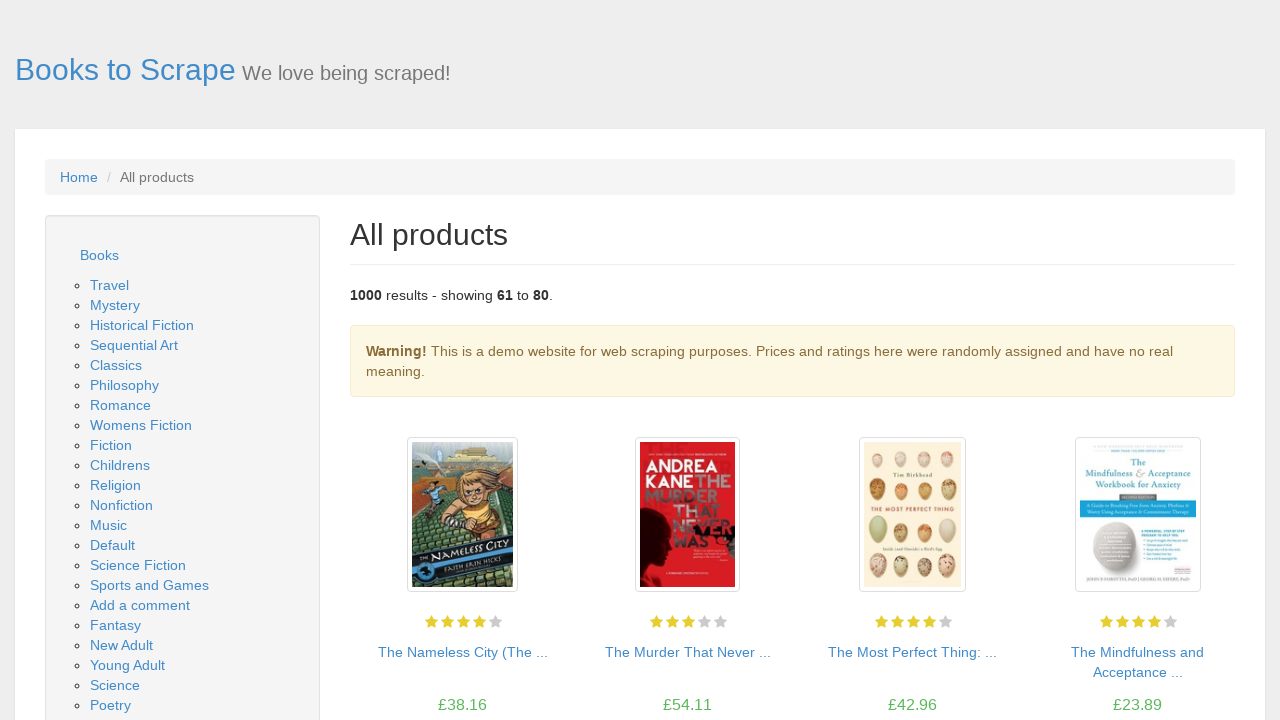

Waited 1 second for page to fully load
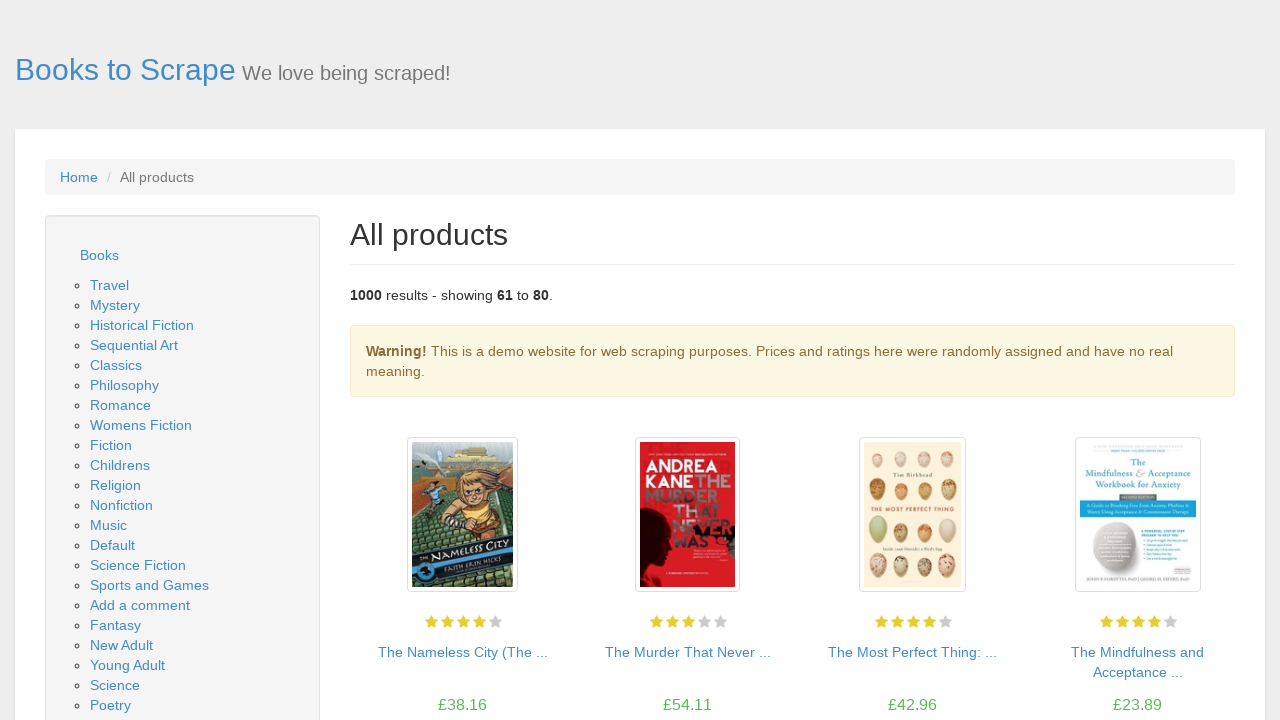

Clicked next button to navigate to page 5 at (1206, 654) on xpath=//li[@class='next']/a
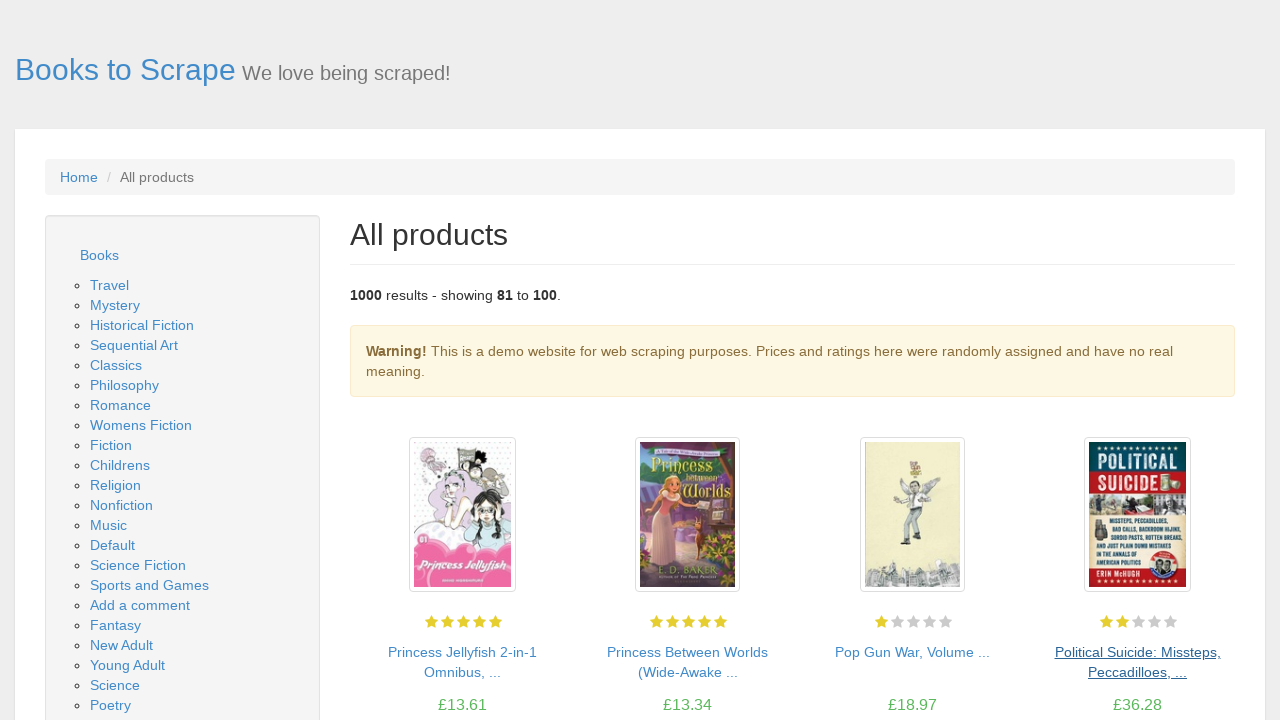

Waited for book titles to be visible on new page
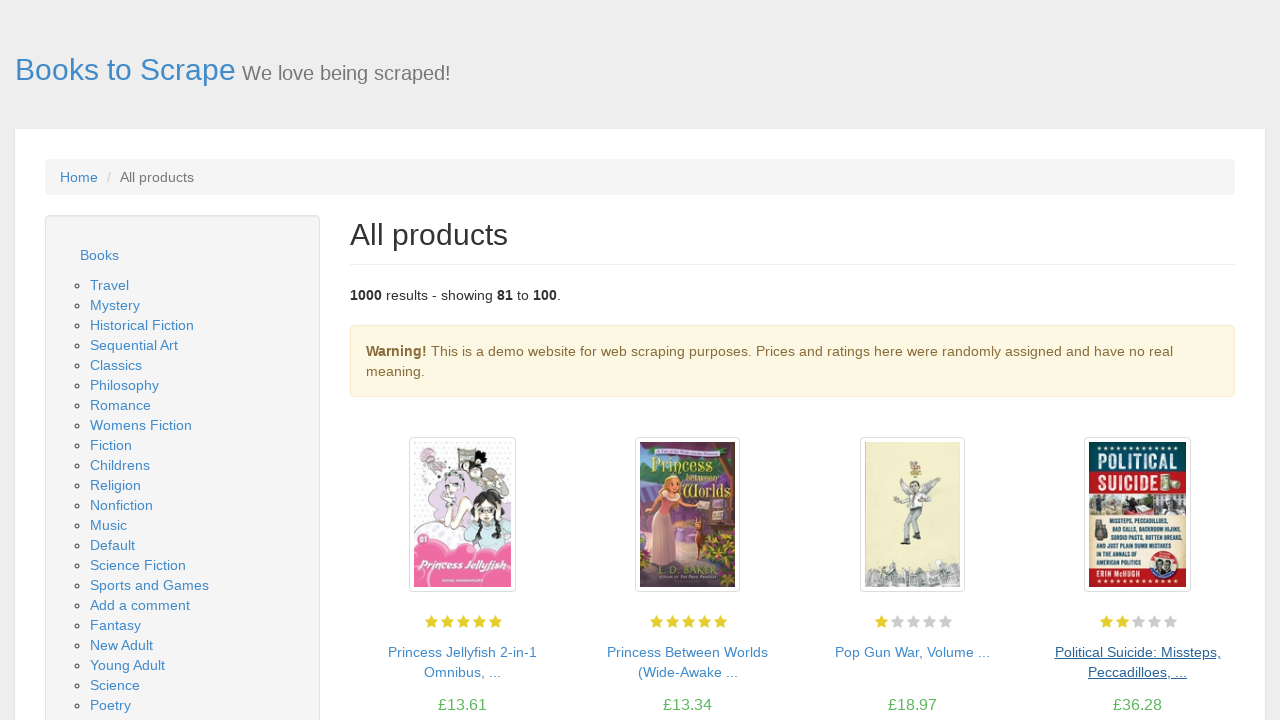

Waited 1 second for page to fully load
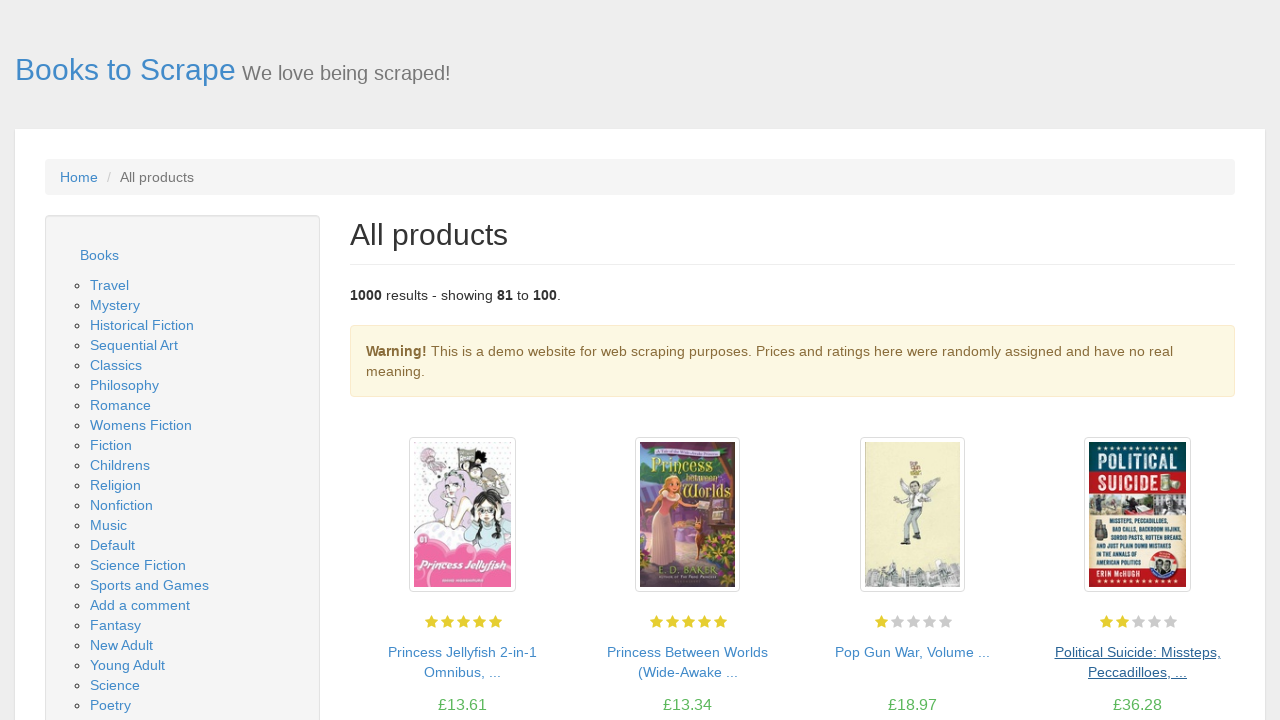

Clicked next button to navigate to page 6 at (1206, 654) on xpath=//li[@class='next']/a
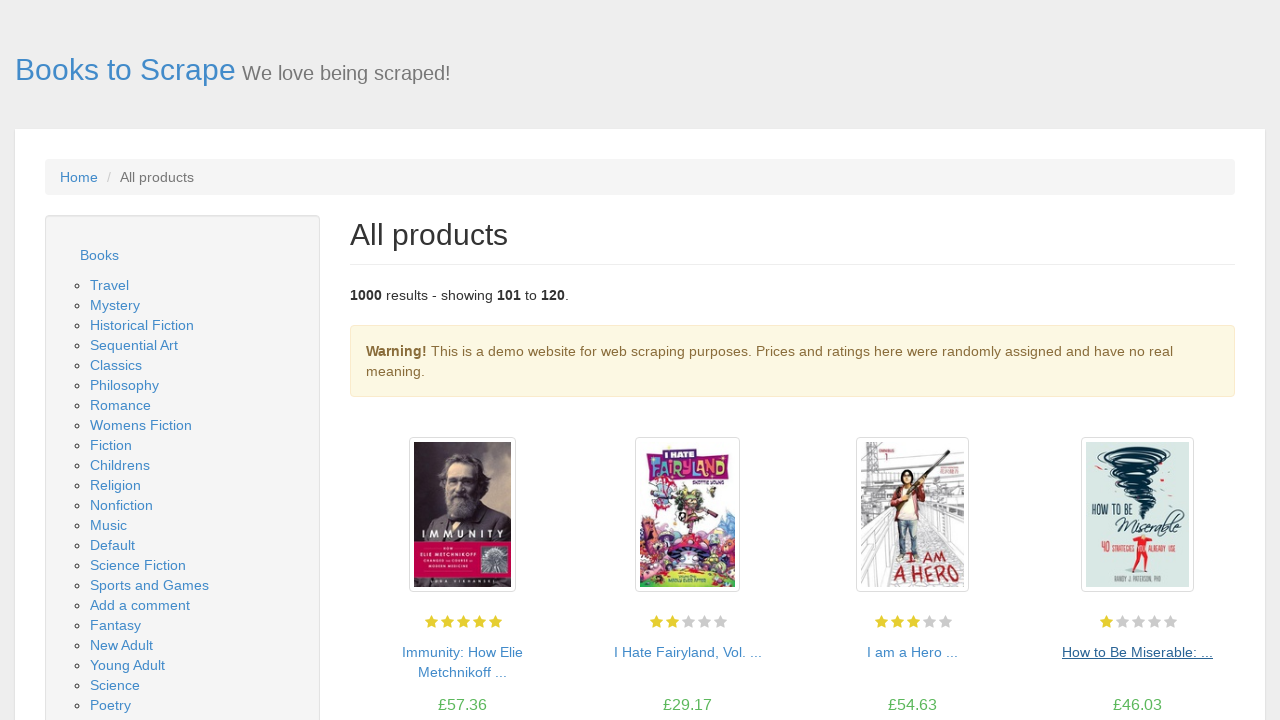

Waited for book titles to be visible on new page
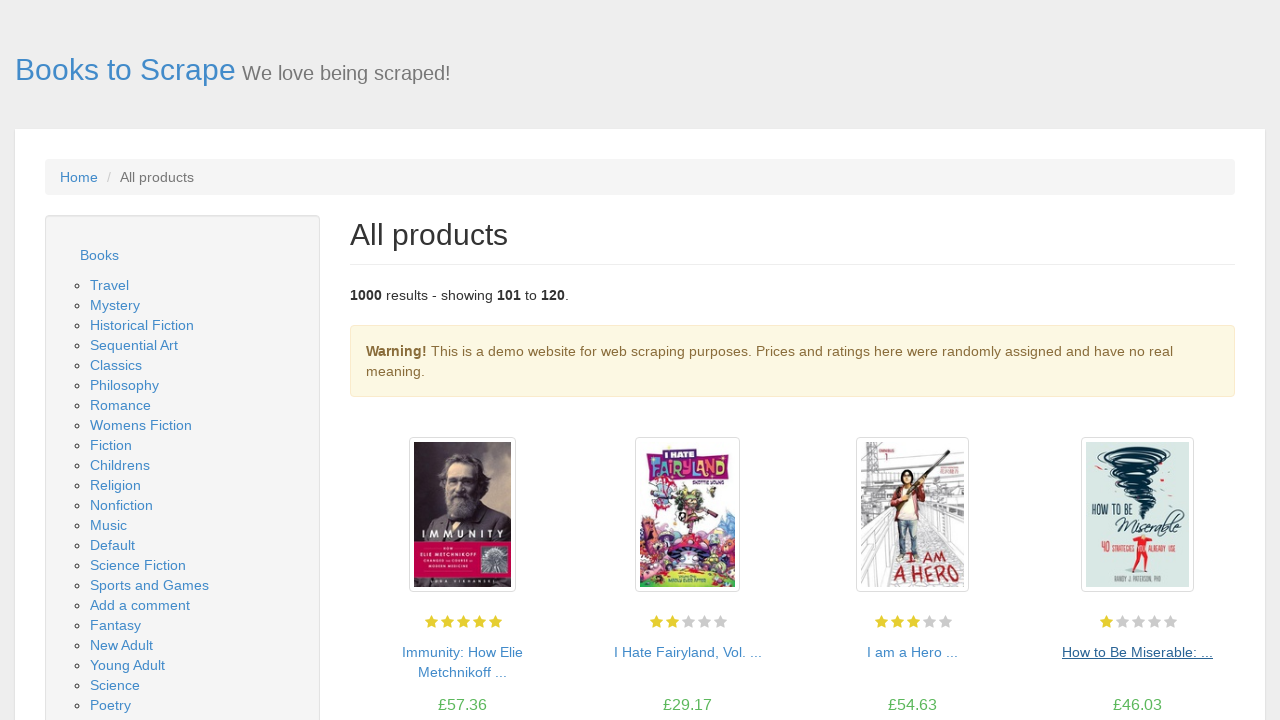

Waited 1 second for page to fully load
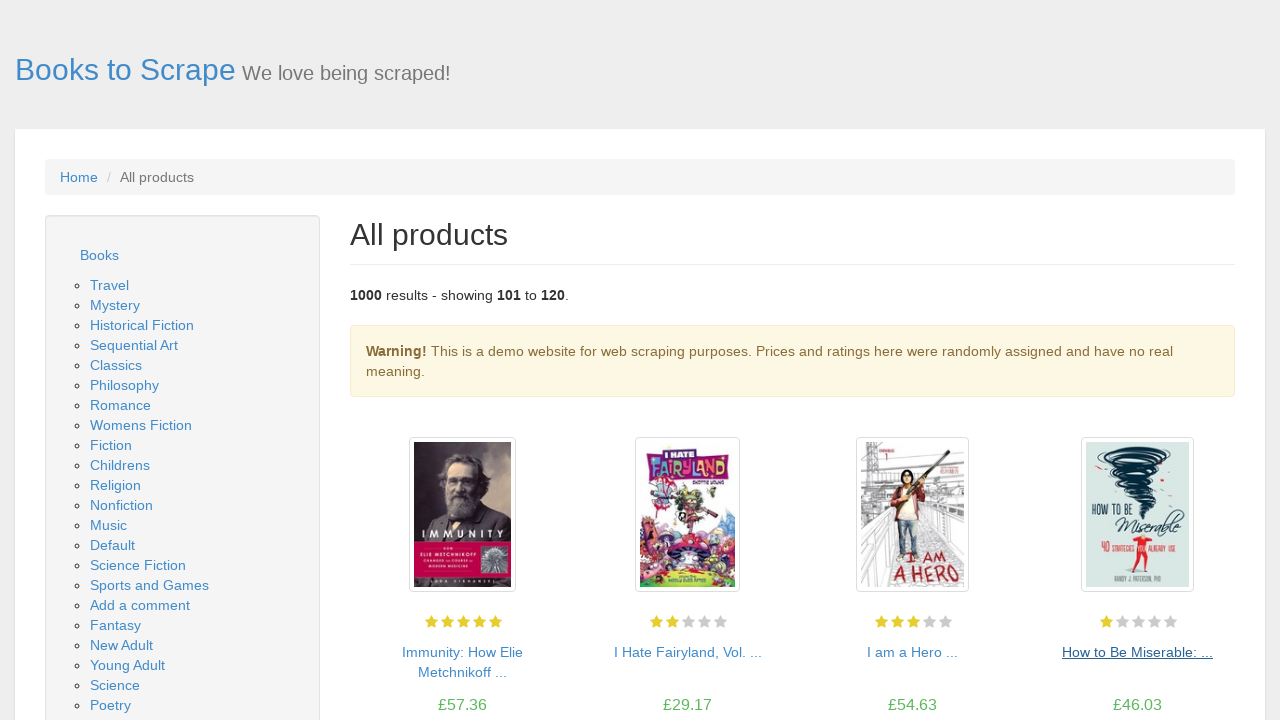

Clicked next button to navigate to page 7 at (1206, 654) on xpath=//li[@class='next']/a
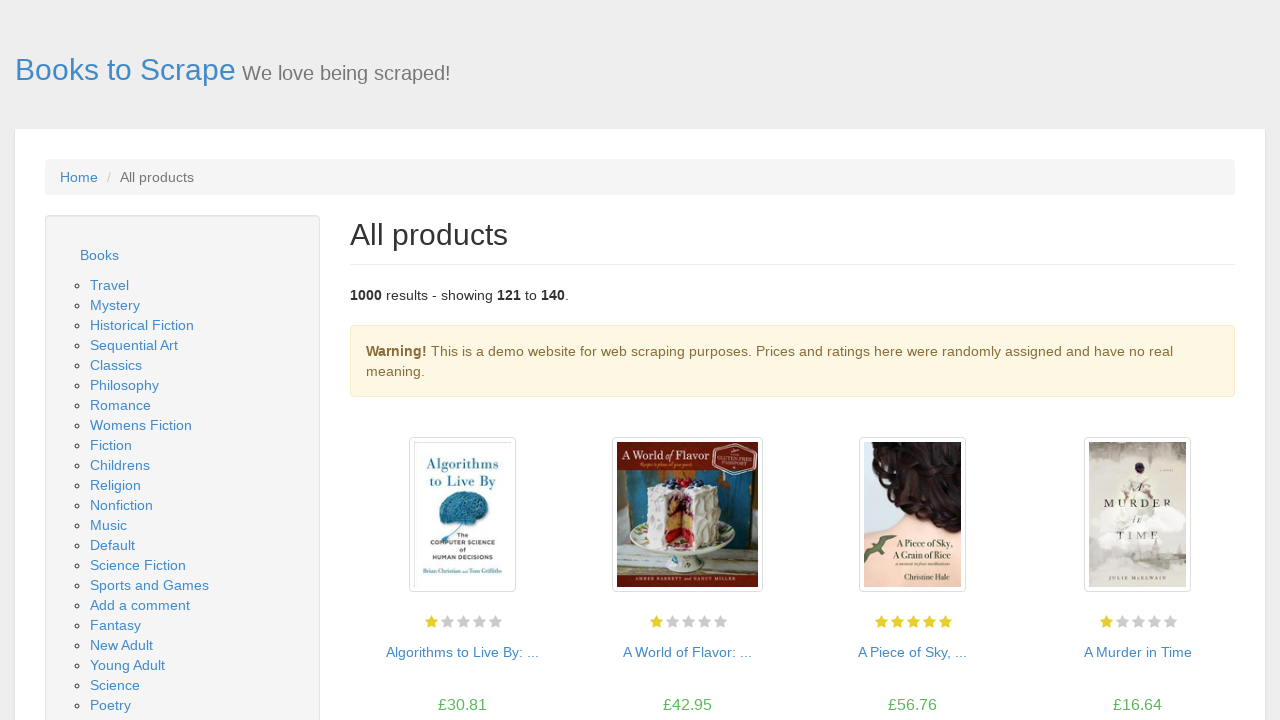

Waited for book titles to be visible on new page
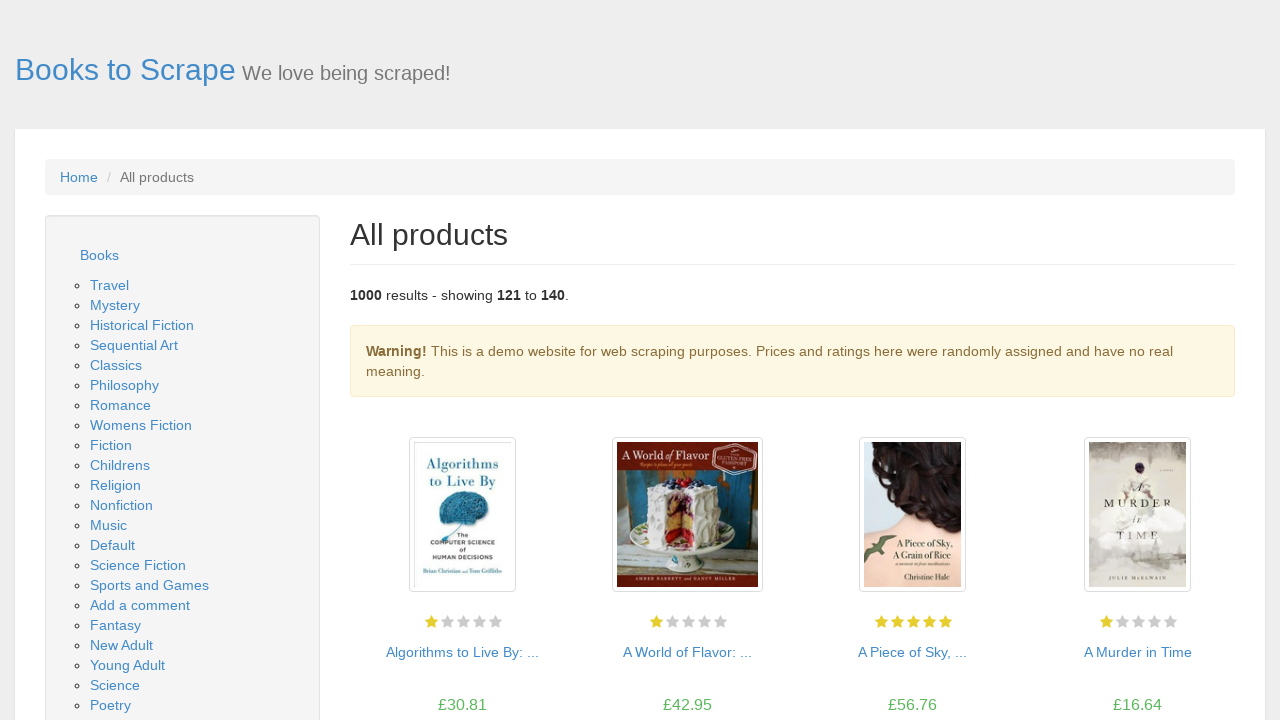

Waited 1 second for page to fully load
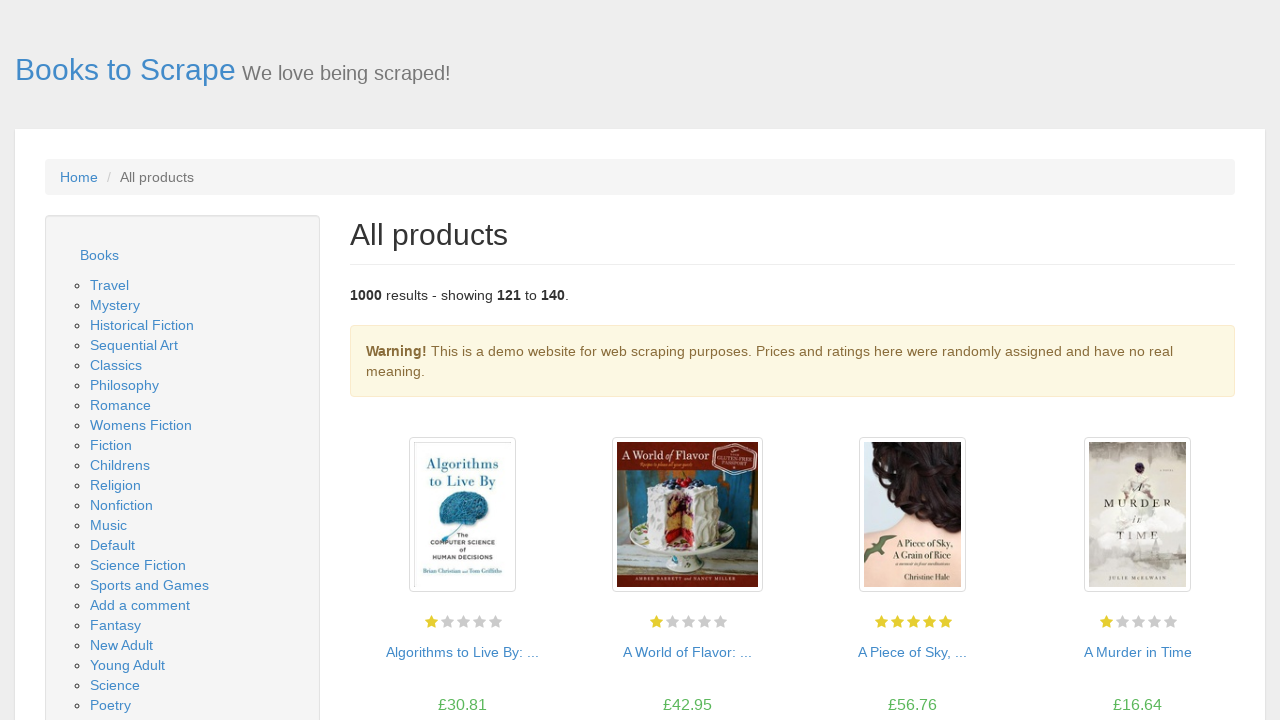

Clicked next button to navigate to page 8 at (1206, 654) on xpath=//li[@class='next']/a
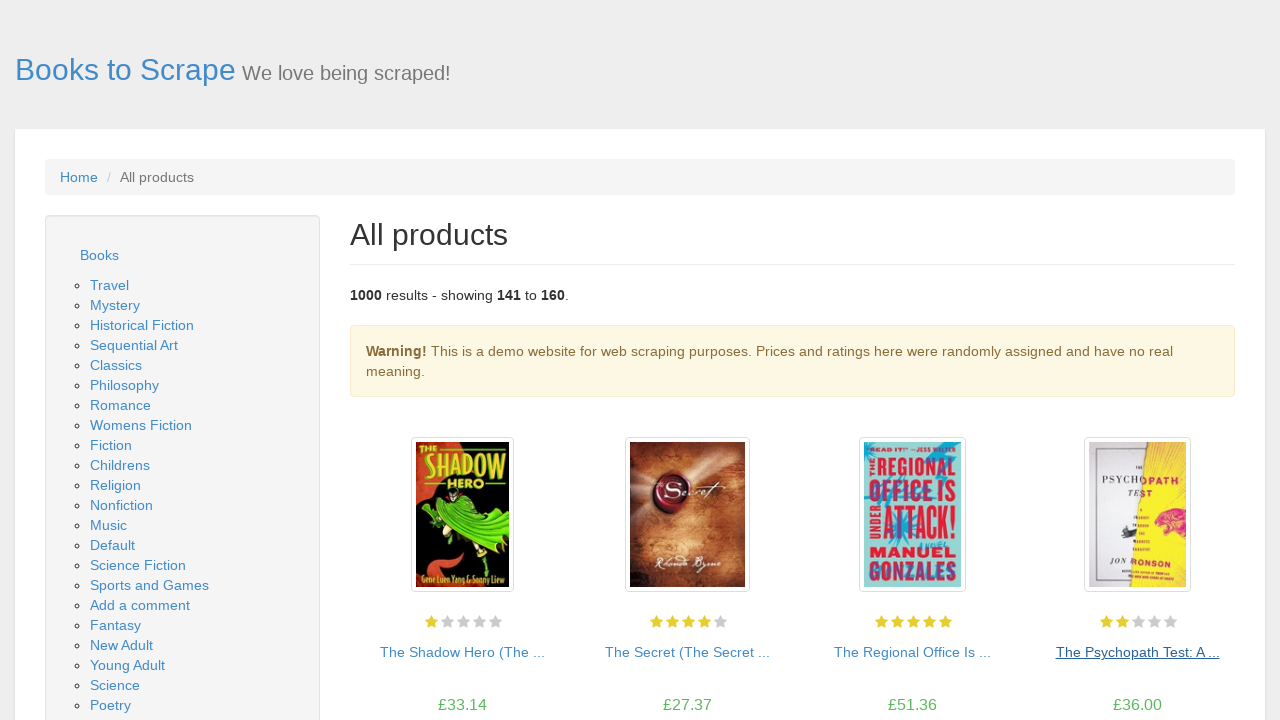

Waited for book titles to be visible on new page
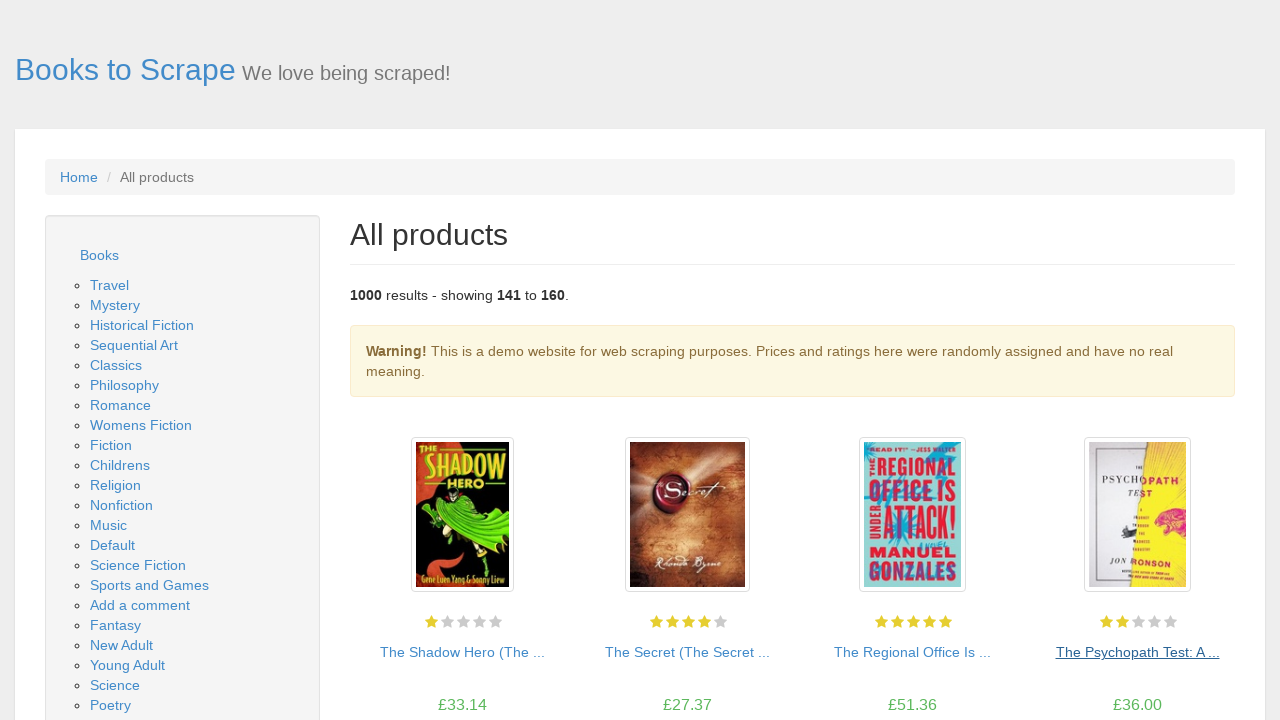

Waited 1 second for page to fully load
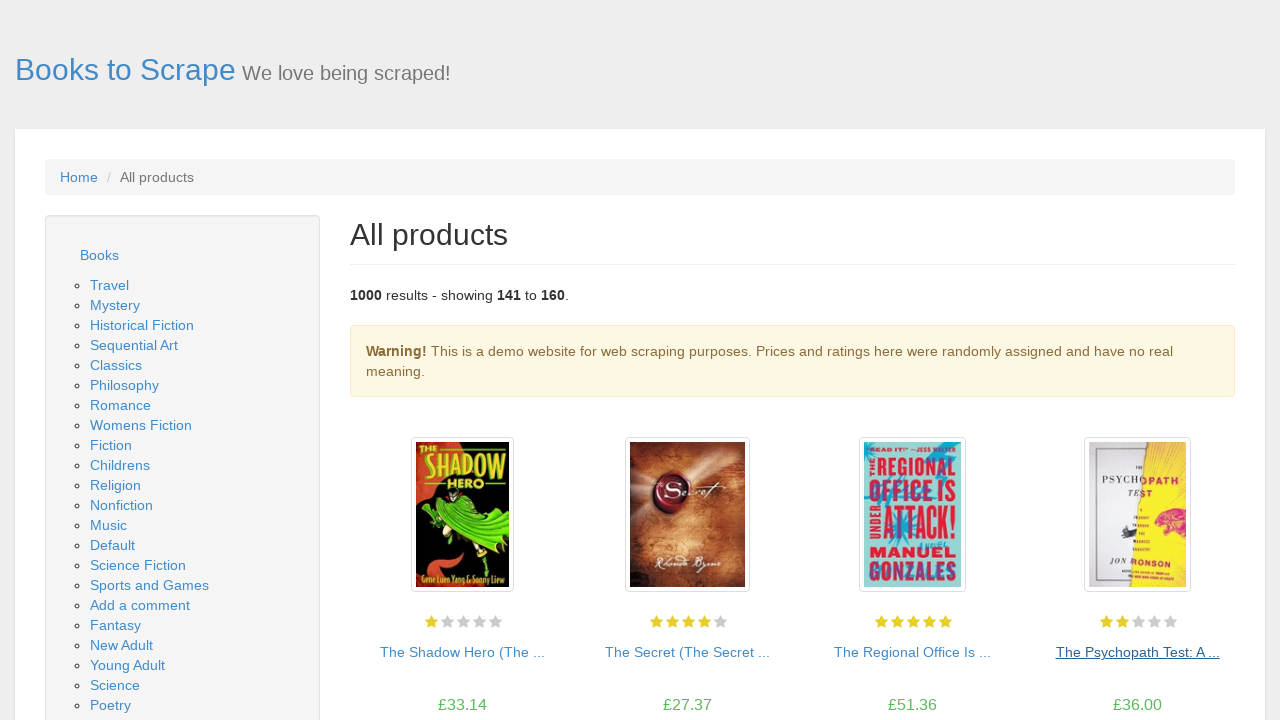

Clicked next button to navigate to page 9 at (1206, 654) on xpath=//li[@class='next']/a
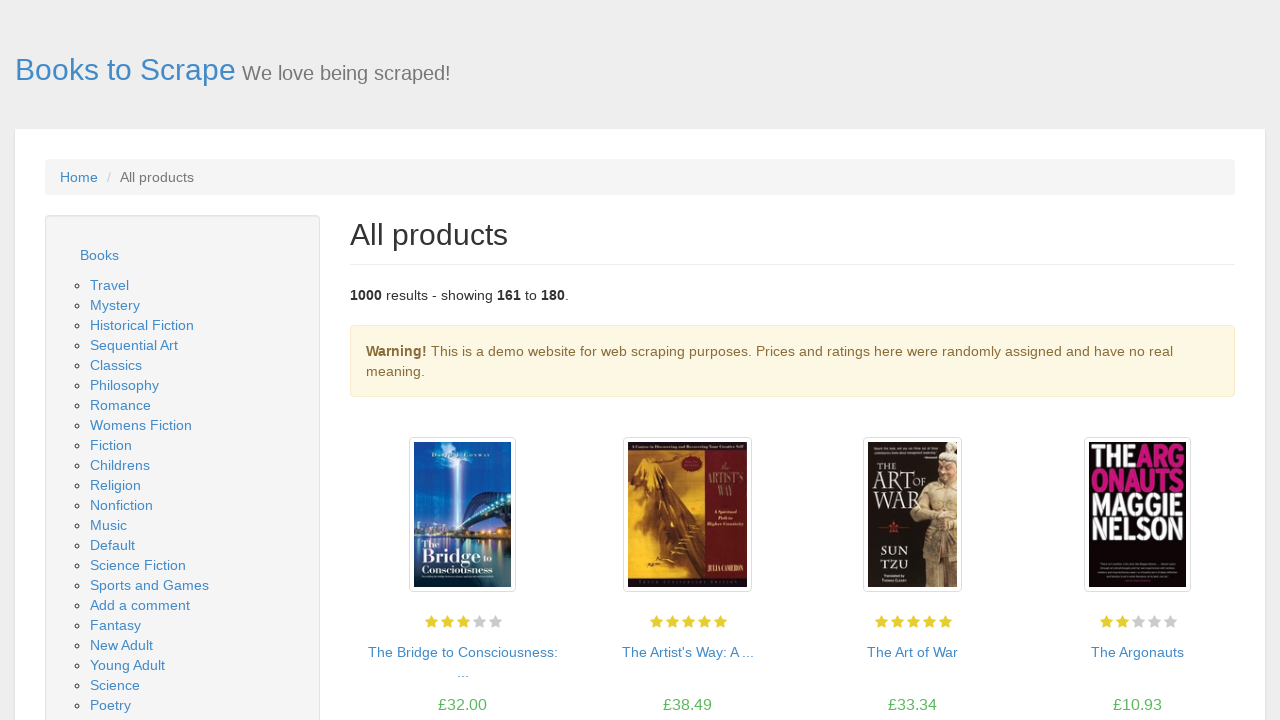

Waited for book titles to be visible on new page
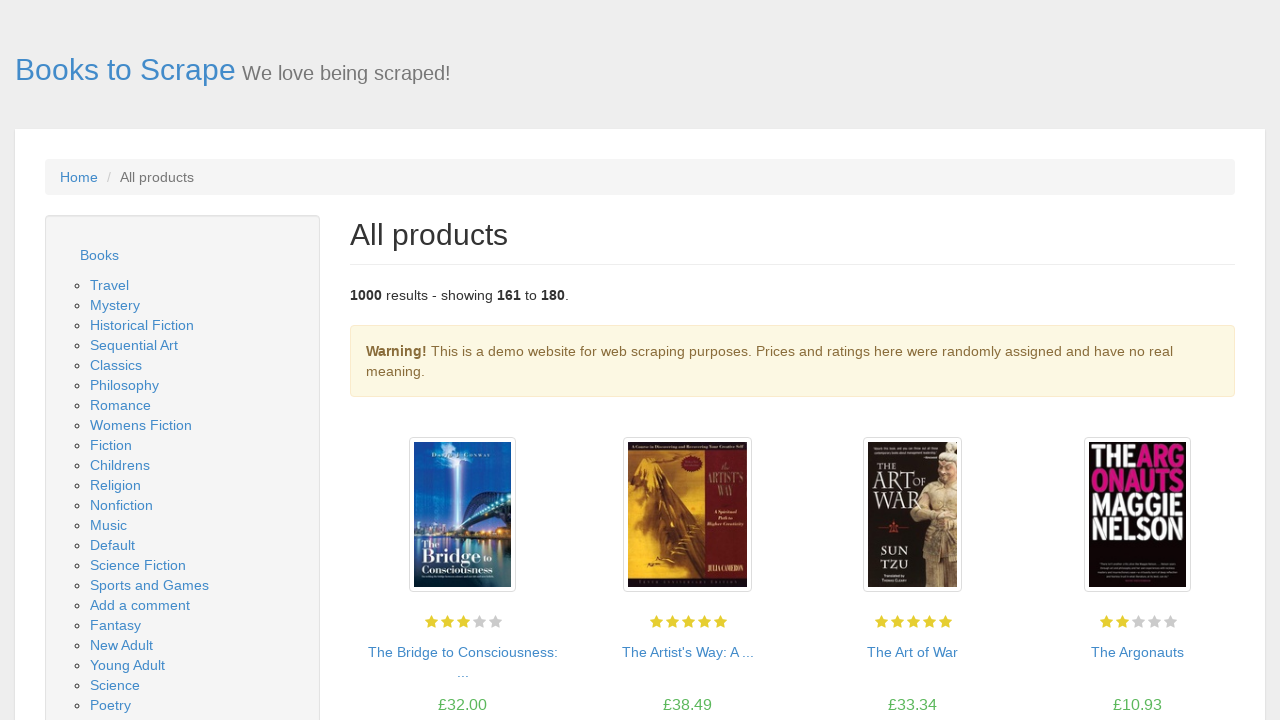

Waited 1 second for page to fully load
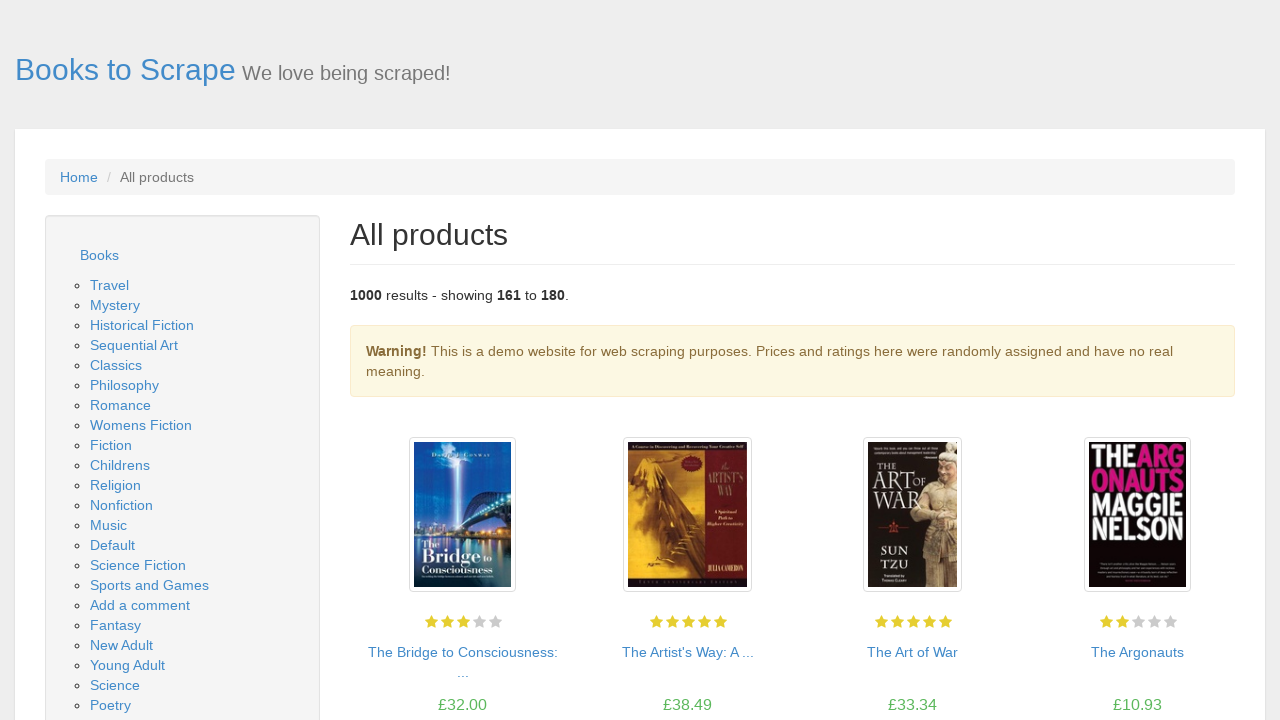

Clicked next button to navigate to page 10 at (1206, 654) on xpath=//li[@class='next']/a
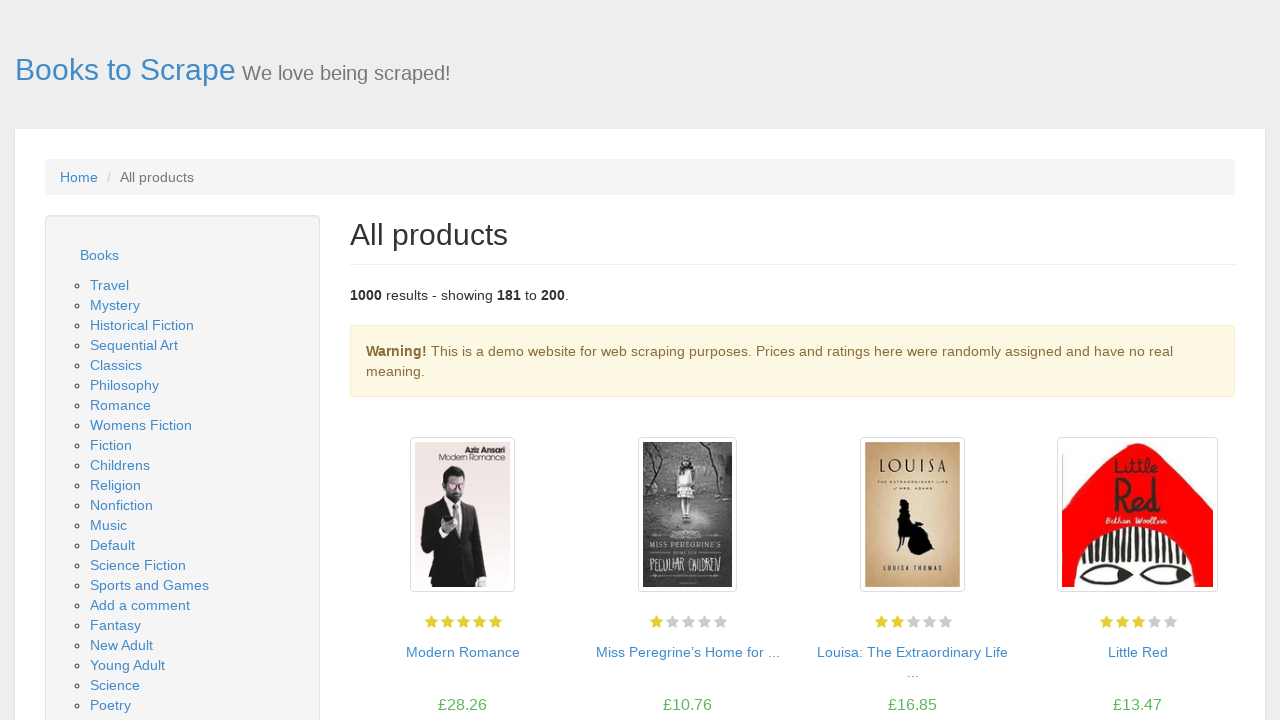

Waited for book titles to be visible on new page
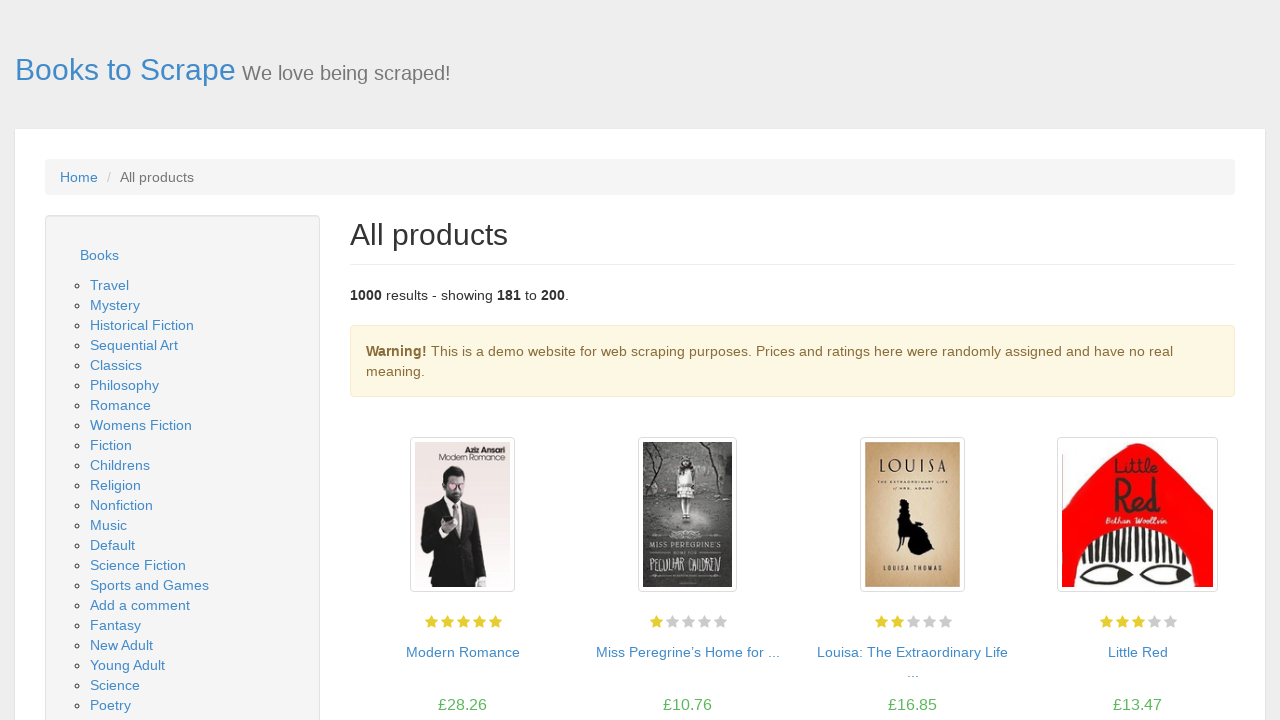

Waited 1 second for page to fully load
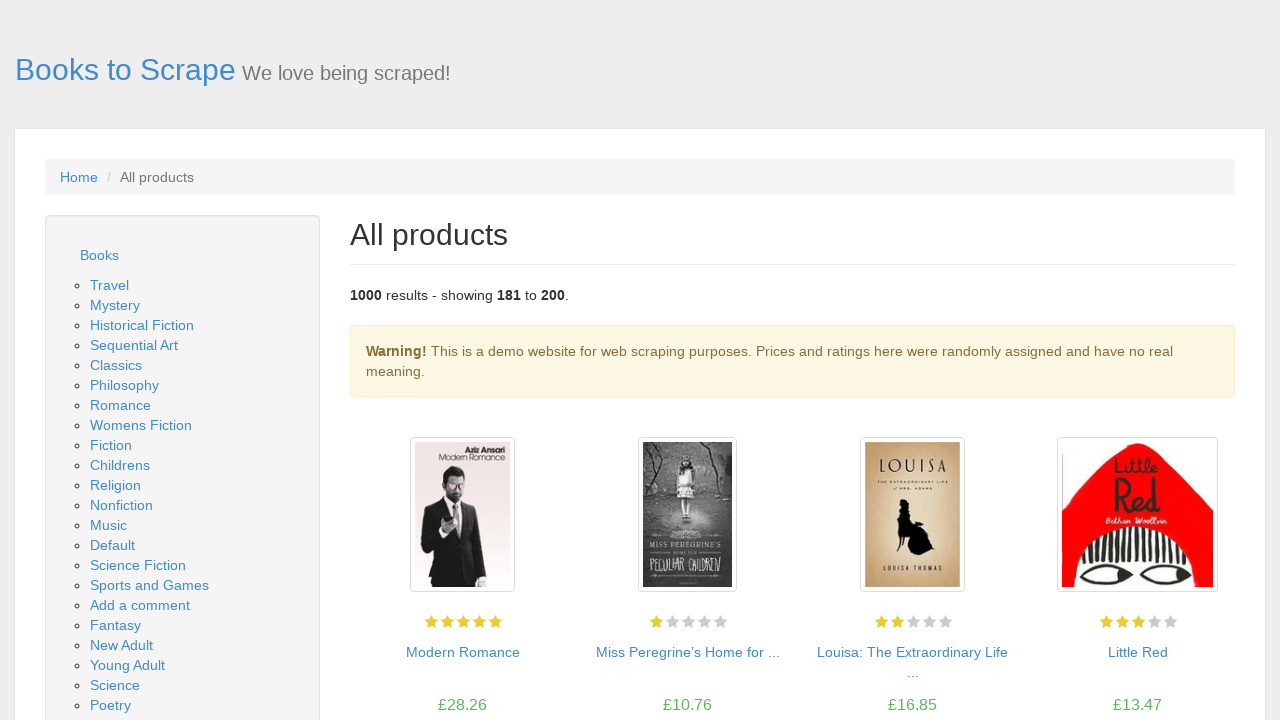

Clicked next button to navigate to page 11 at (1206, 654) on xpath=//li[@class='next']/a
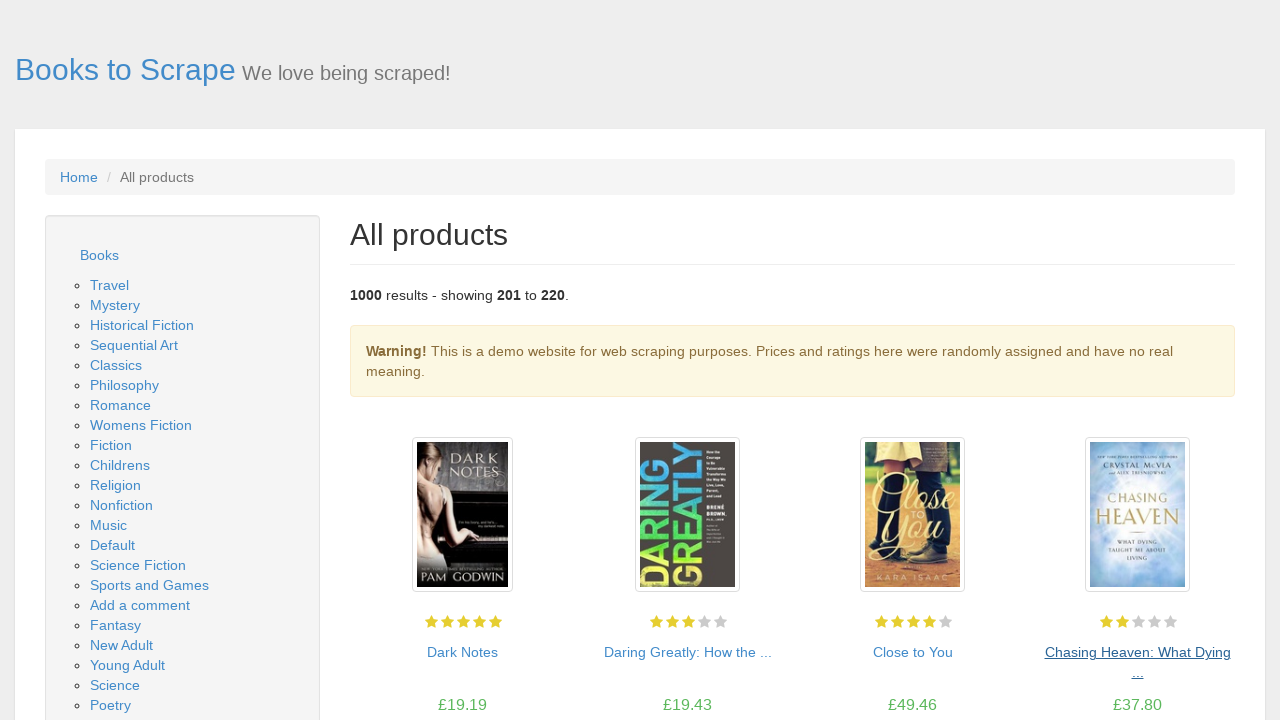

Waited for book titles to be visible on new page
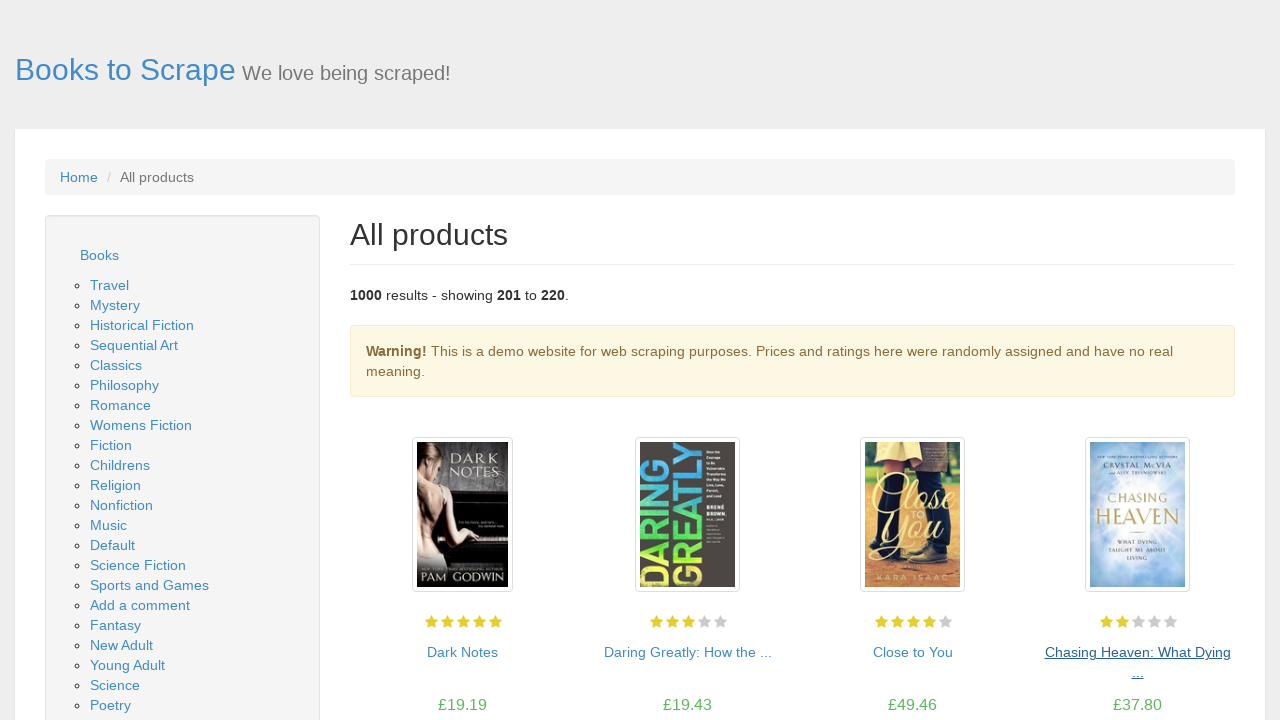

Waited 1 second for page to fully load
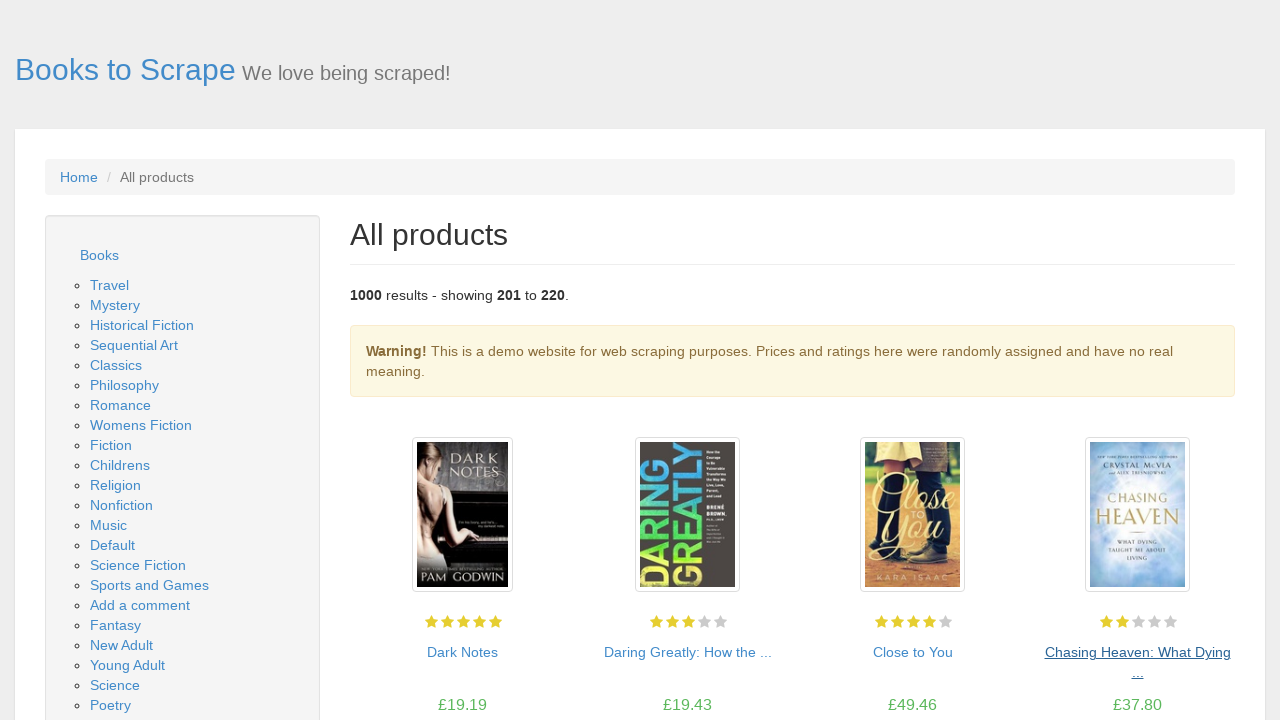

Clicked next button to navigate to page 12 at (1206, 654) on xpath=//li[@class='next']/a
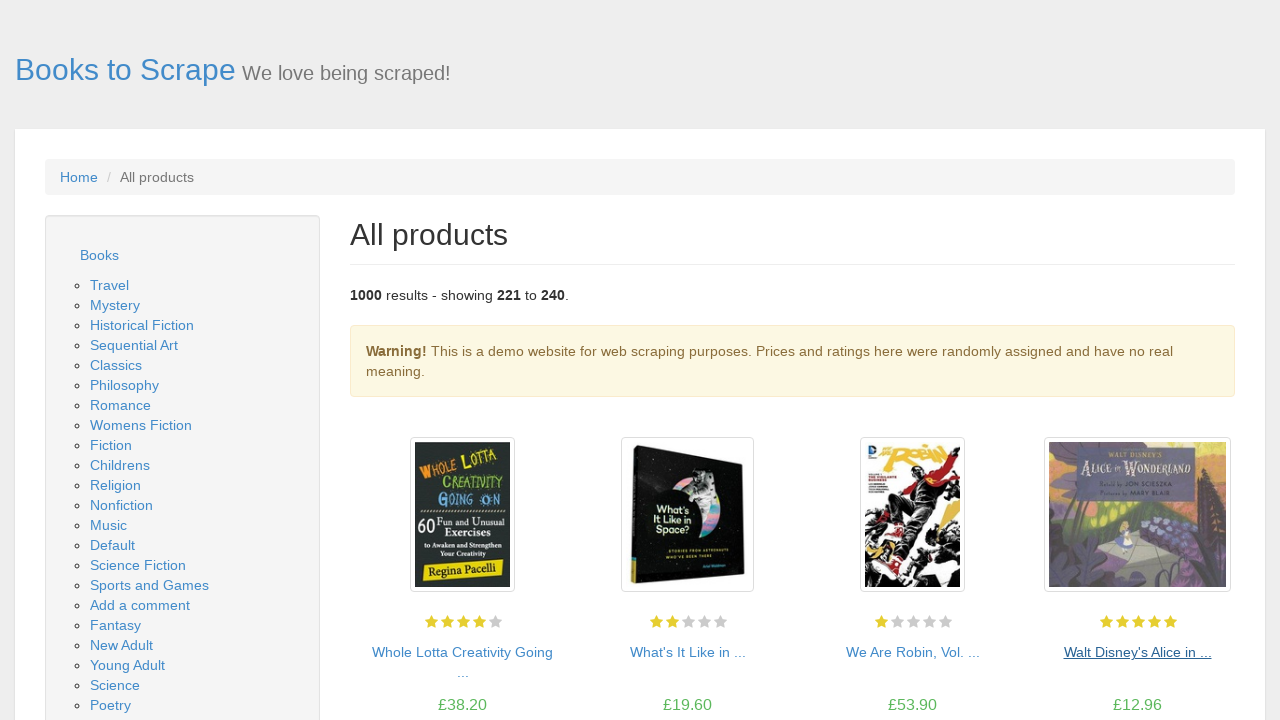

Waited for book titles to be visible on new page
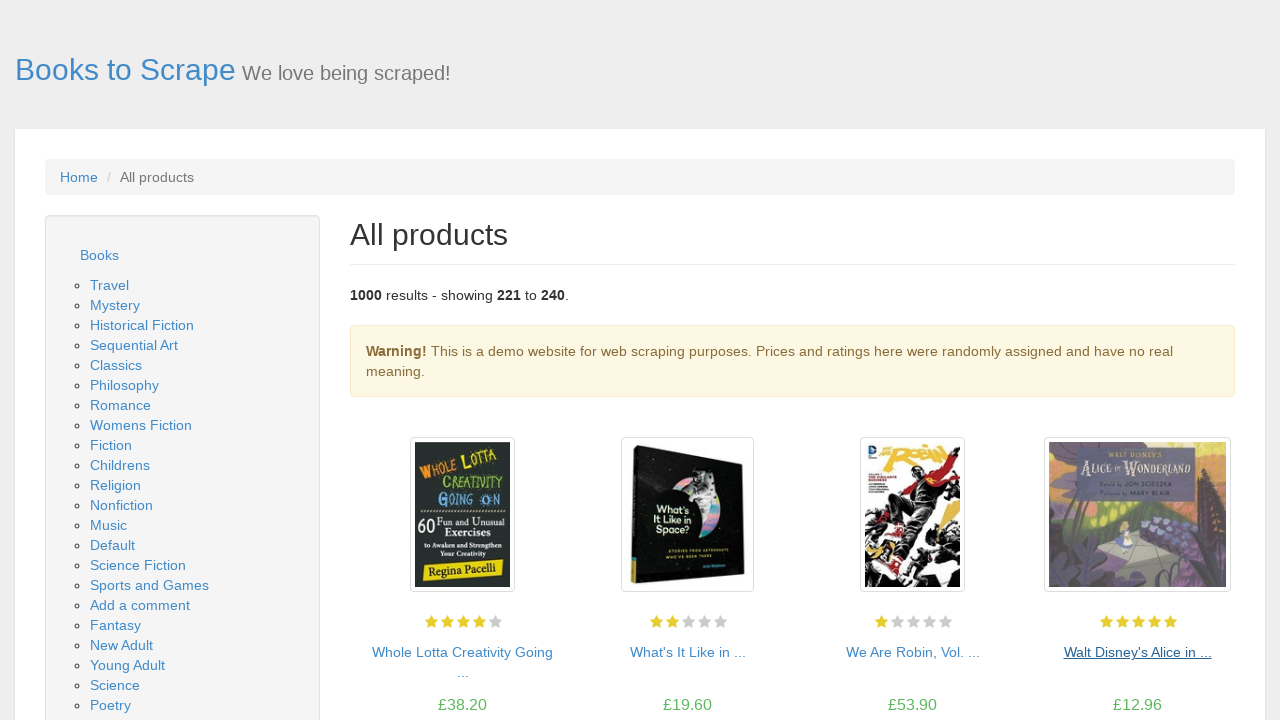

Waited 1 second for page to fully load
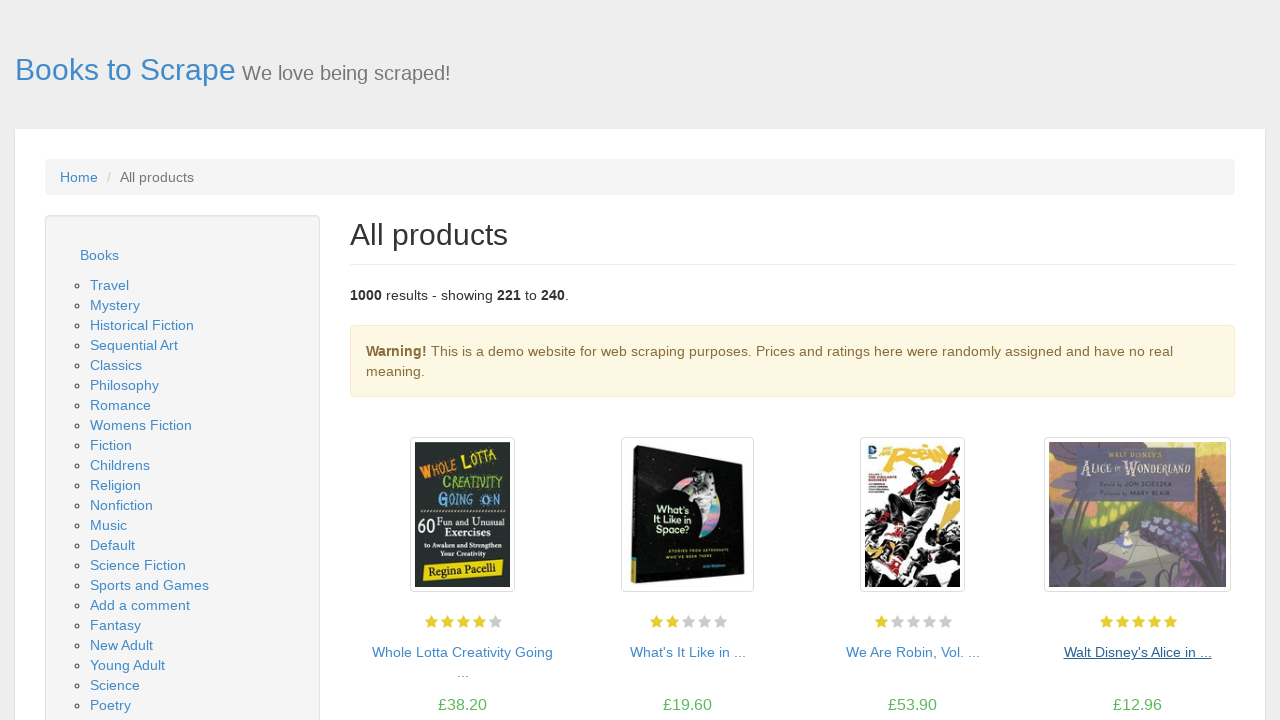

Clicked next button to navigate to page 13 at (1206, 654) on xpath=//li[@class='next']/a
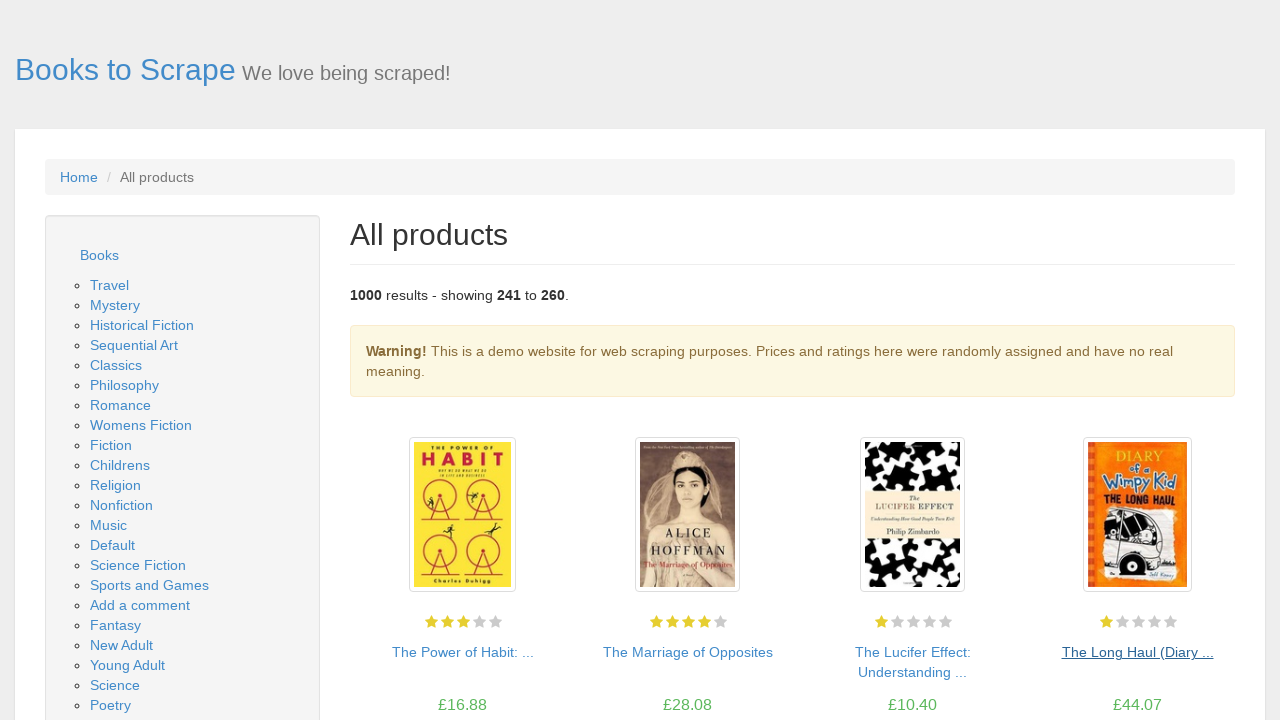

Waited for book titles to be visible on new page
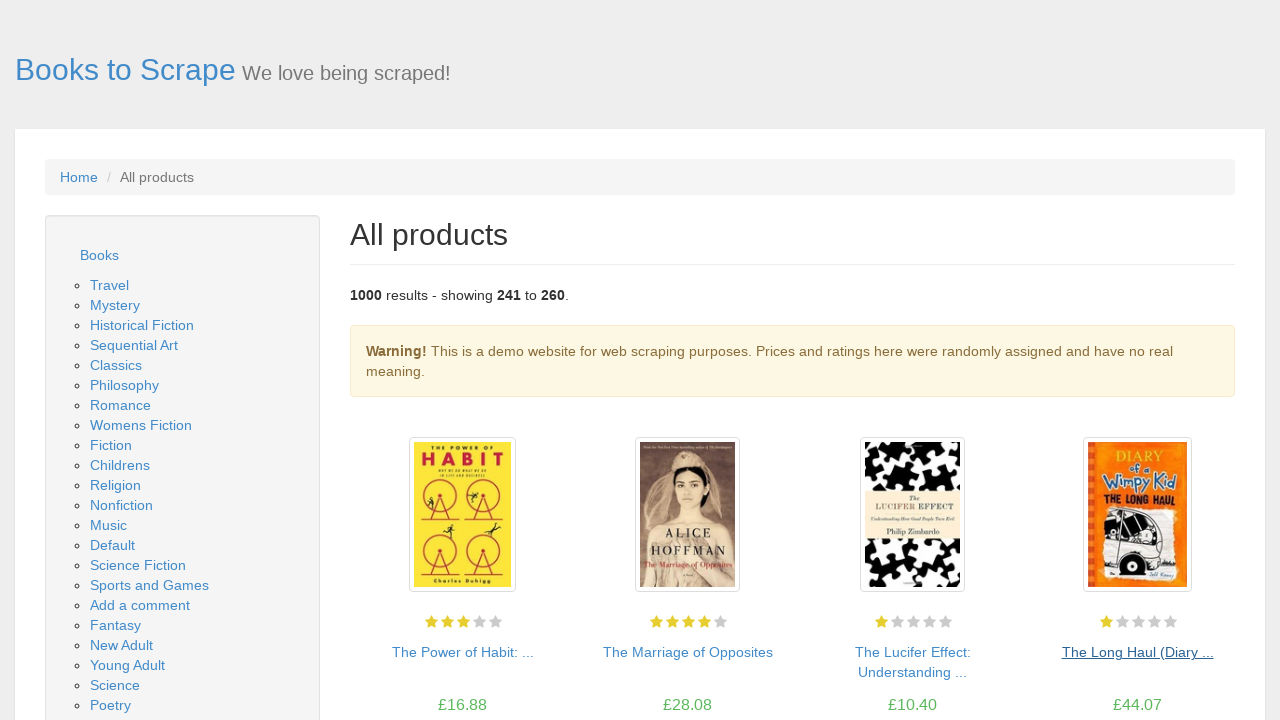

Waited 1 second for page to fully load
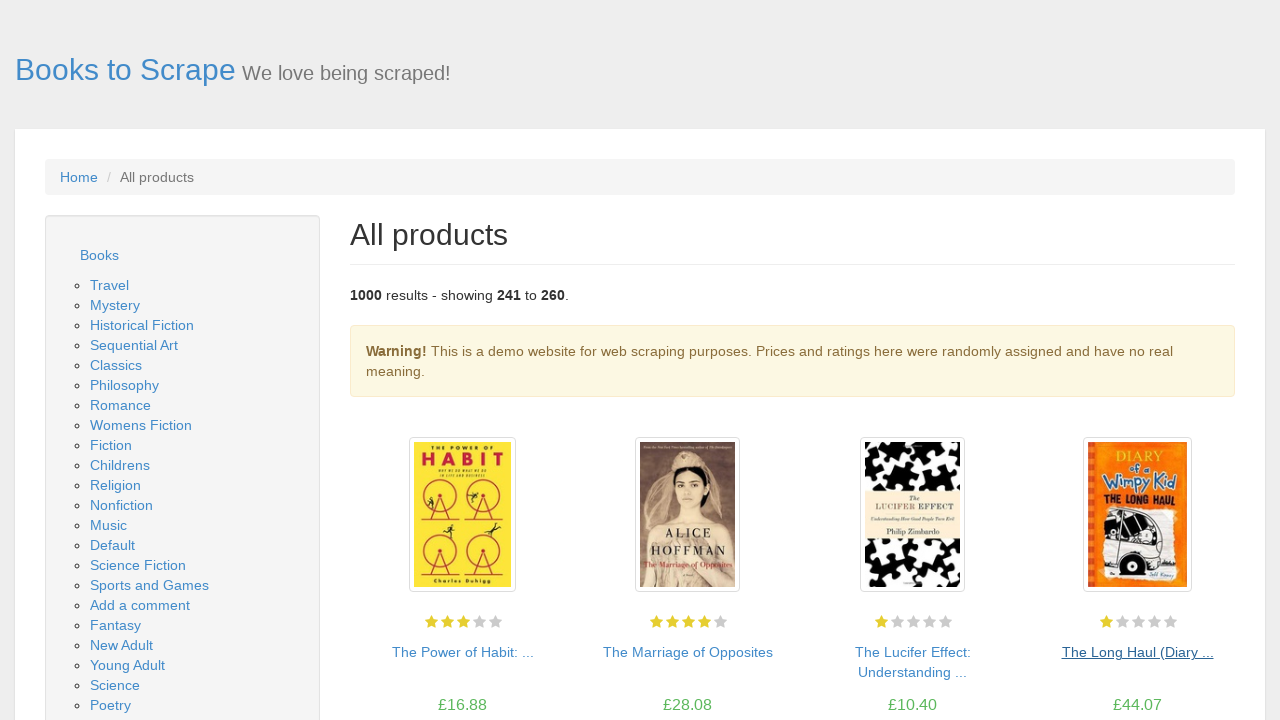

Clicked next button to navigate to page 14 at (1206, 654) on xpath=//li[@class='next']/a
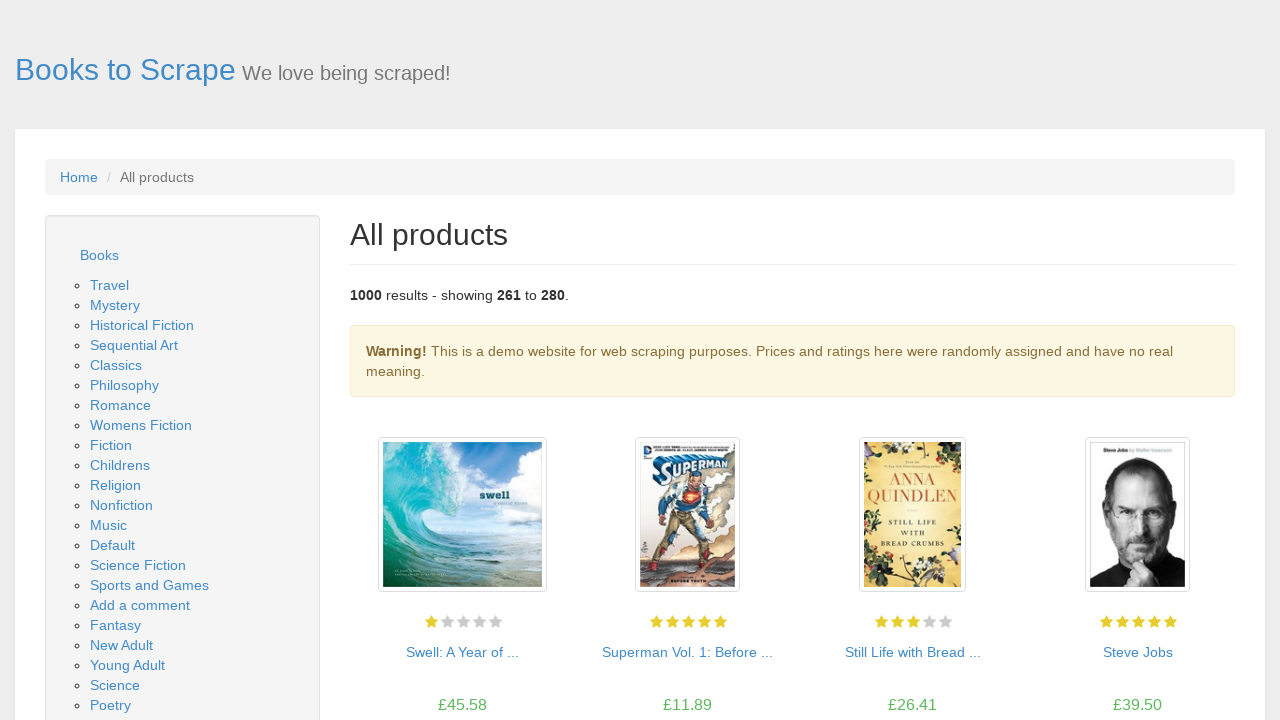

Waited for book titles to be visible on new page
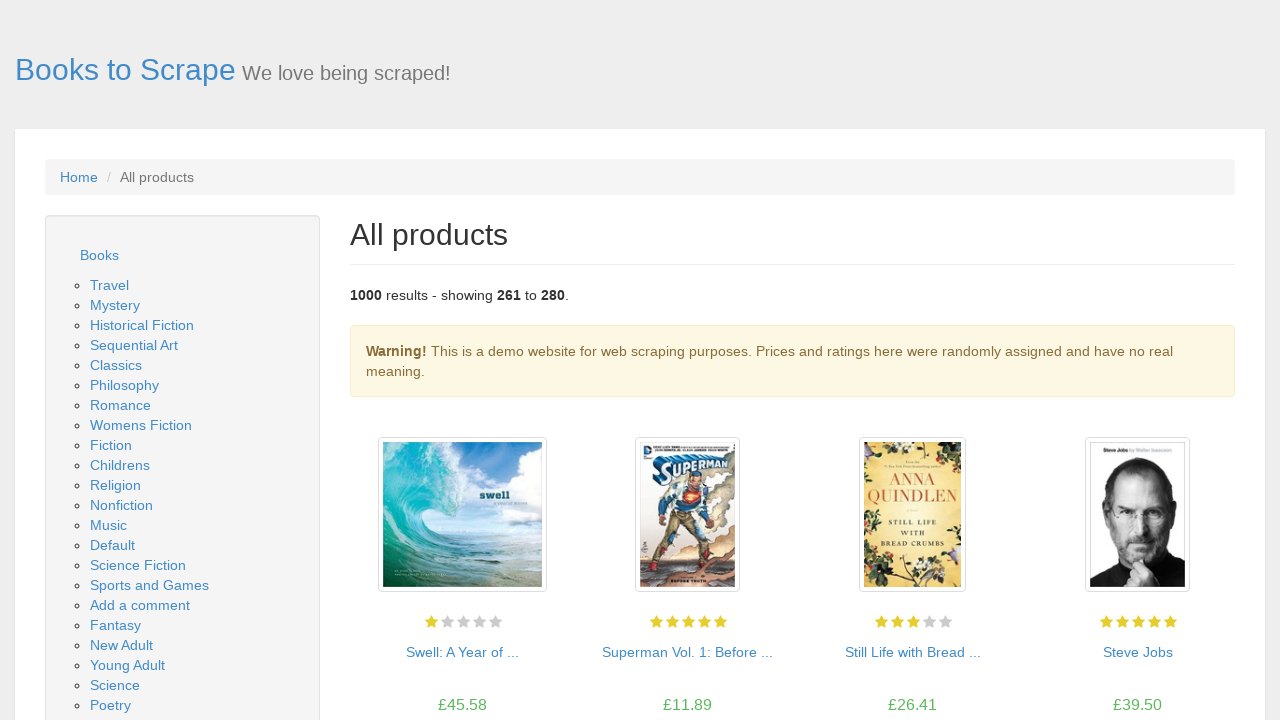

Waited 1 second for page to fully load
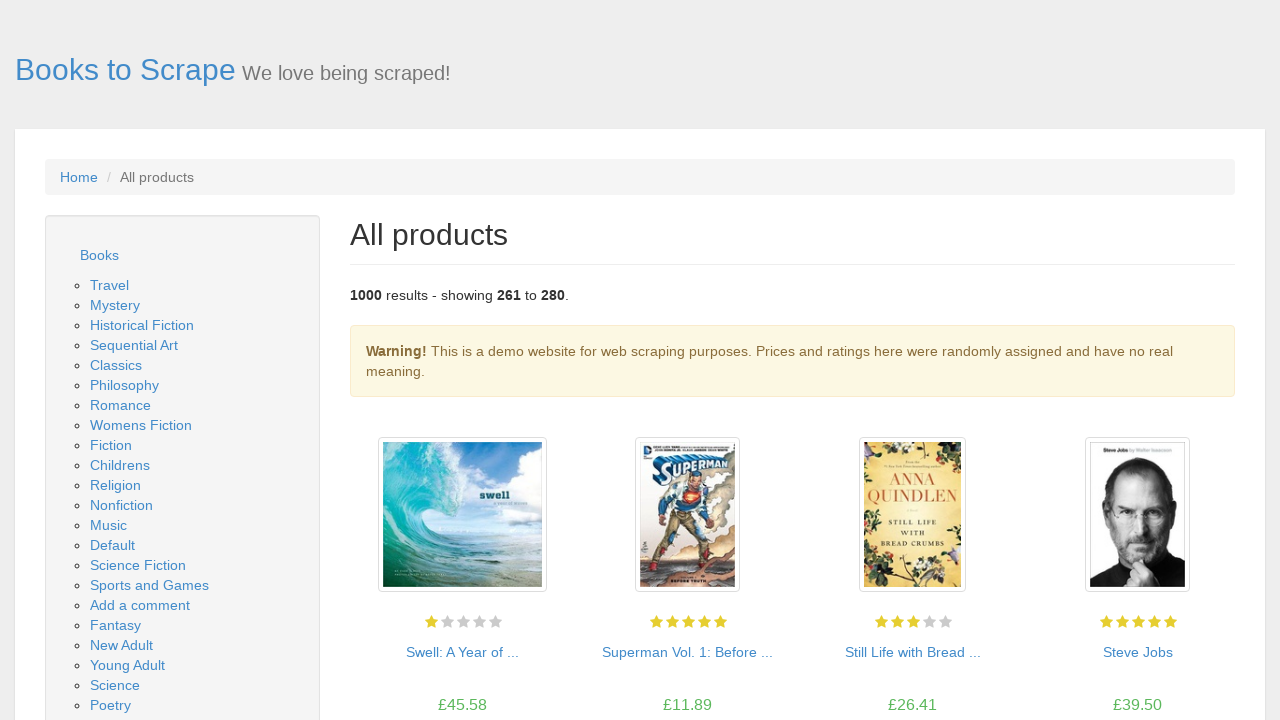

Clicked next button to navigate to page 15 at (1206, 654) on xpath=//li[@class='next']/a
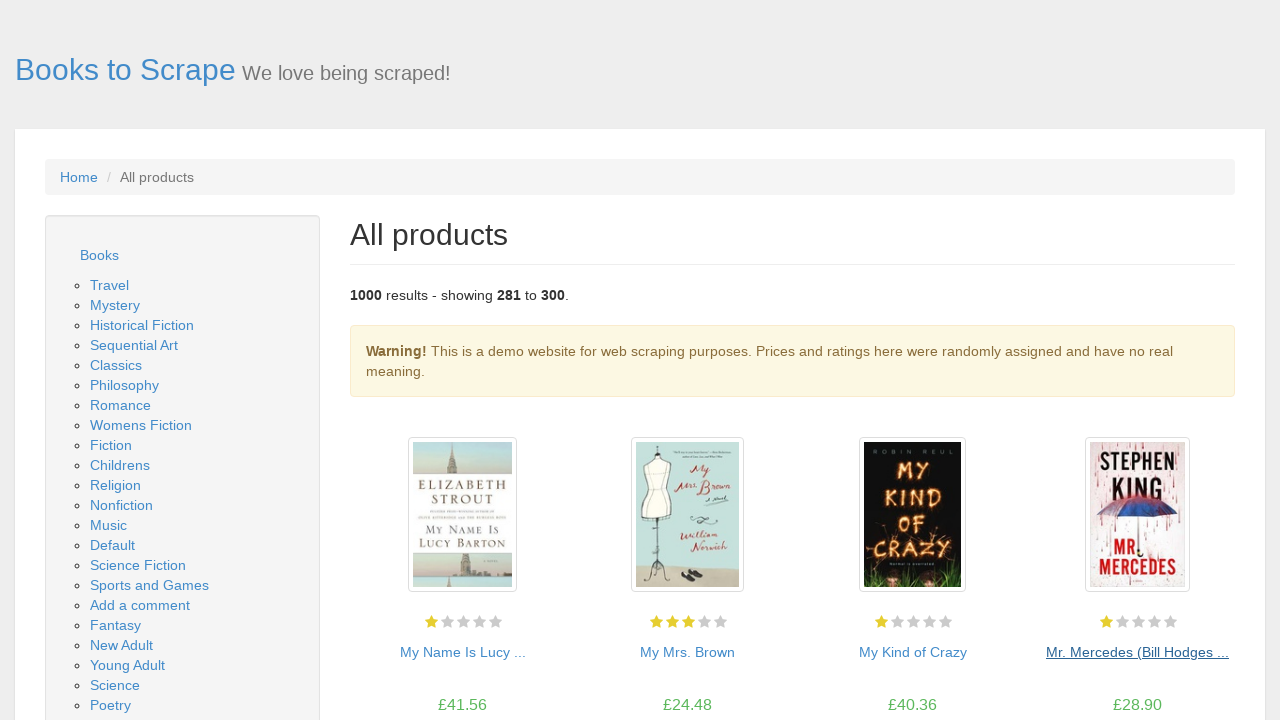

Waited for book titles to be visible on new page
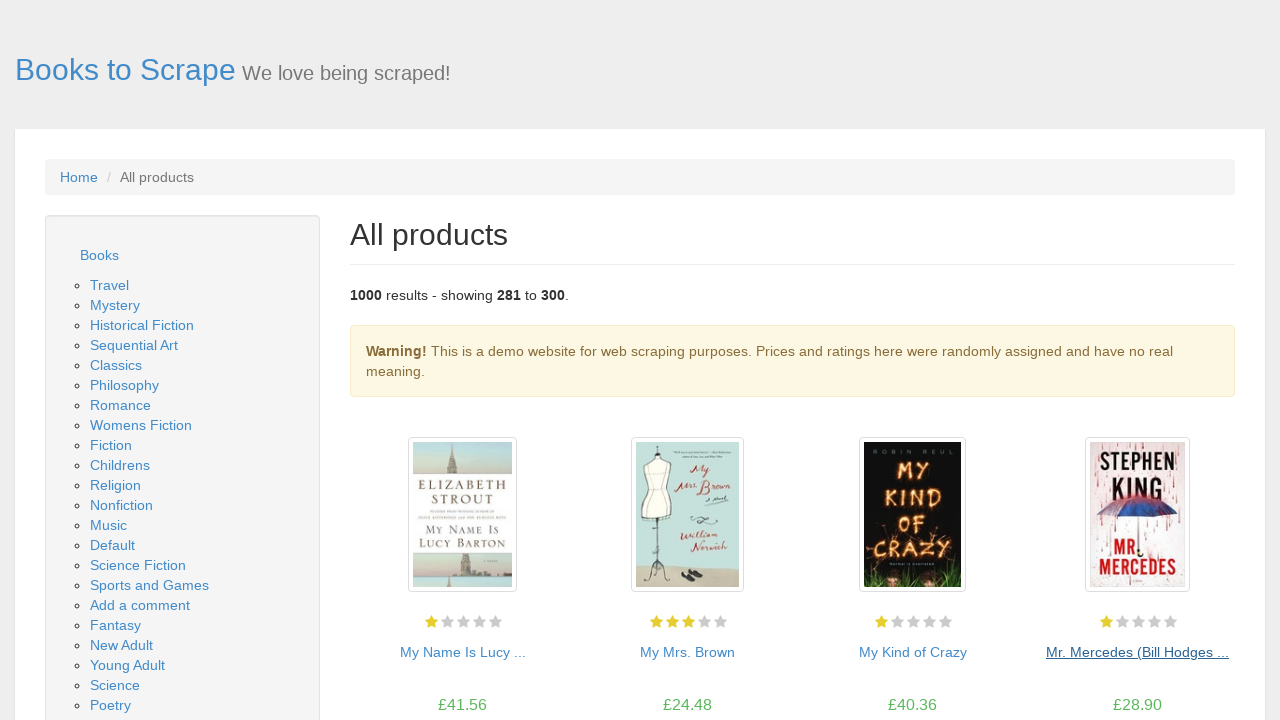

Waited 1 second for page to fully load
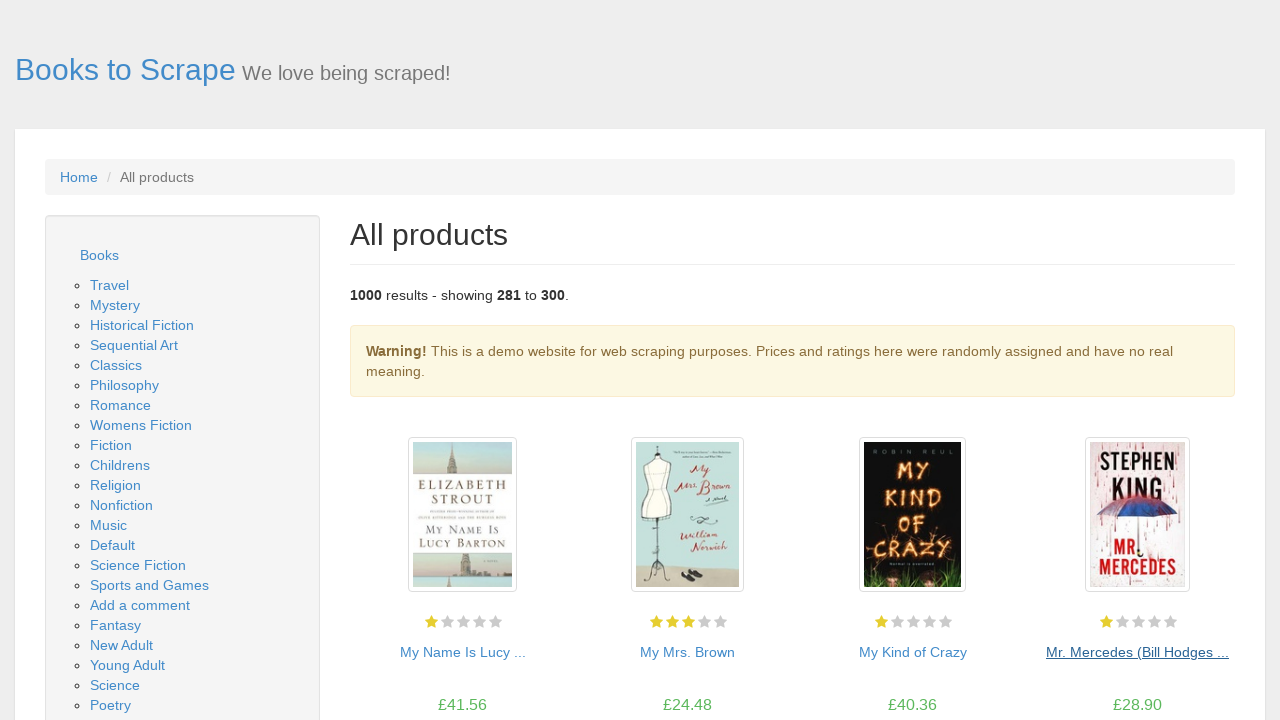

Clicked next button to navigate to page 16 at (1206, 654) on xpath=//li[@class='next']/a
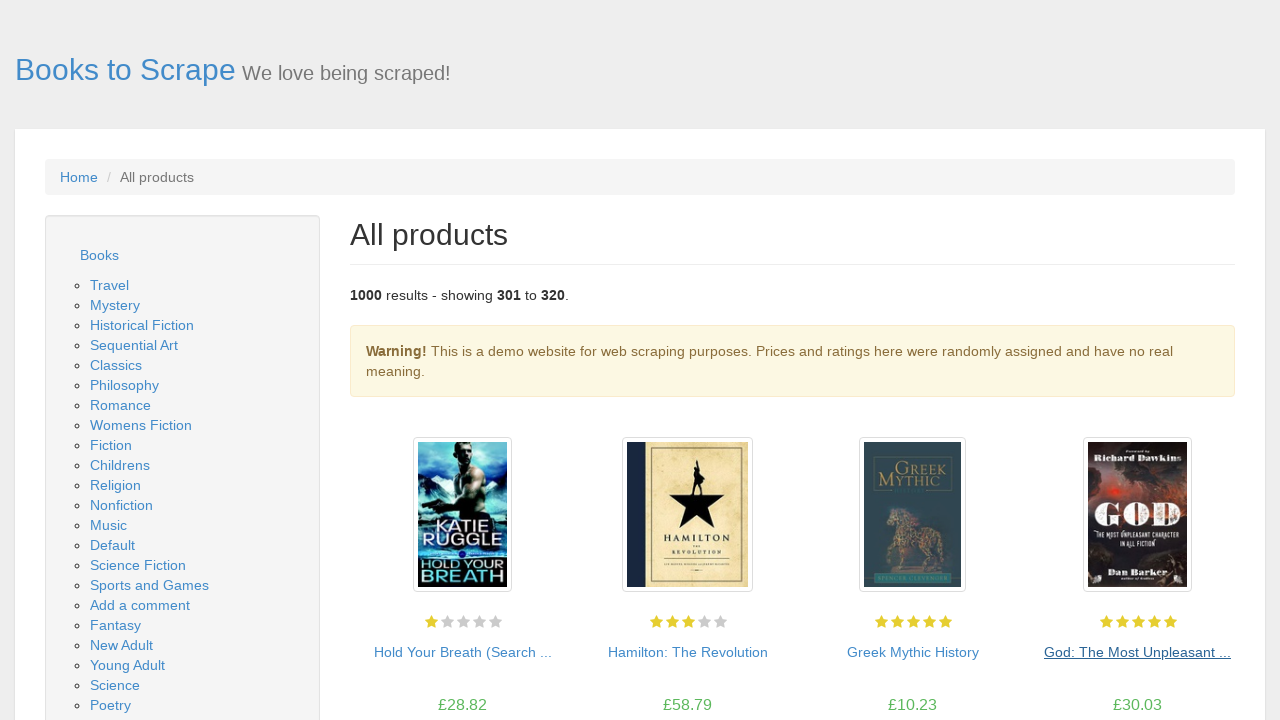

Waited for book titles to be visible on new page
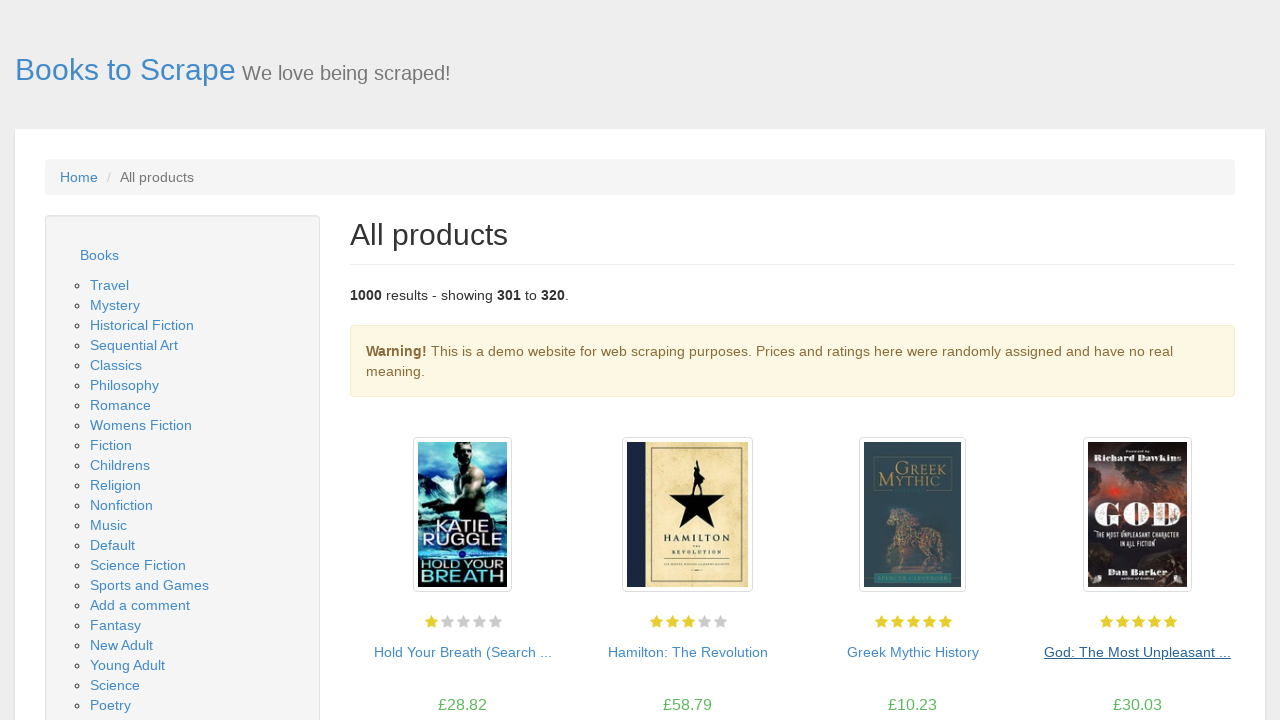

Waited 1 second for page to fully load
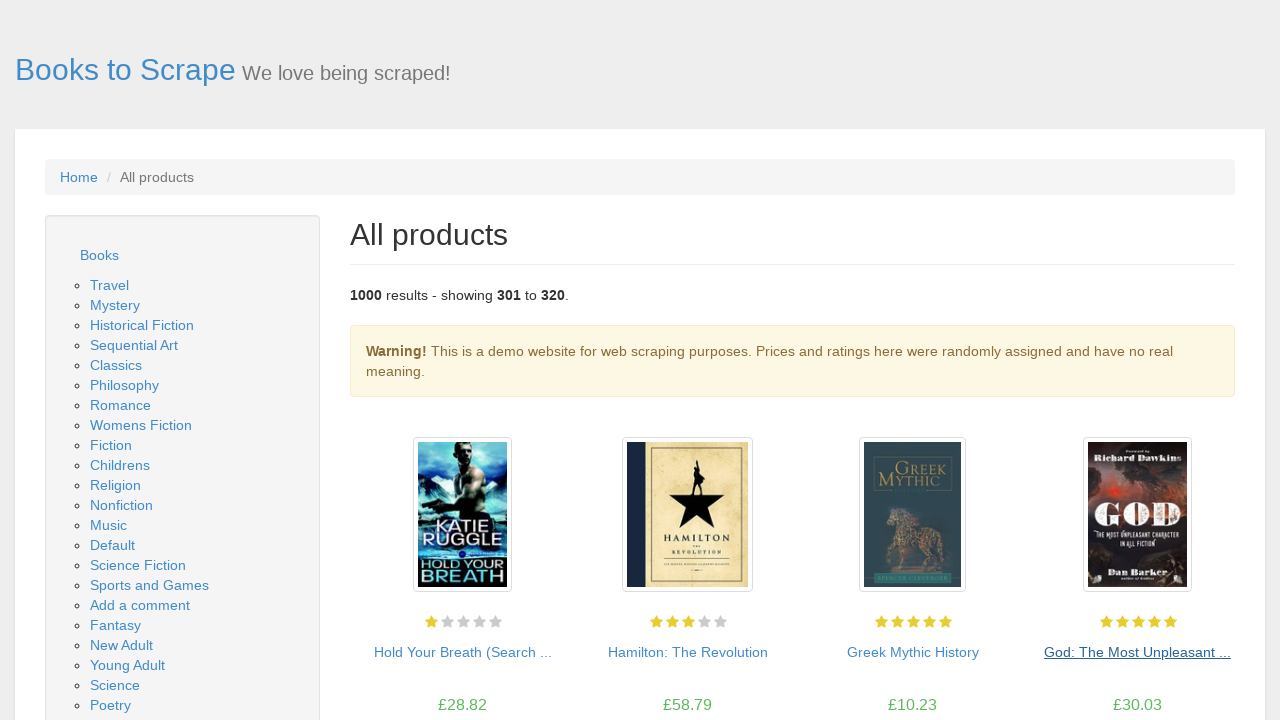

Clicked next button to navigate to page 17 at (1206, 654) on xpath=//li[@class='next']/a
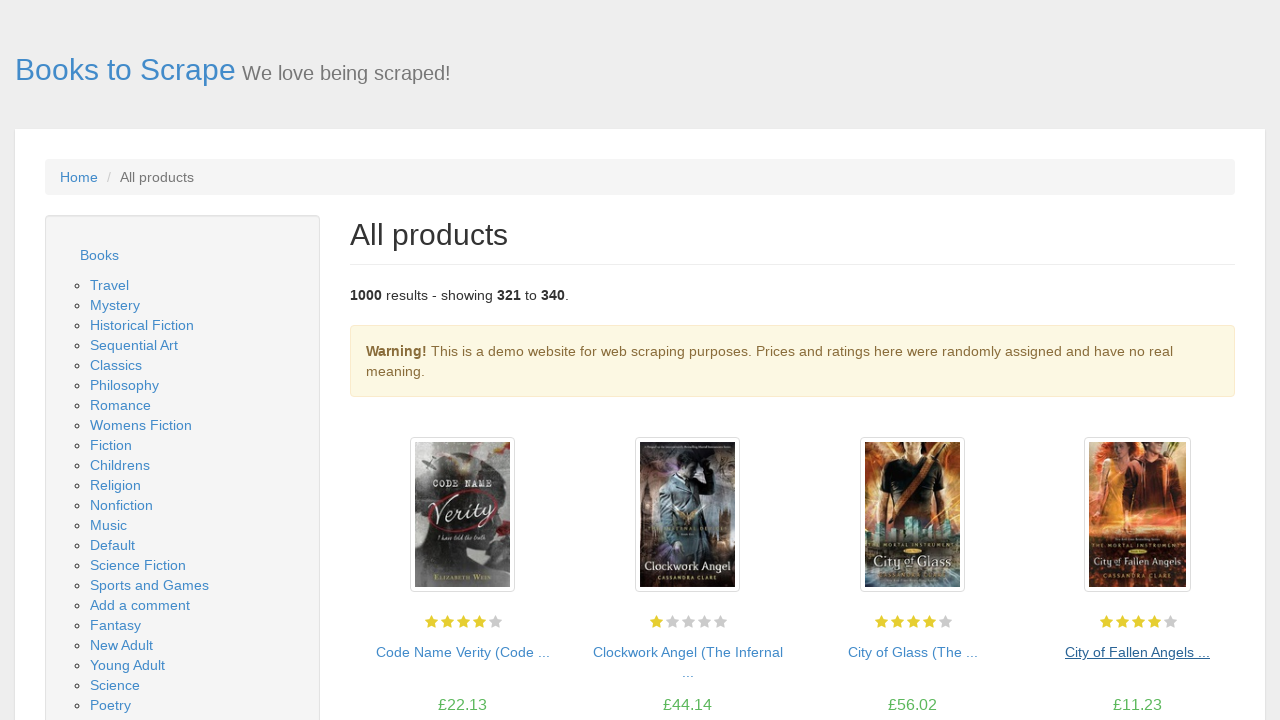

Waited for book titles to be visible on new page
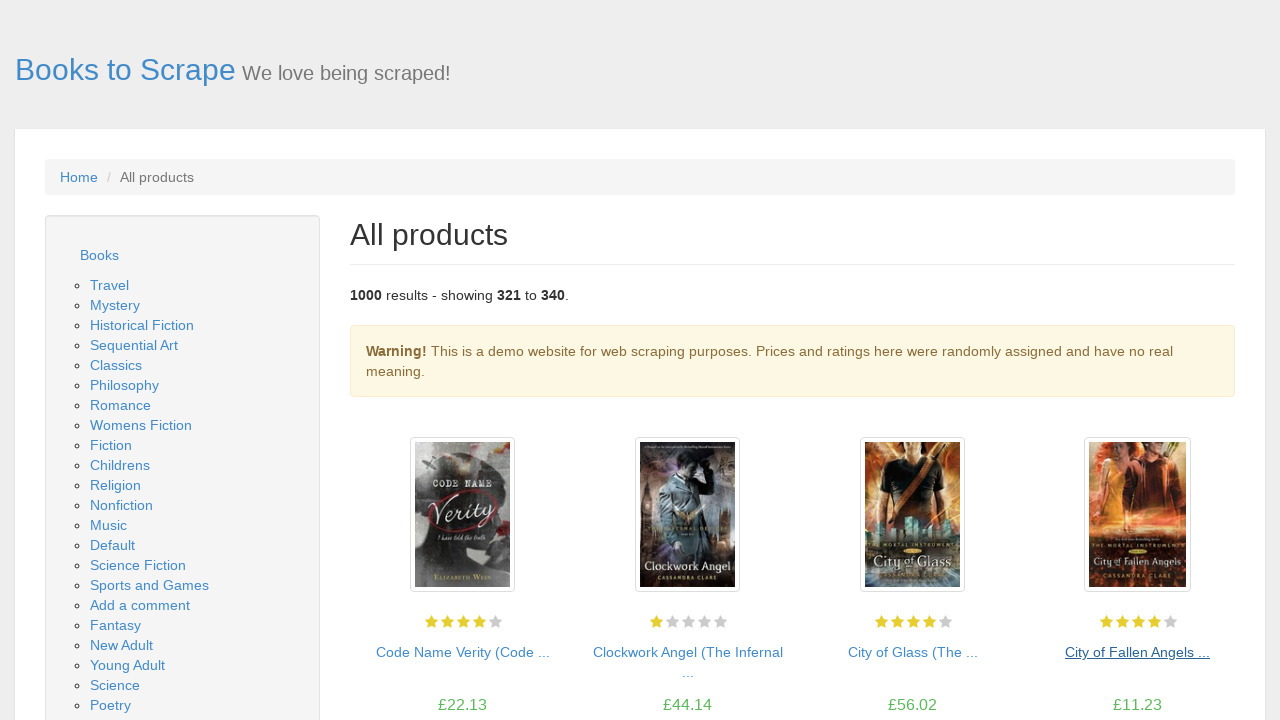

Waited 1 second for page to fully load
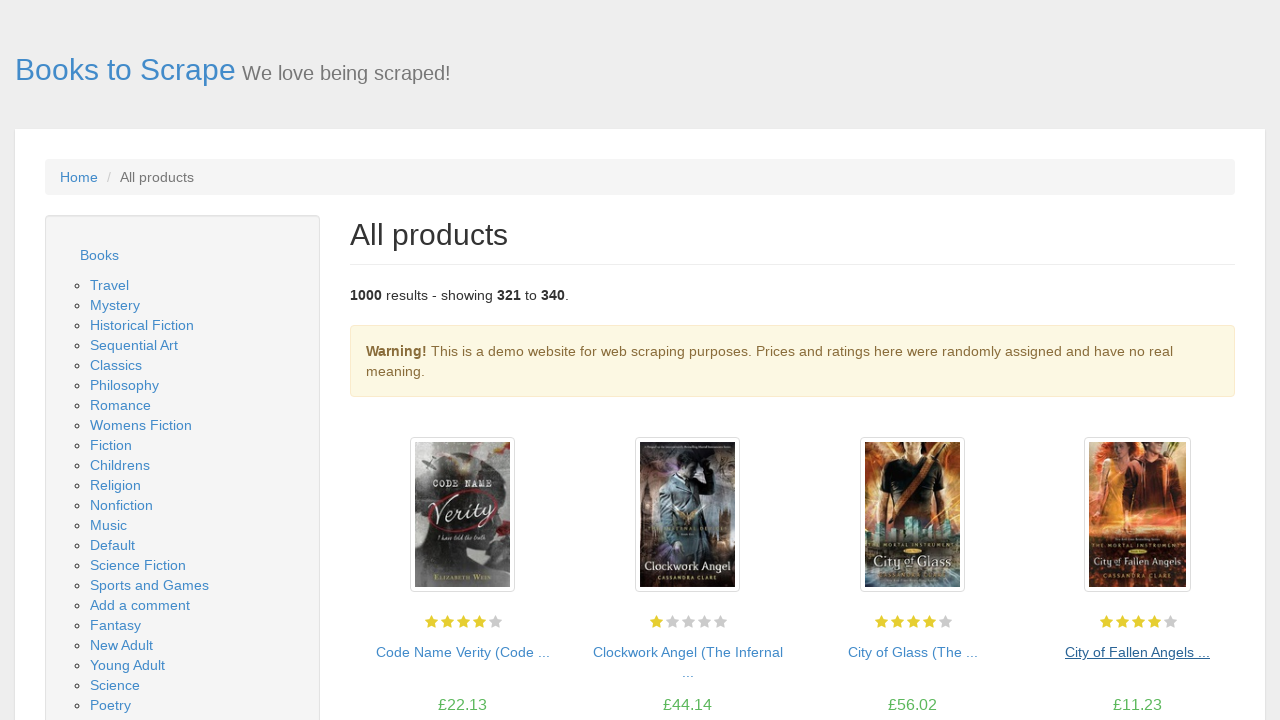

Clicked next button to navigate to page 18 at (1206, 654) on xpath=//li[@class='next']/a
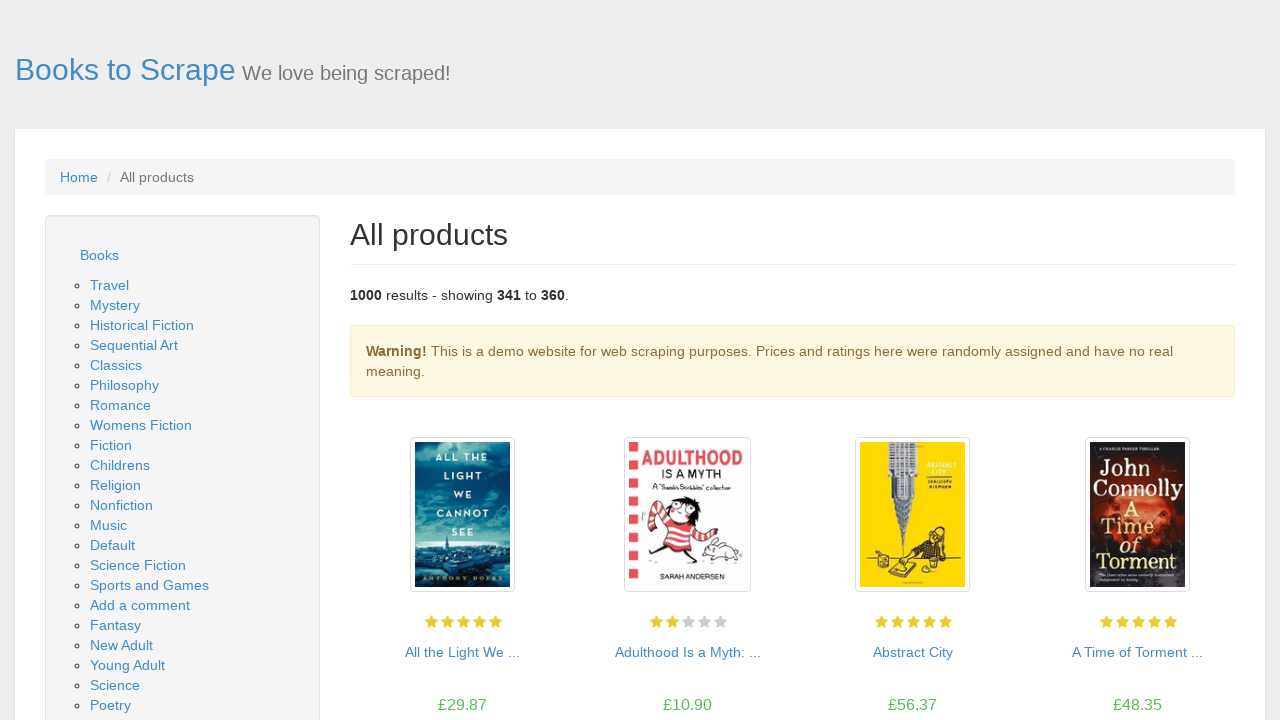

Waited for book titles to be visible on new page
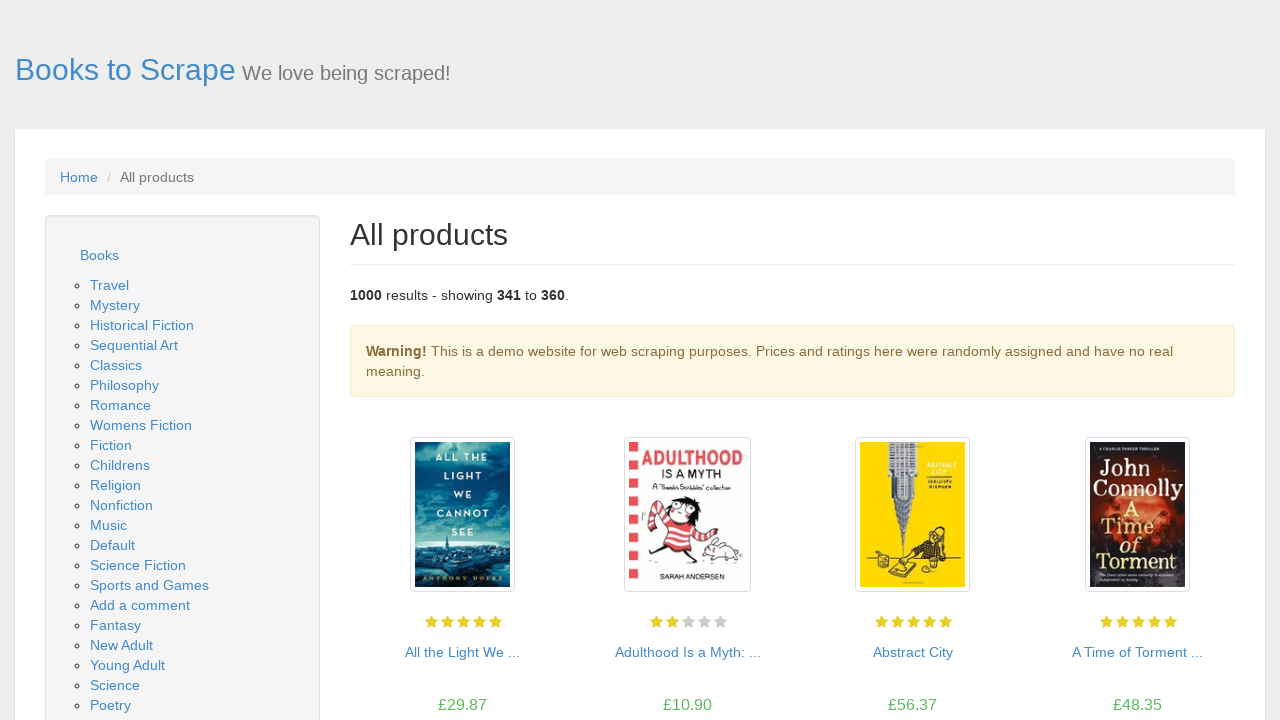

Waited 1 second for page to fully load
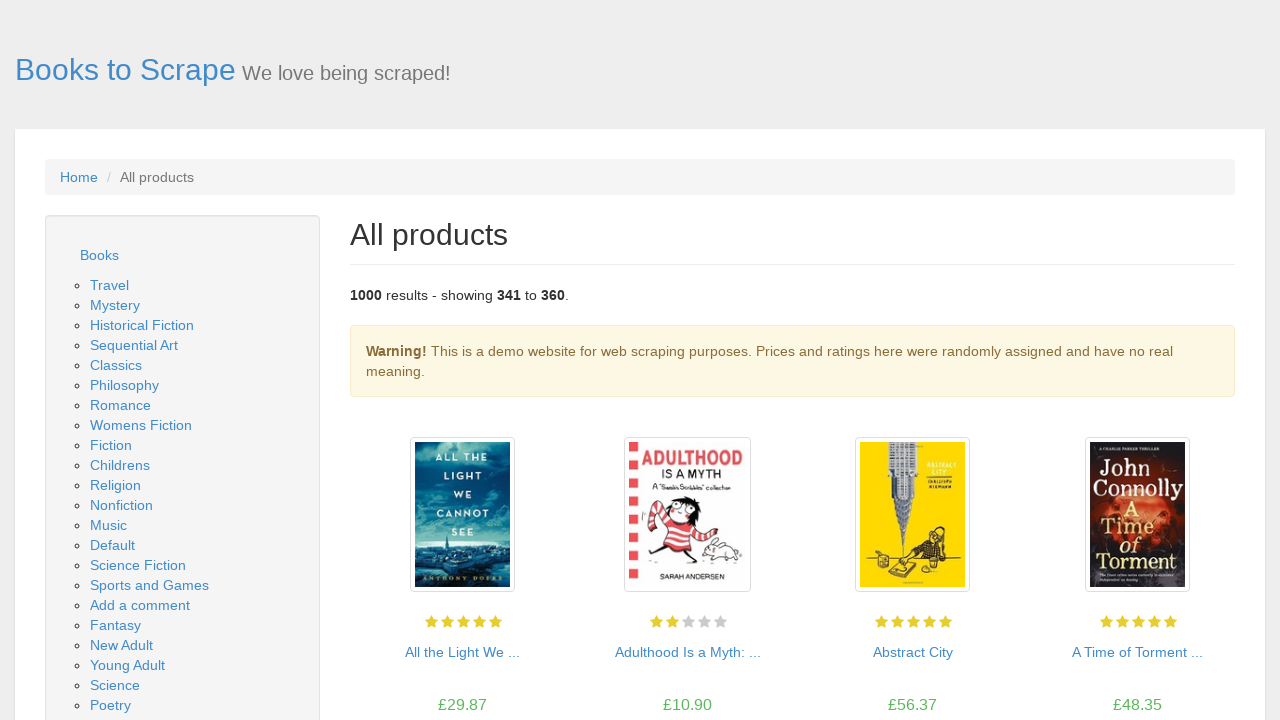

Clicked next button to navigate to page 19 at (1206, 654) on xpath=//li[@class='next']/a
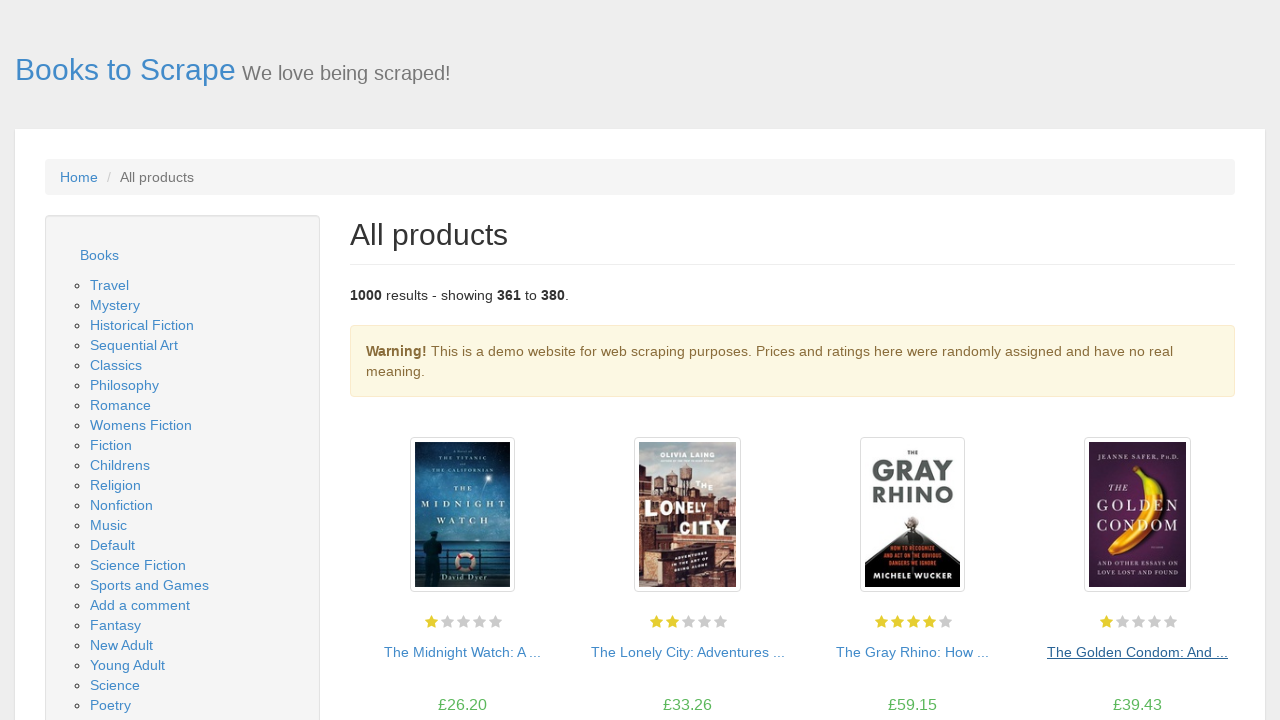

Waited for book titles to be visible on new page
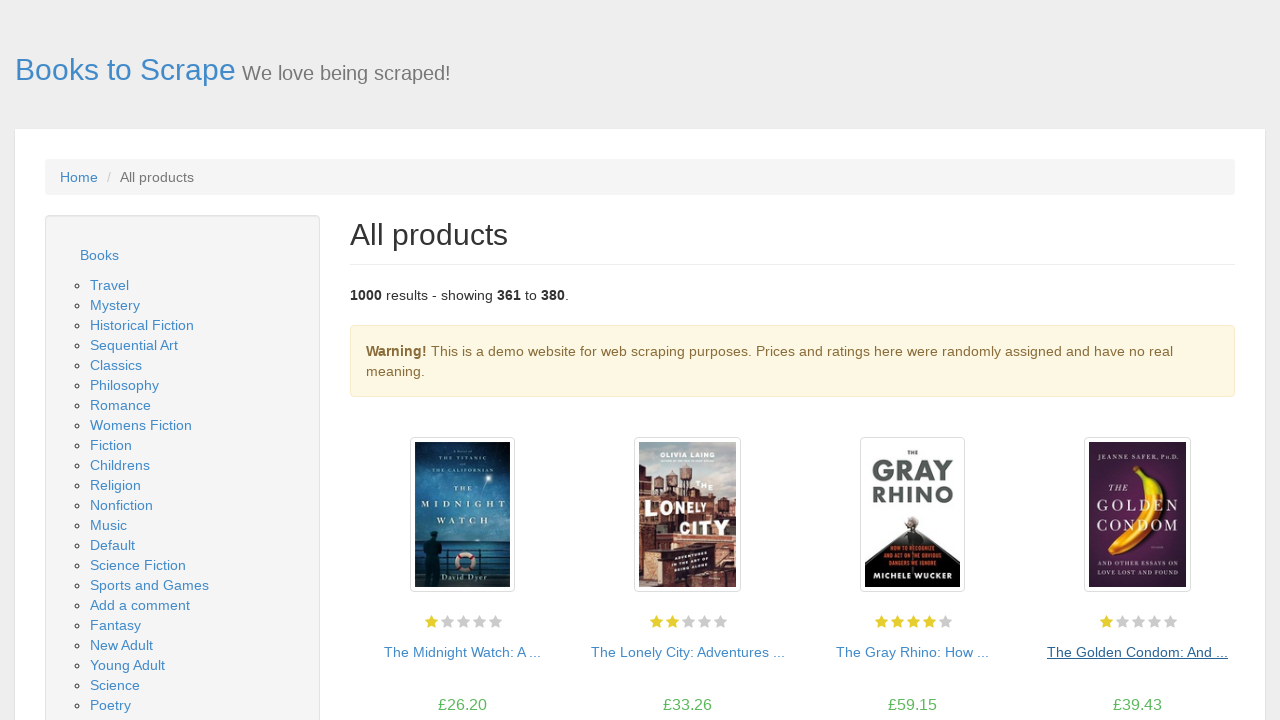

Waited 1 second for page to fully load
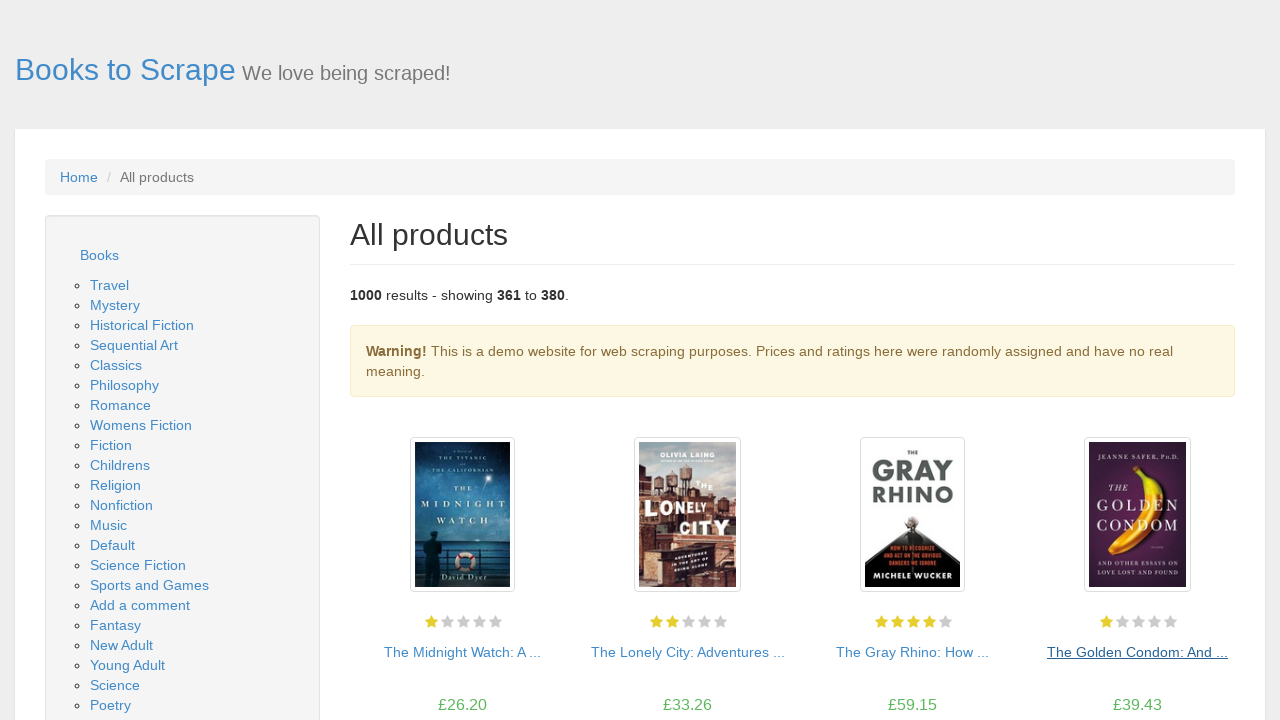

Clicked next button to navigate to page 20 at (1206, 654) on xpath=//li[@class='next']/a
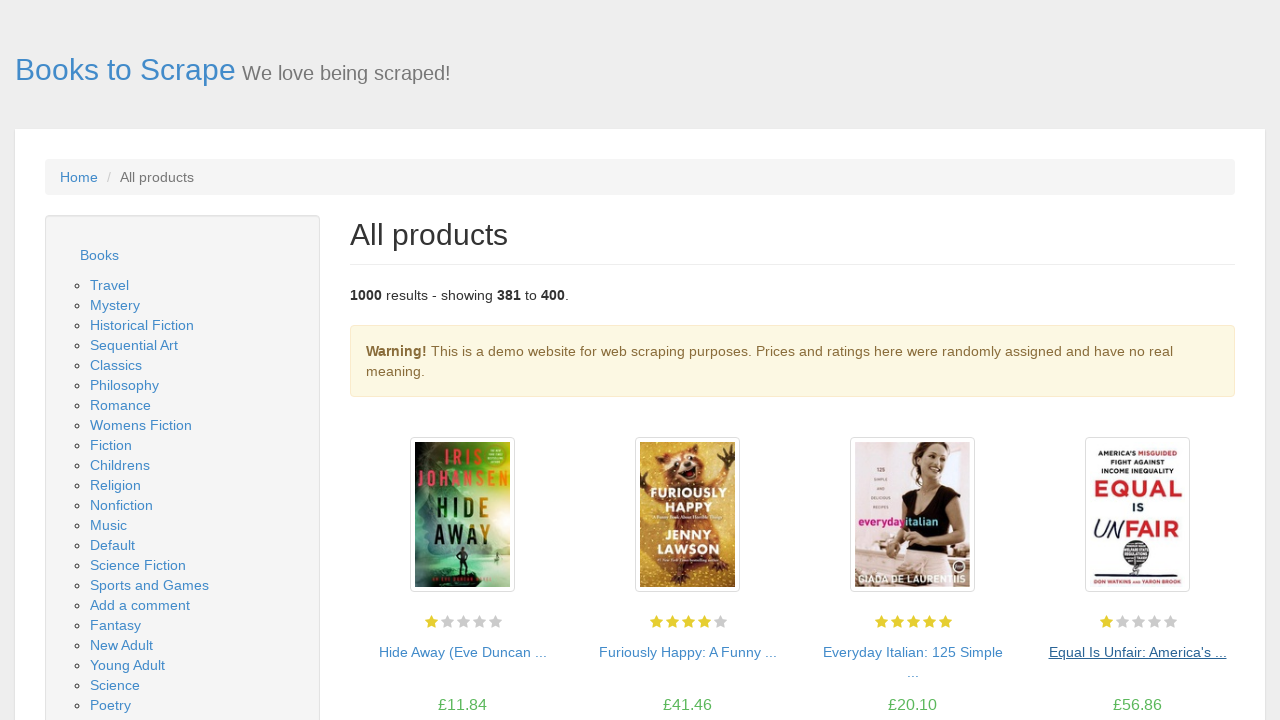

Waited for book titles to be visible on new page
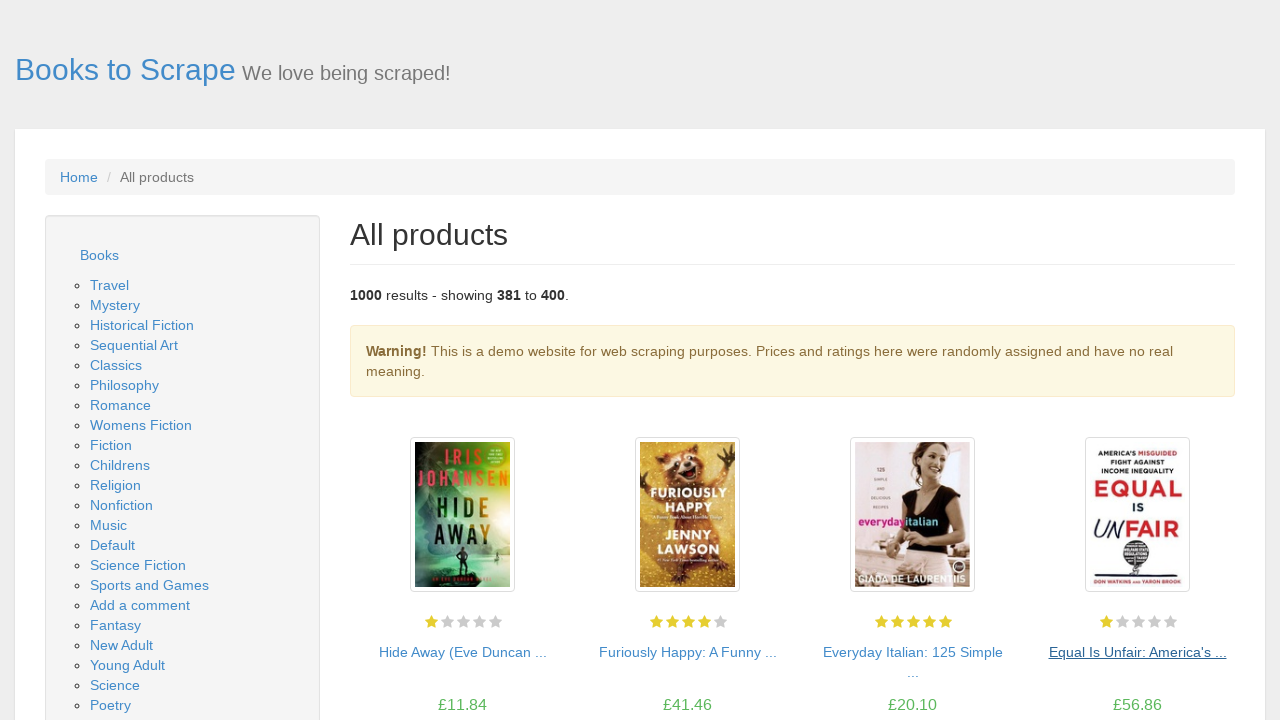

Waited 1 second for page to fully load
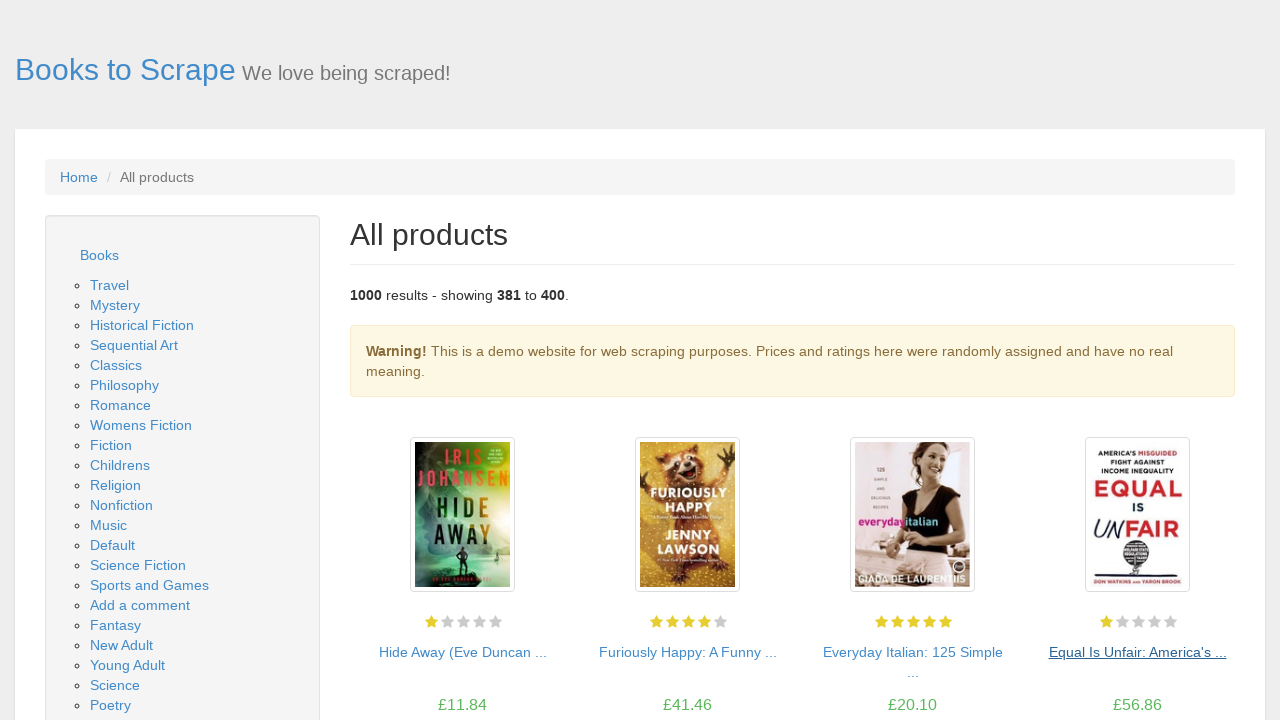

Clicked next button to navigate to page 21 at (1206, 654) on xpath=//li[@class='next']/a
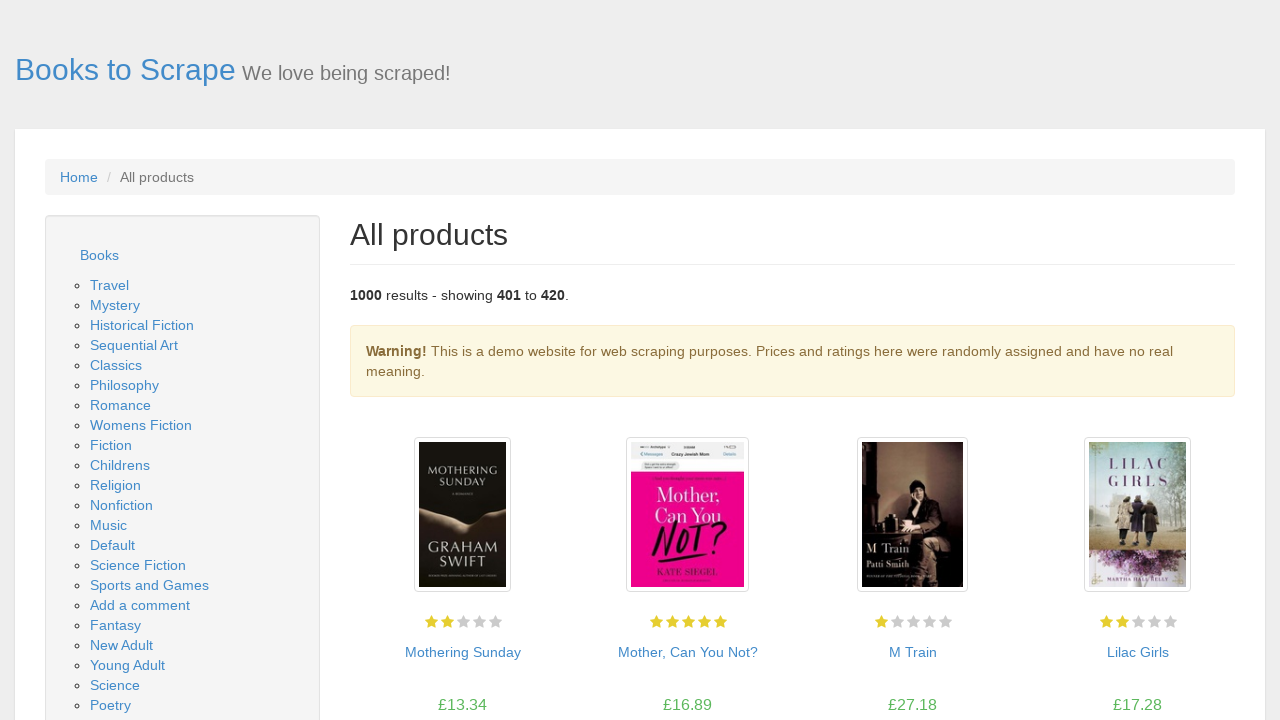

Waited for book titles to be visible on new page
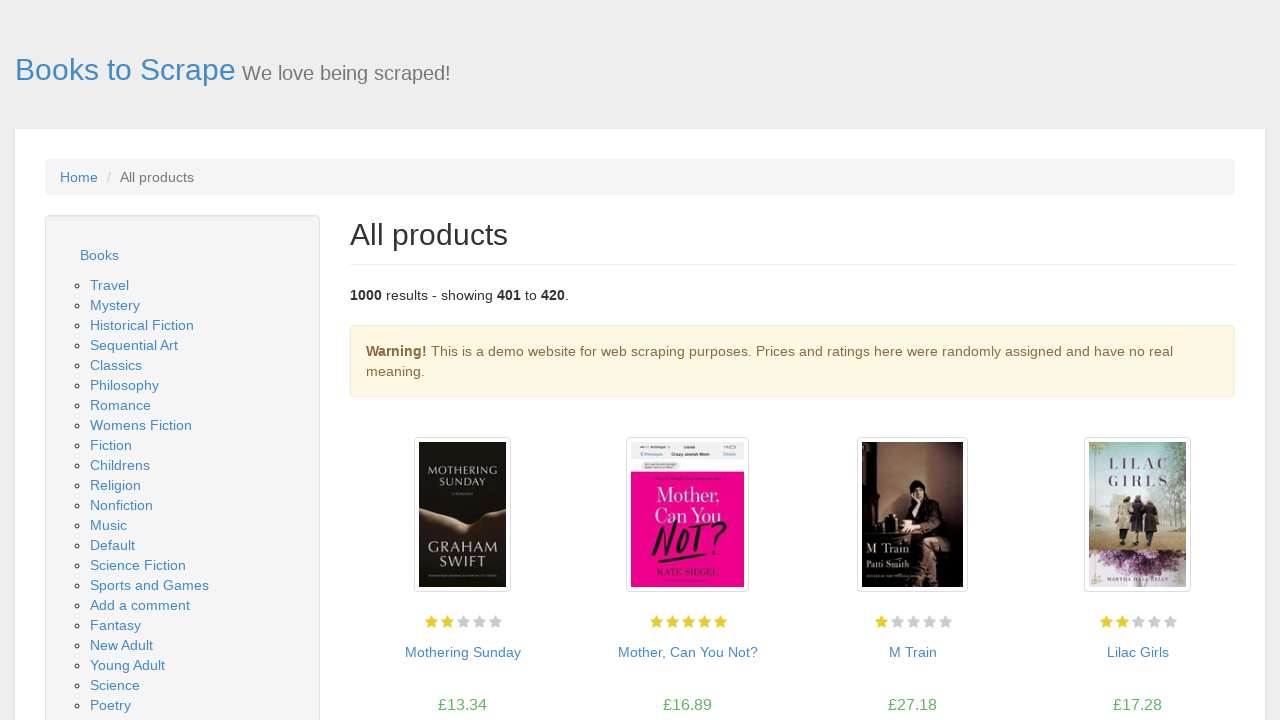

Waited 1 second for page to fully load
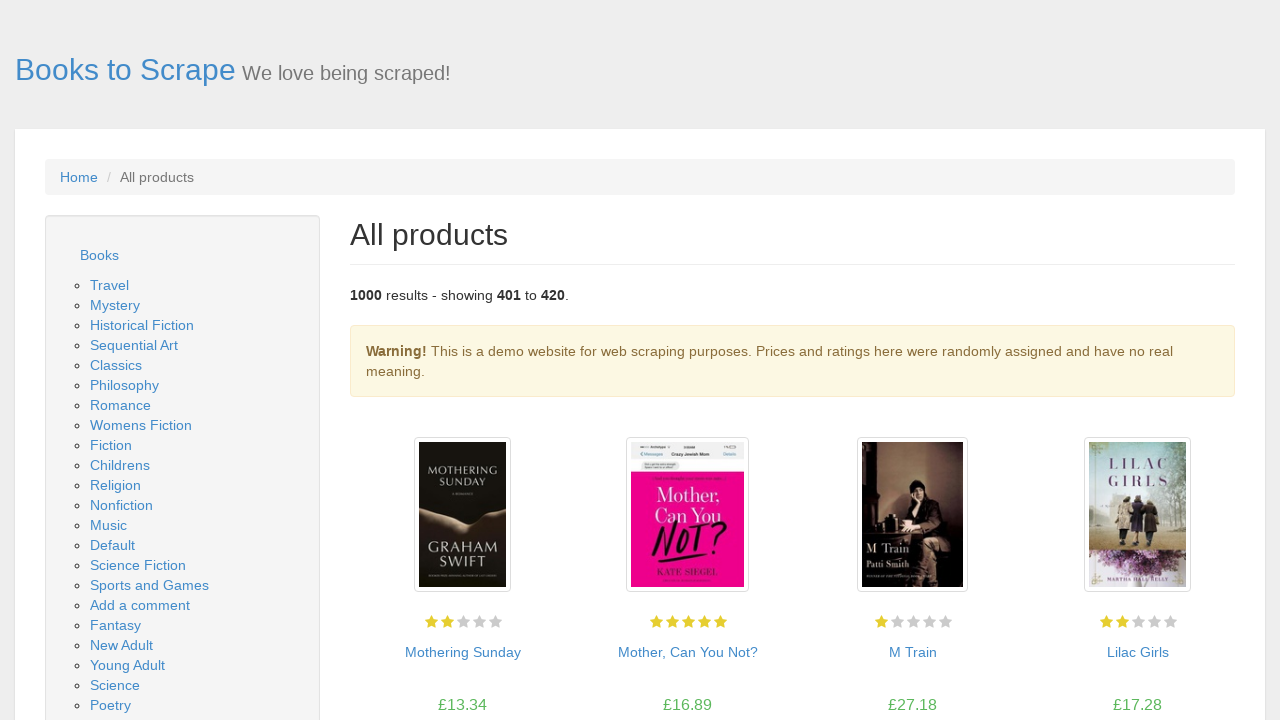

Clicked next button to navigate to page 22 at (1206, 654) on xpath=//li[@class='next']/a
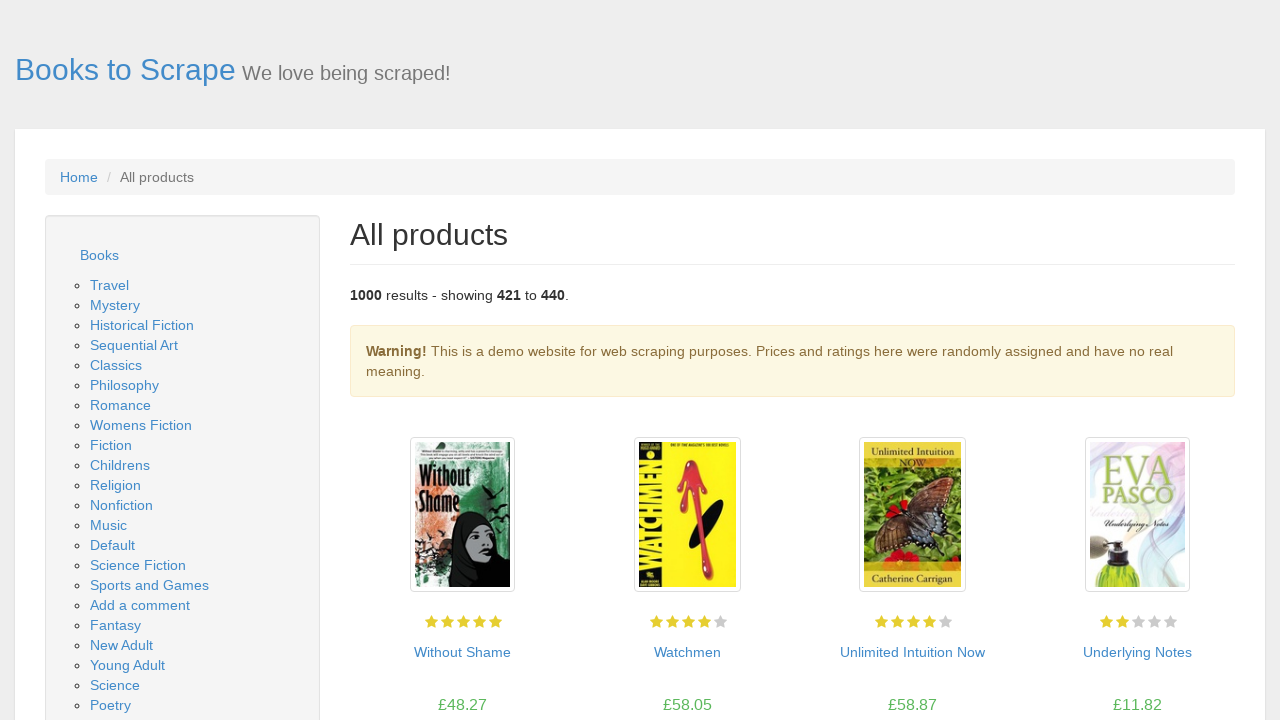

Waited for book titles to be visible on new page
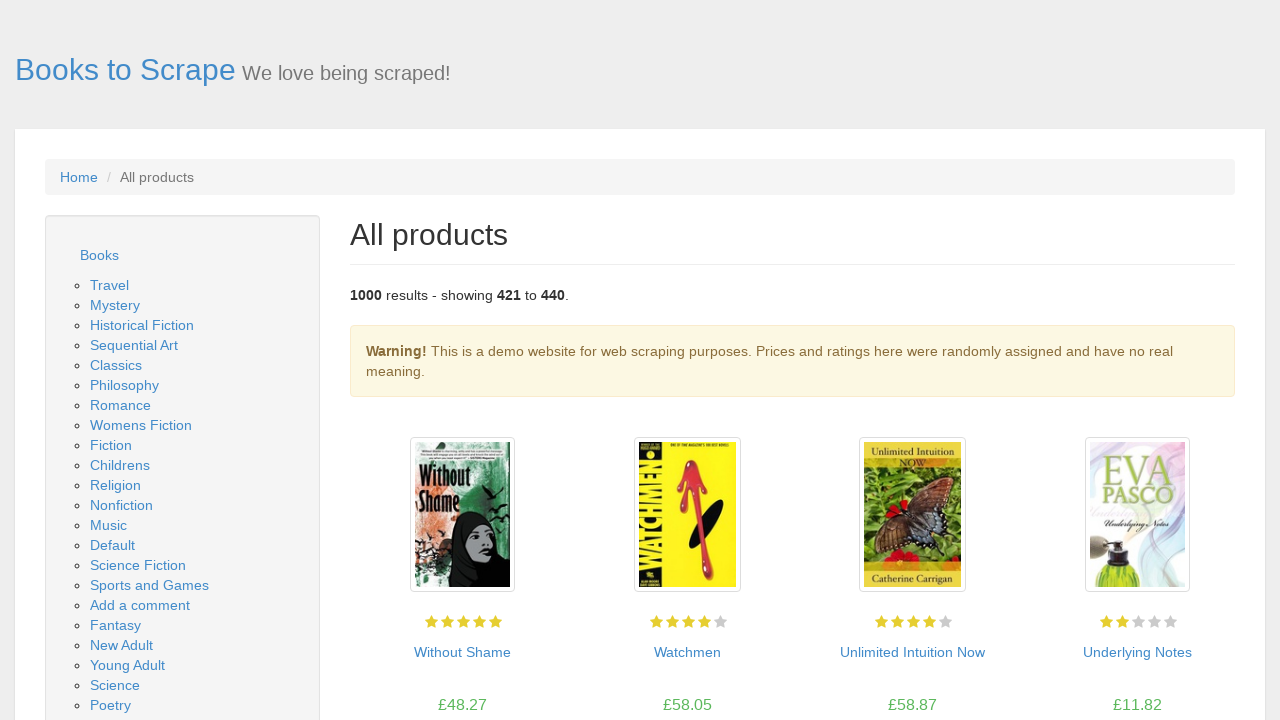

Waited 1 second for page to fully load
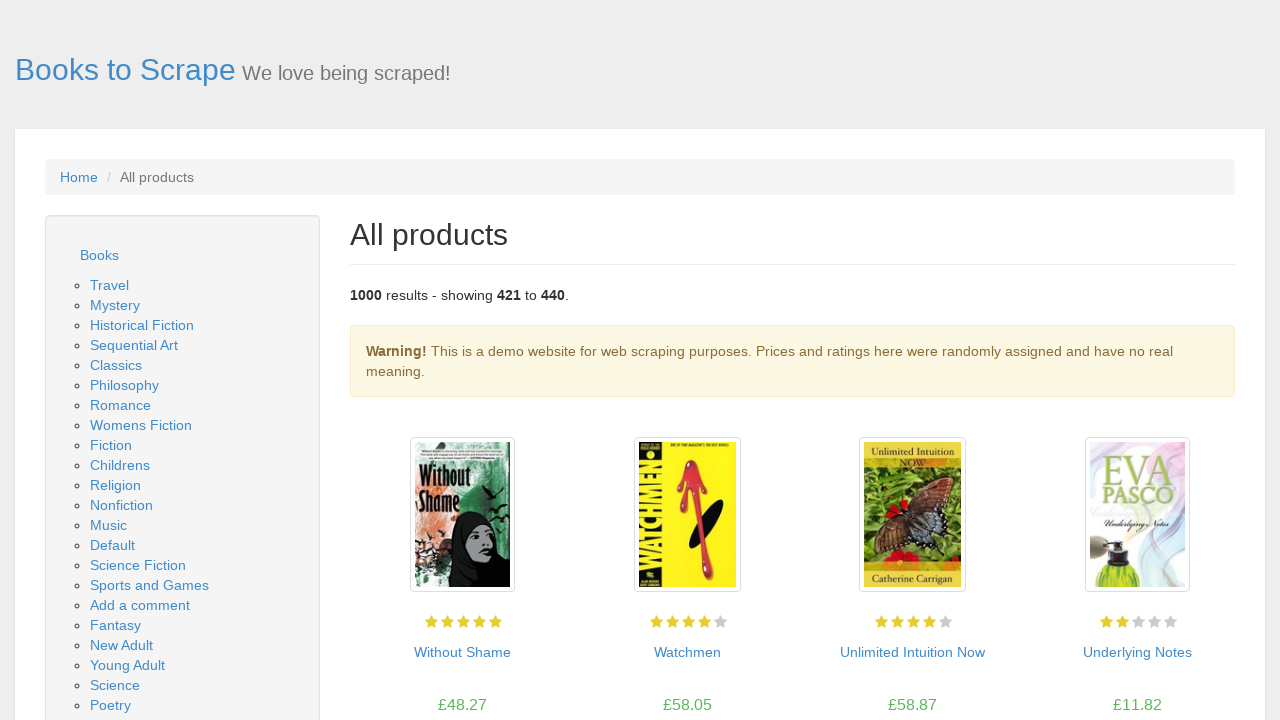

Clicked next button to navigate to page 23 at (1206, 654) on xpath=//li[@class='next']/a
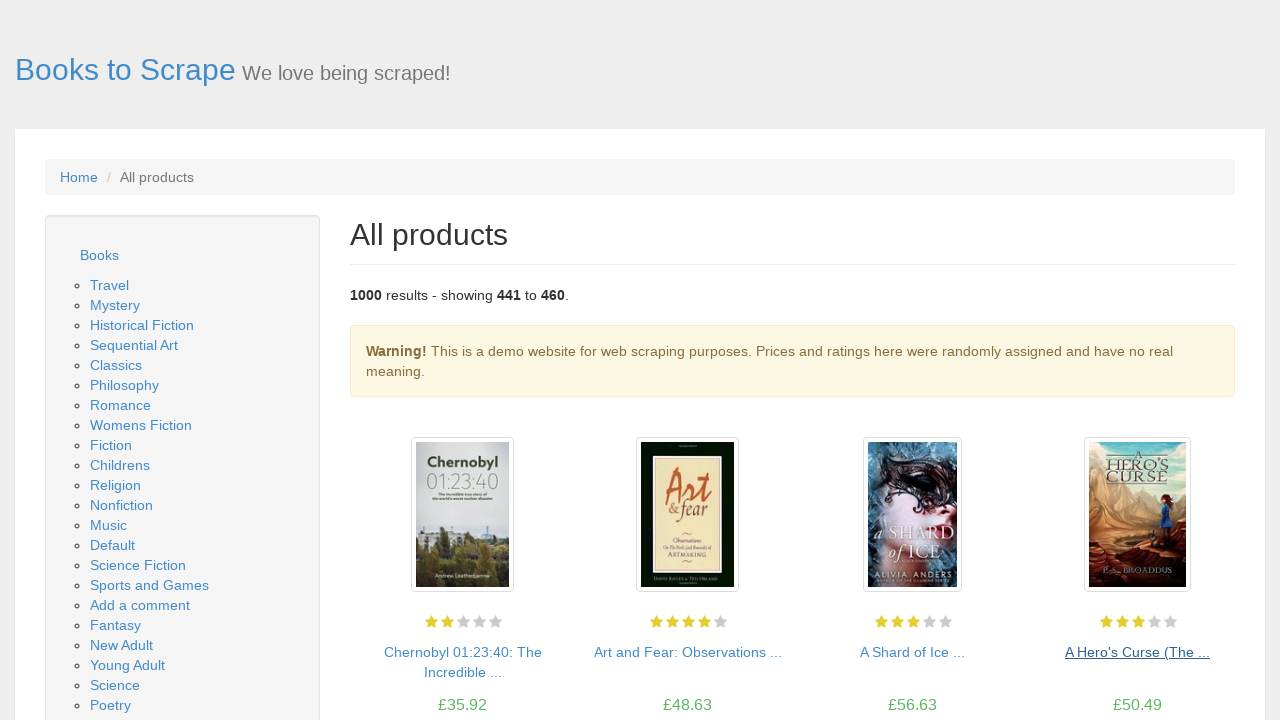

Waited for book titles to be visible on new page
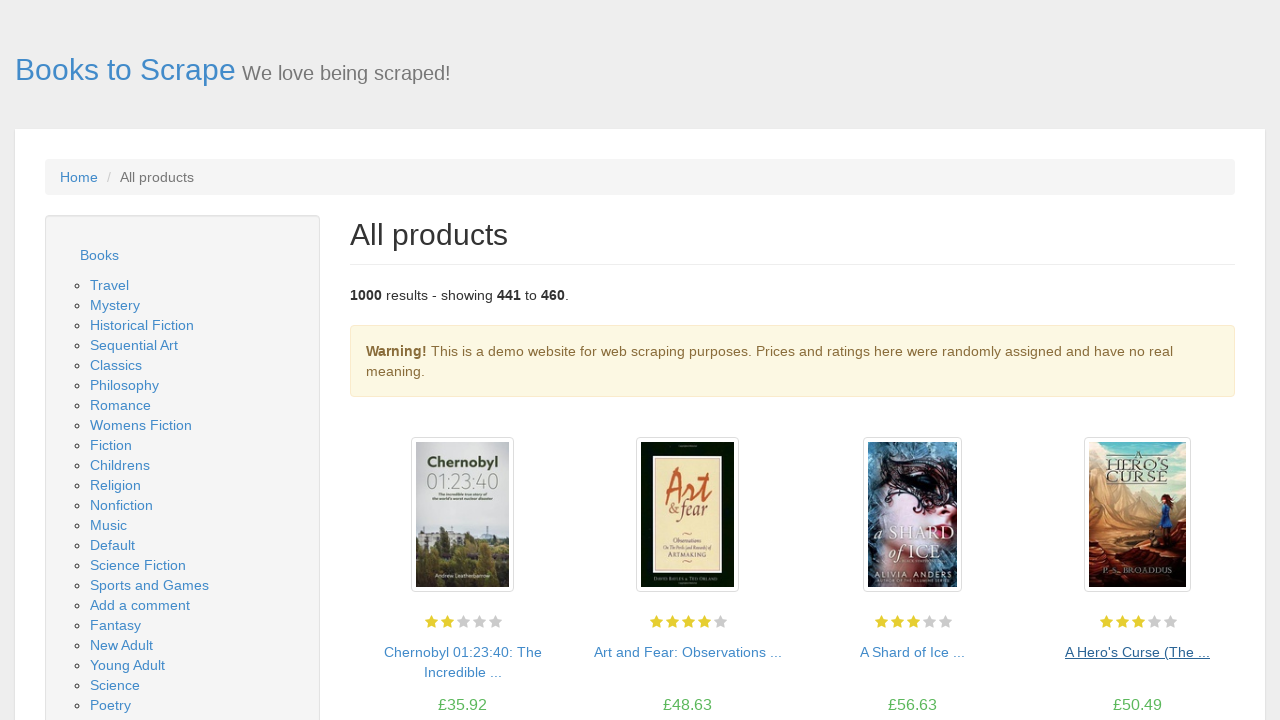

Waited 1 second for page to fully load
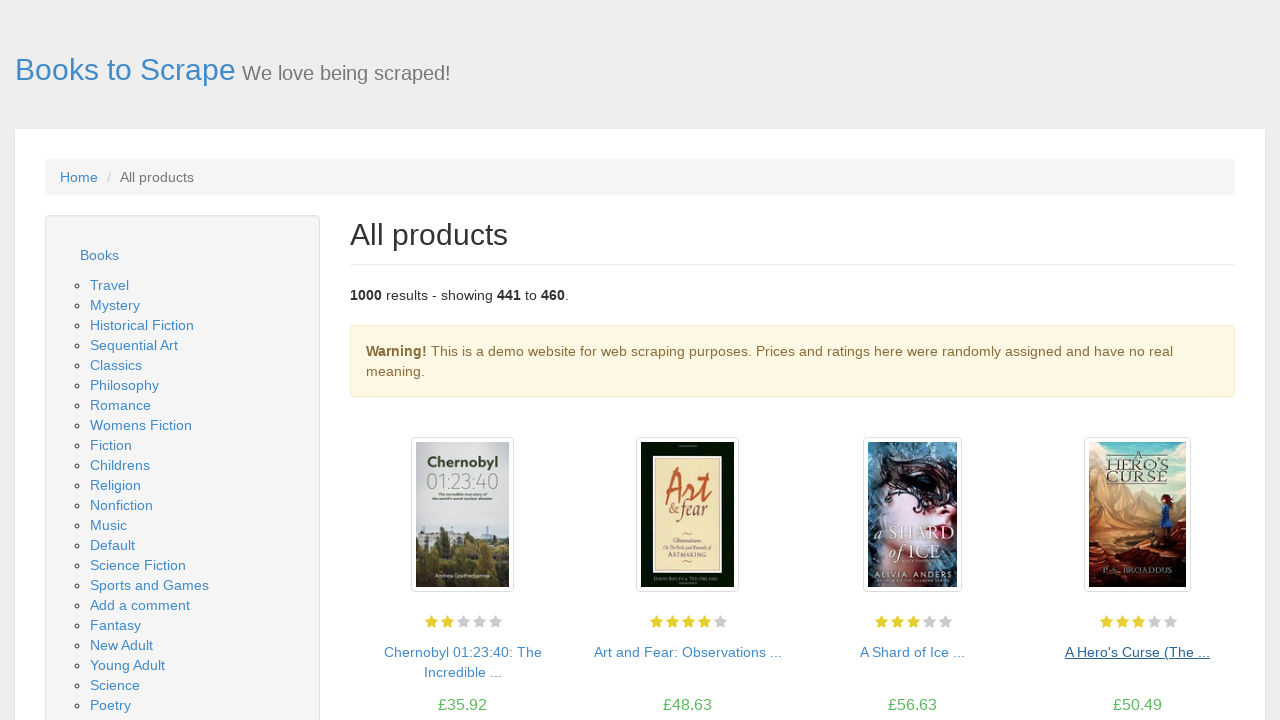

Clicked next button to navigate to page 24 at (1206, 654) on xpath=//li[@class='next']/a
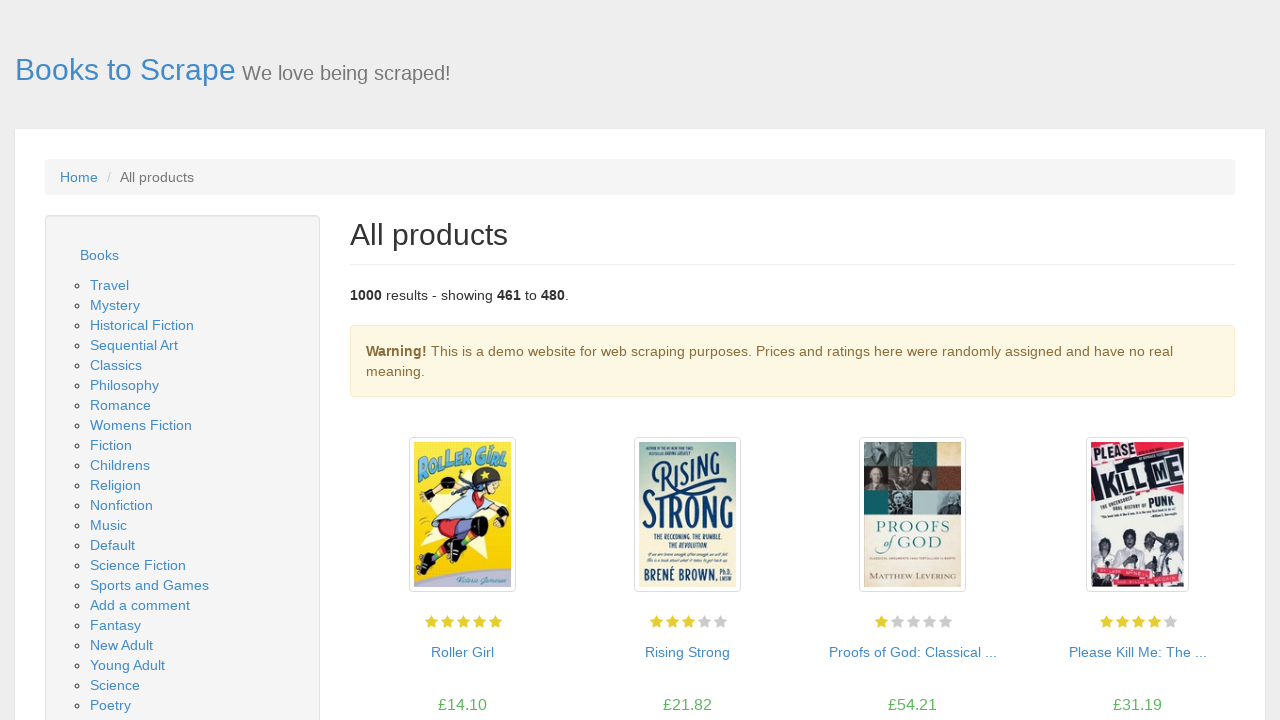

Waited for book titles to be visible on new page
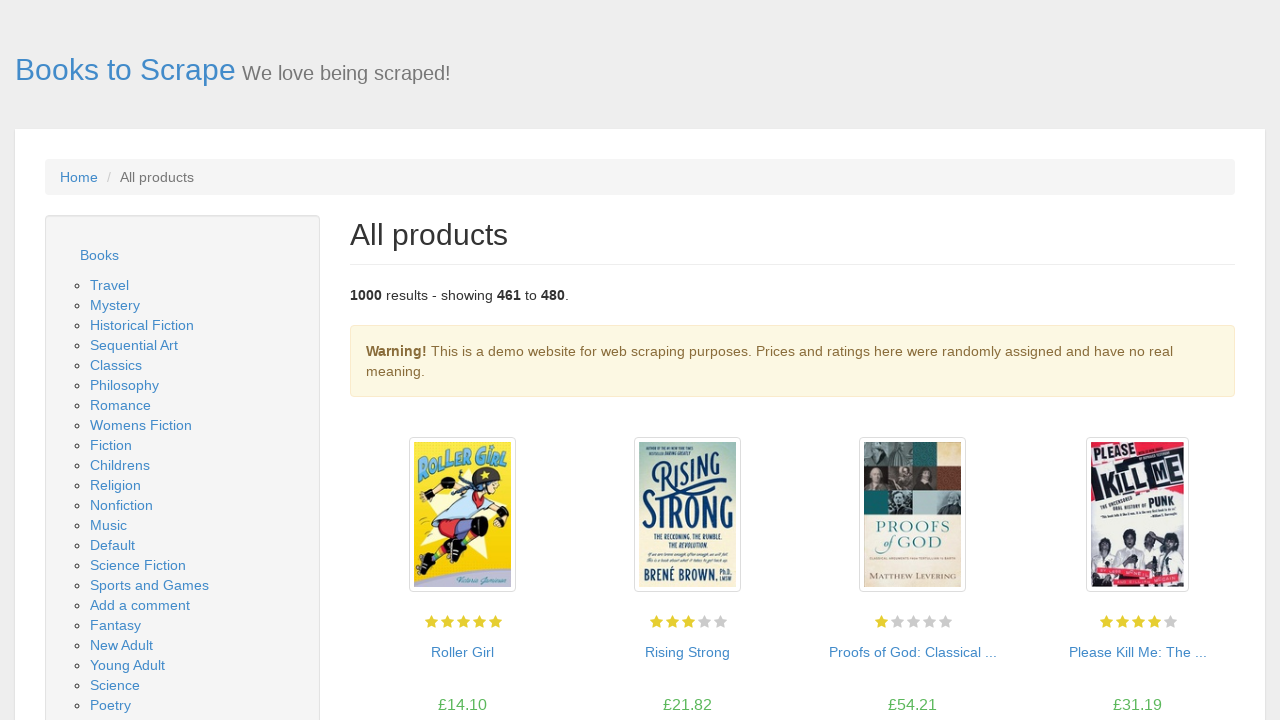

Waited 1 second for page to fully load
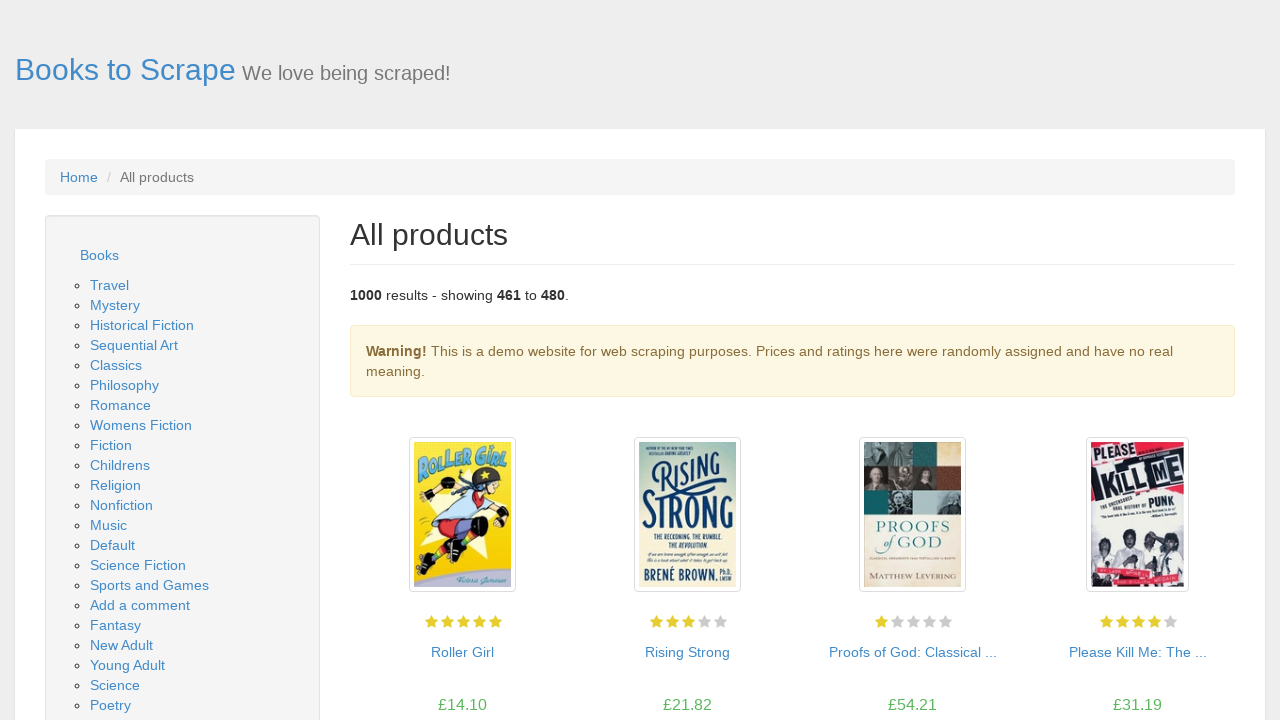

Clicked next button to navigate to page 25 at (1206, 654) on xpath=//li[@class='next']/a
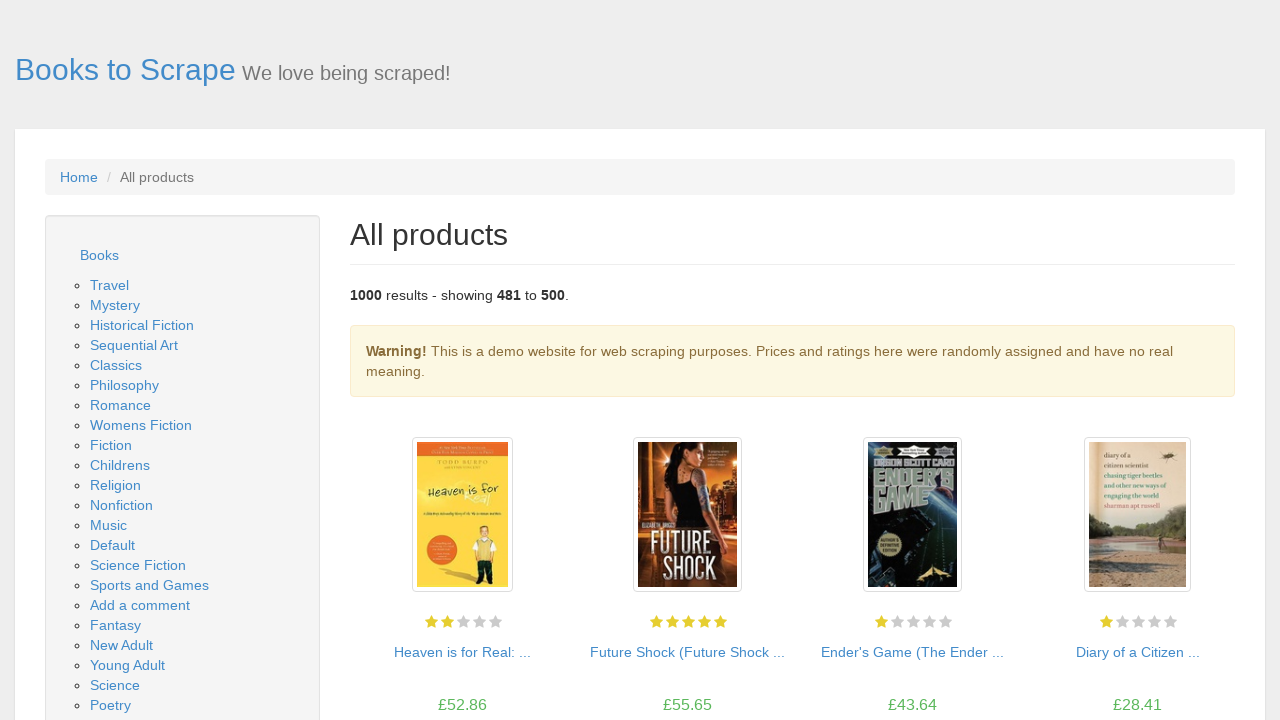

Waited for book titles to be visible on new page
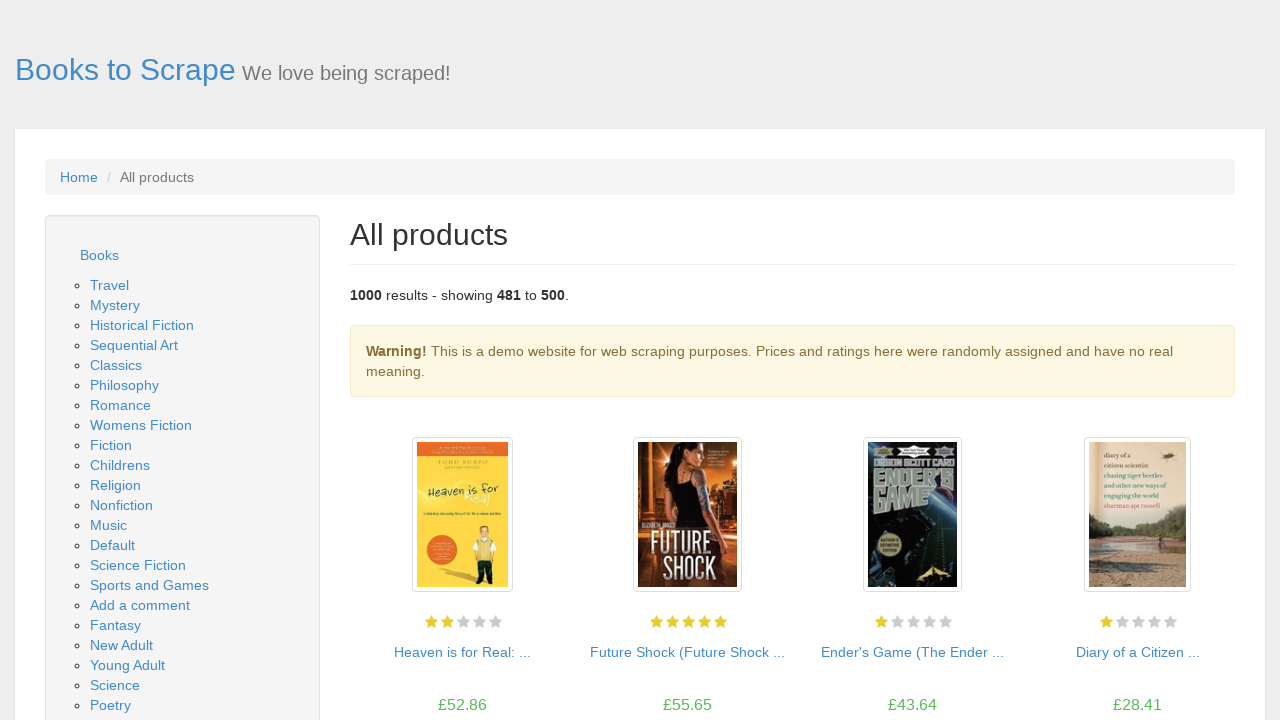

Waited 1 second for page to fully load
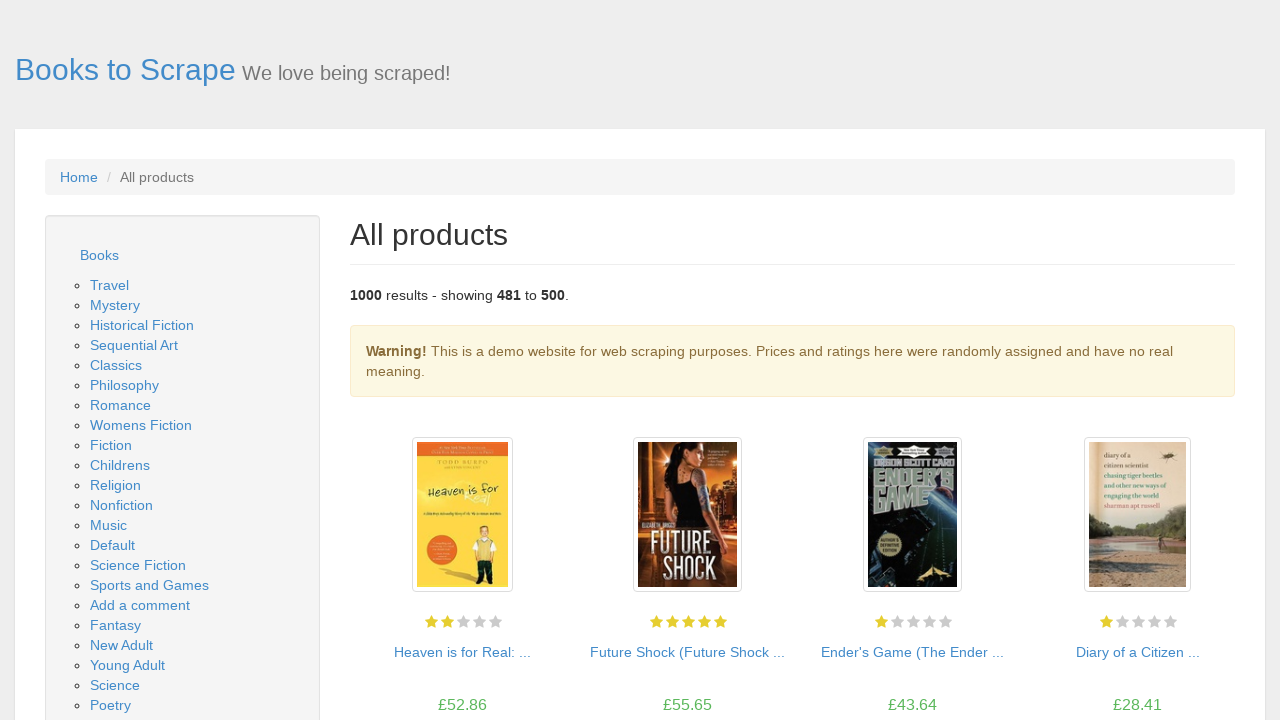

Clicked next button to navigate to page 26 at (1206, 654) on xpath=//li[@class='next']/a
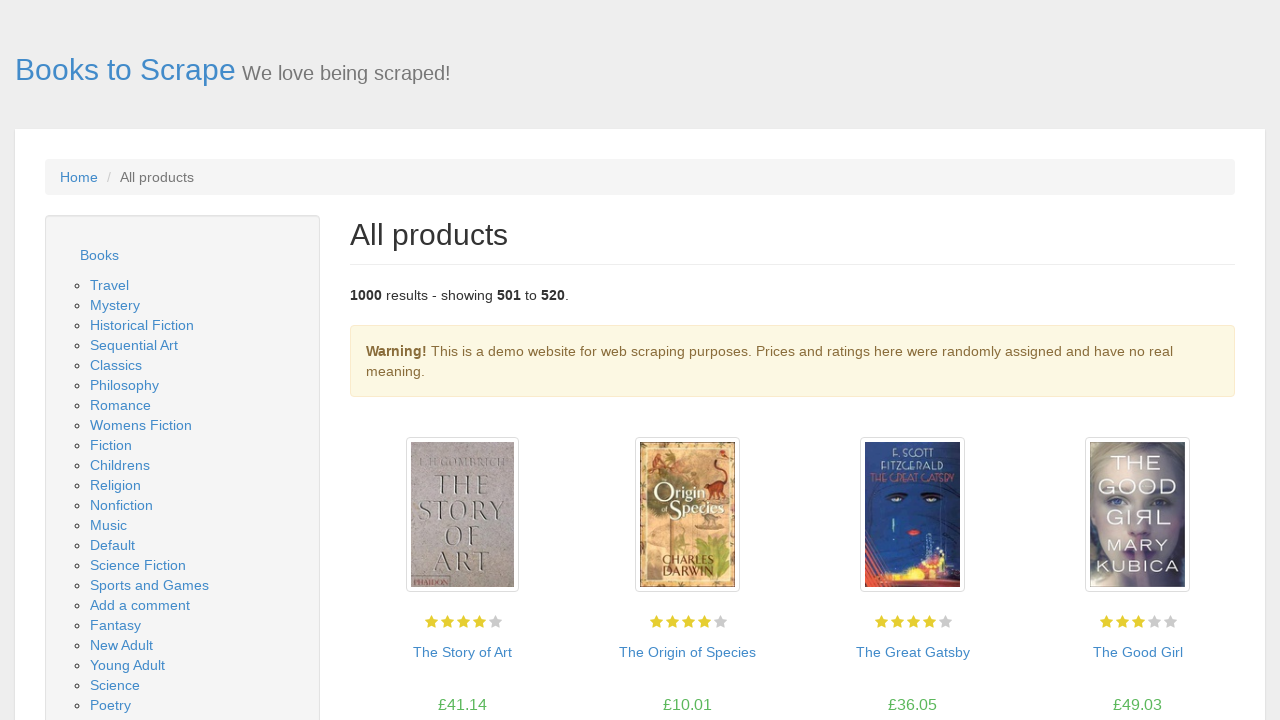

Waited for book titles to be visible on new page
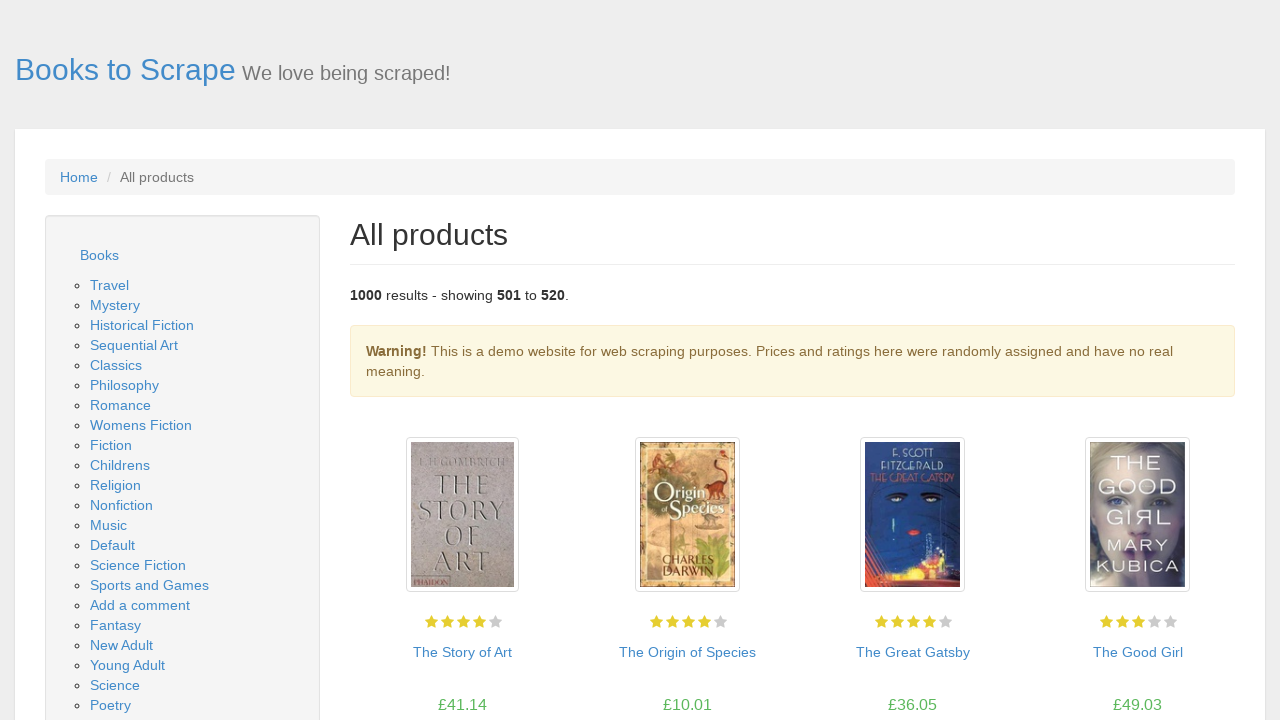

Waited 1 second for page to fully load
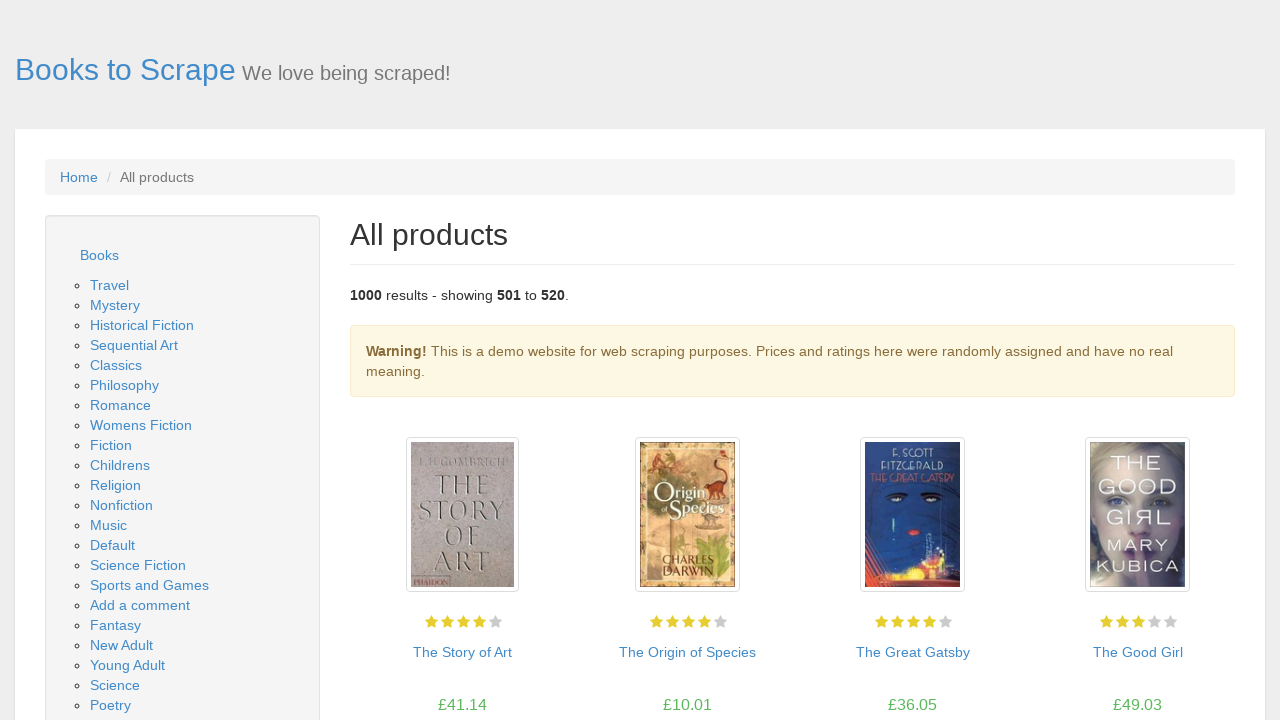

Clicked next button to navigate to page 27 at (1206, 654) on xpath=//li[@class='next']/a
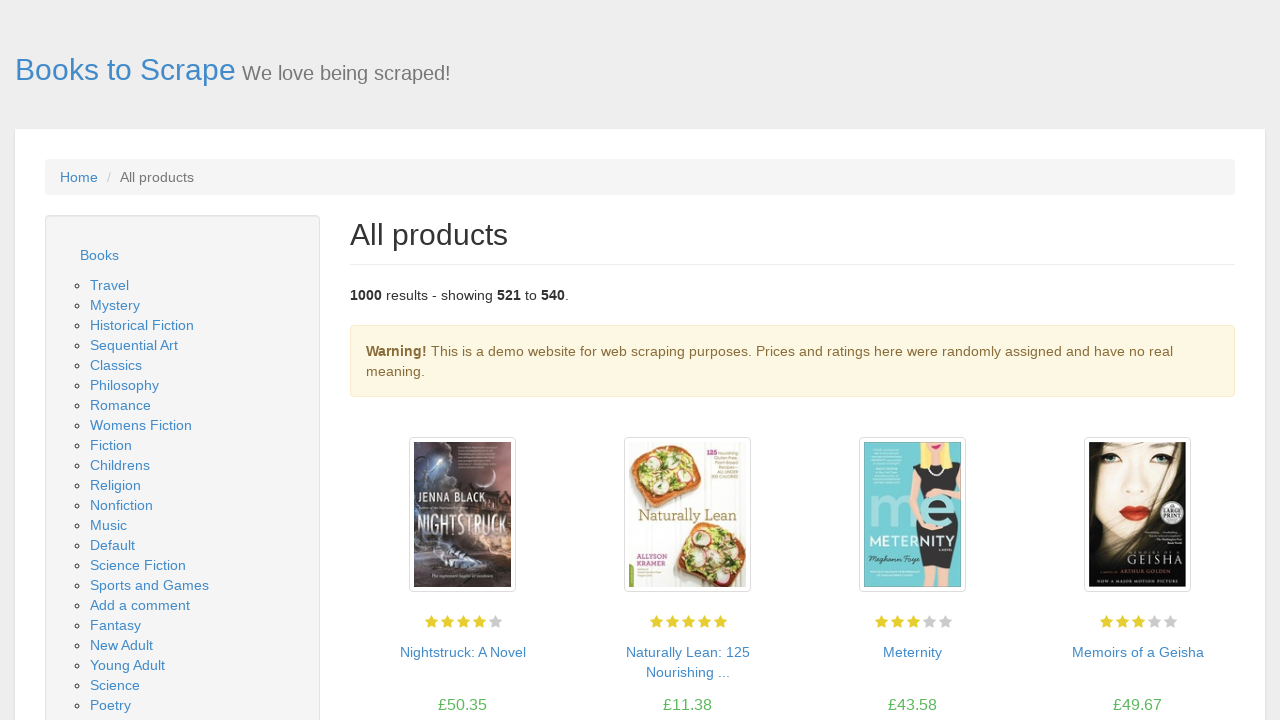

Waited for book titles to be visible on new page
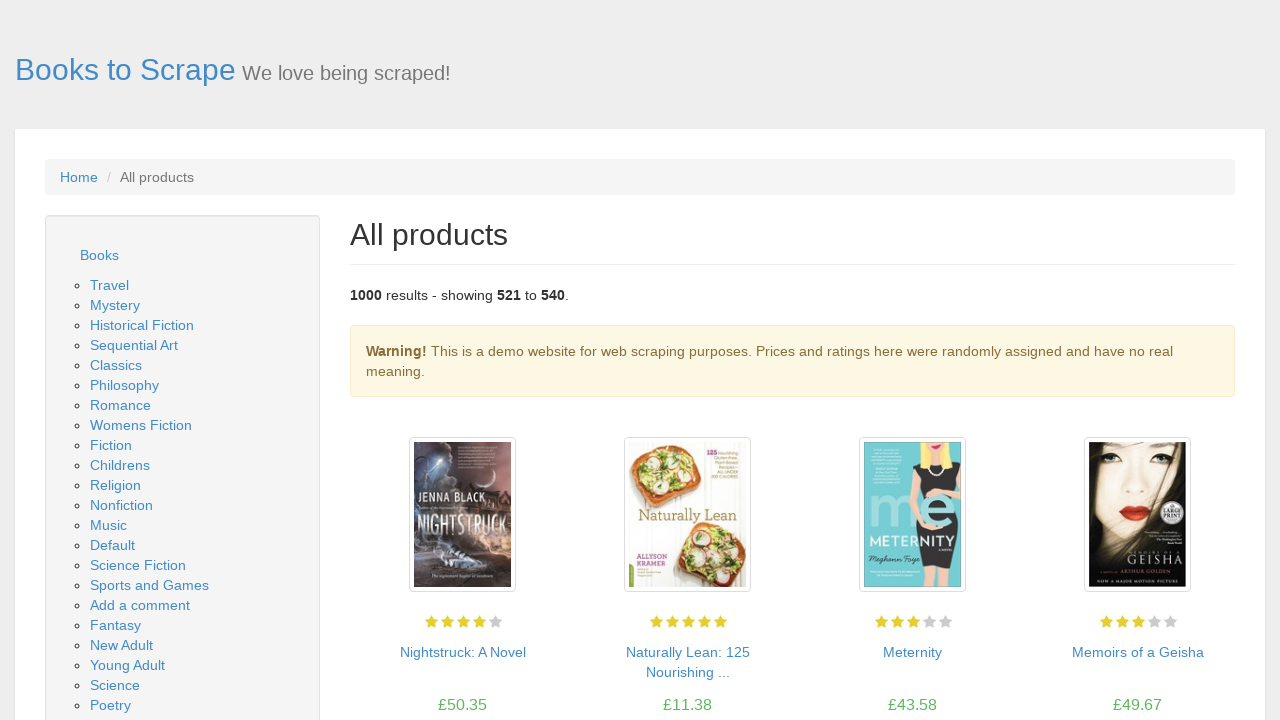

Waited 1 second for page to fully load
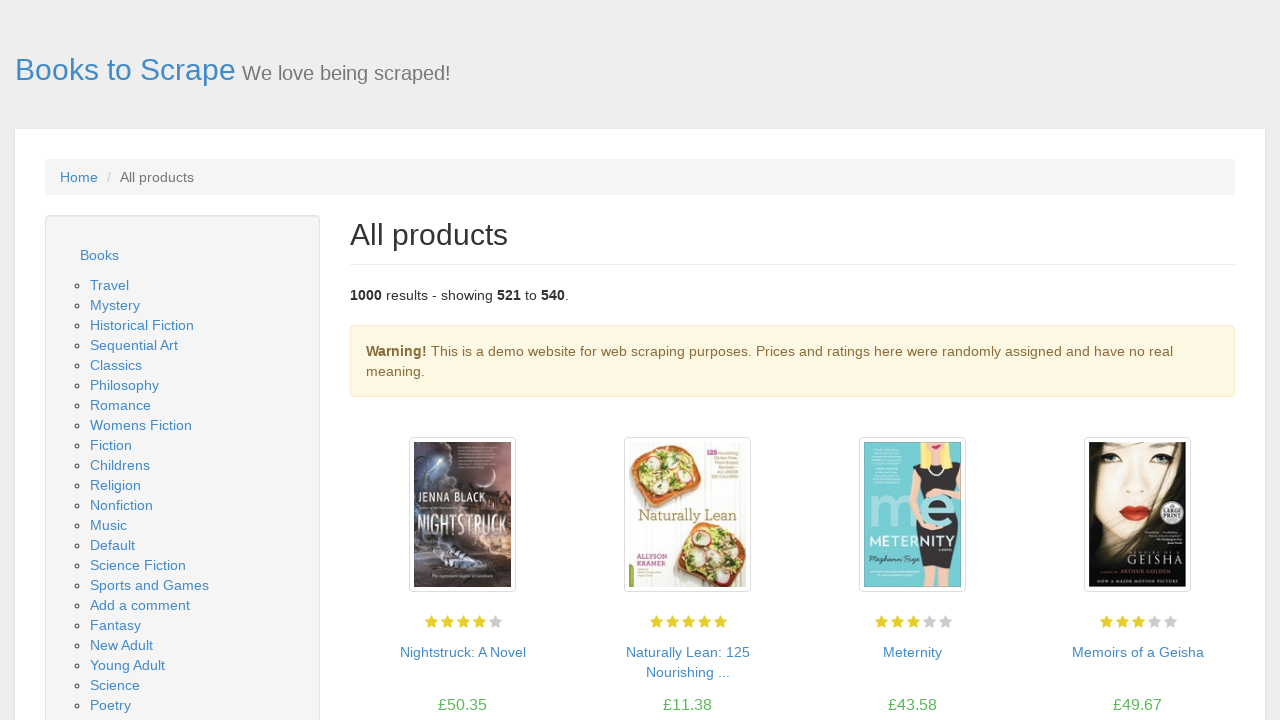

Clicked next button to navigate to page 28 at (1206, 654) on xpath=//li[@class='next']/a
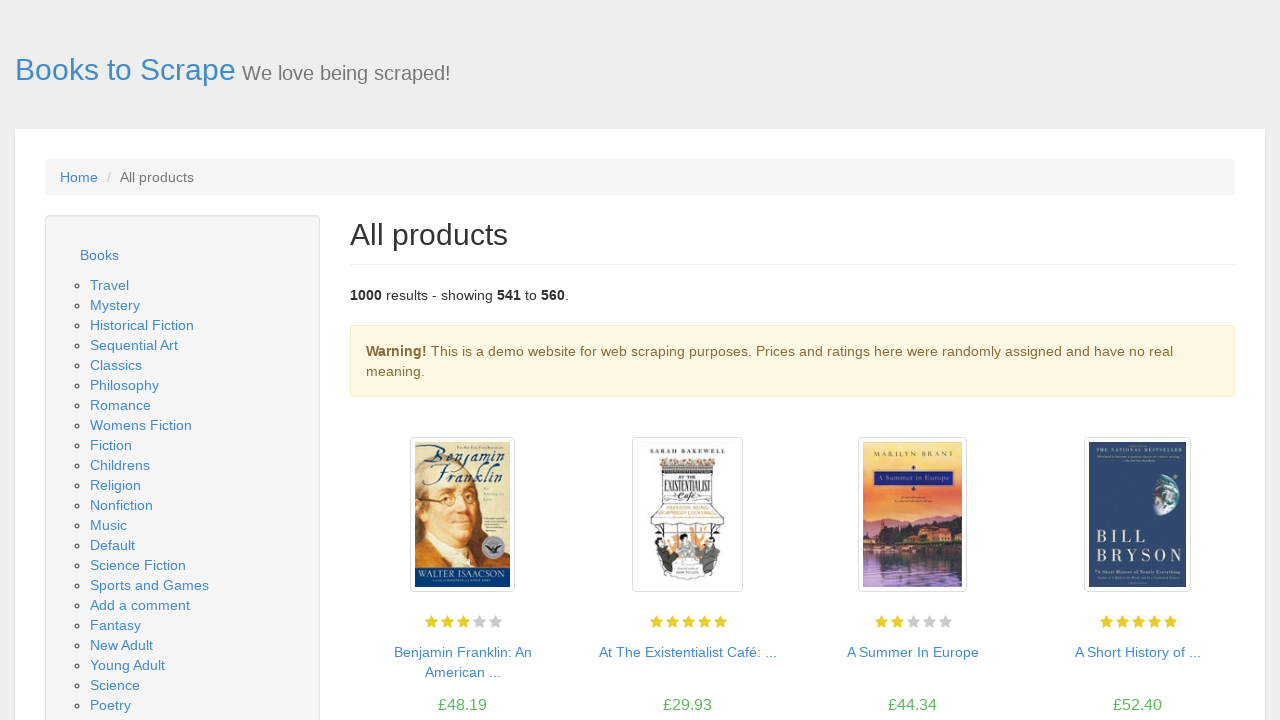

Waited for book titles to be visible on new page
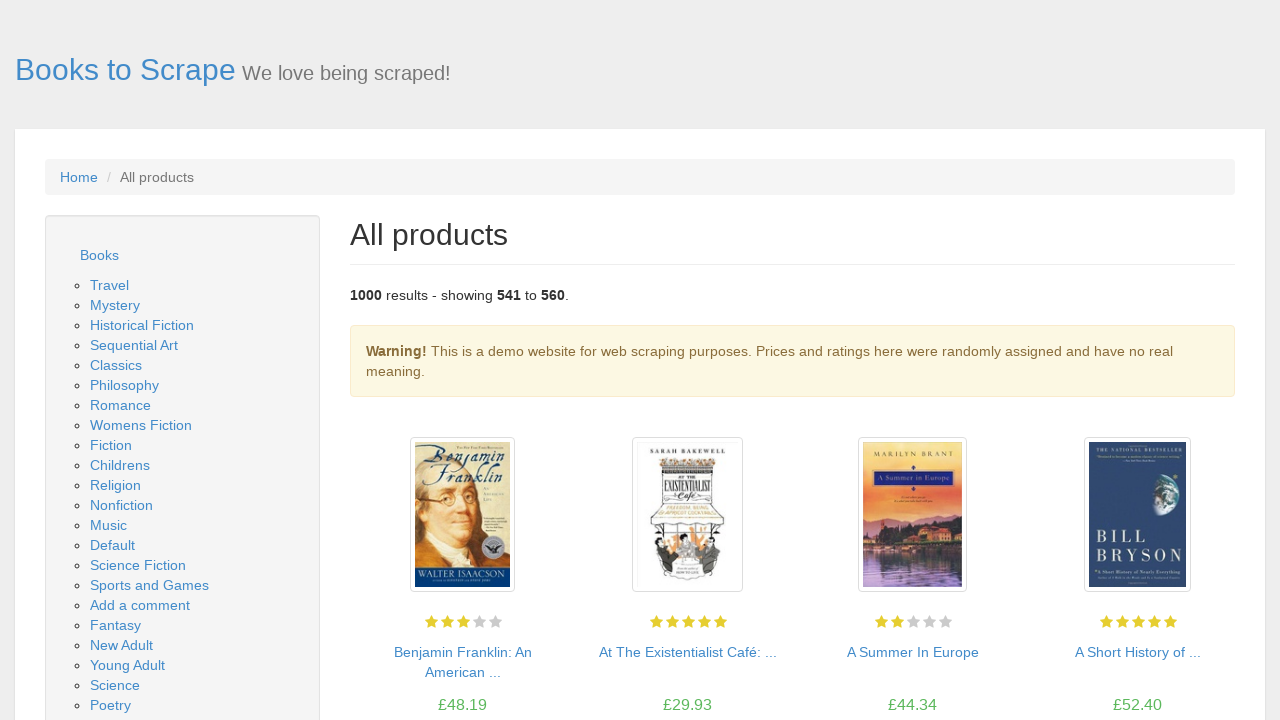

Waited 1 second for page to fully load
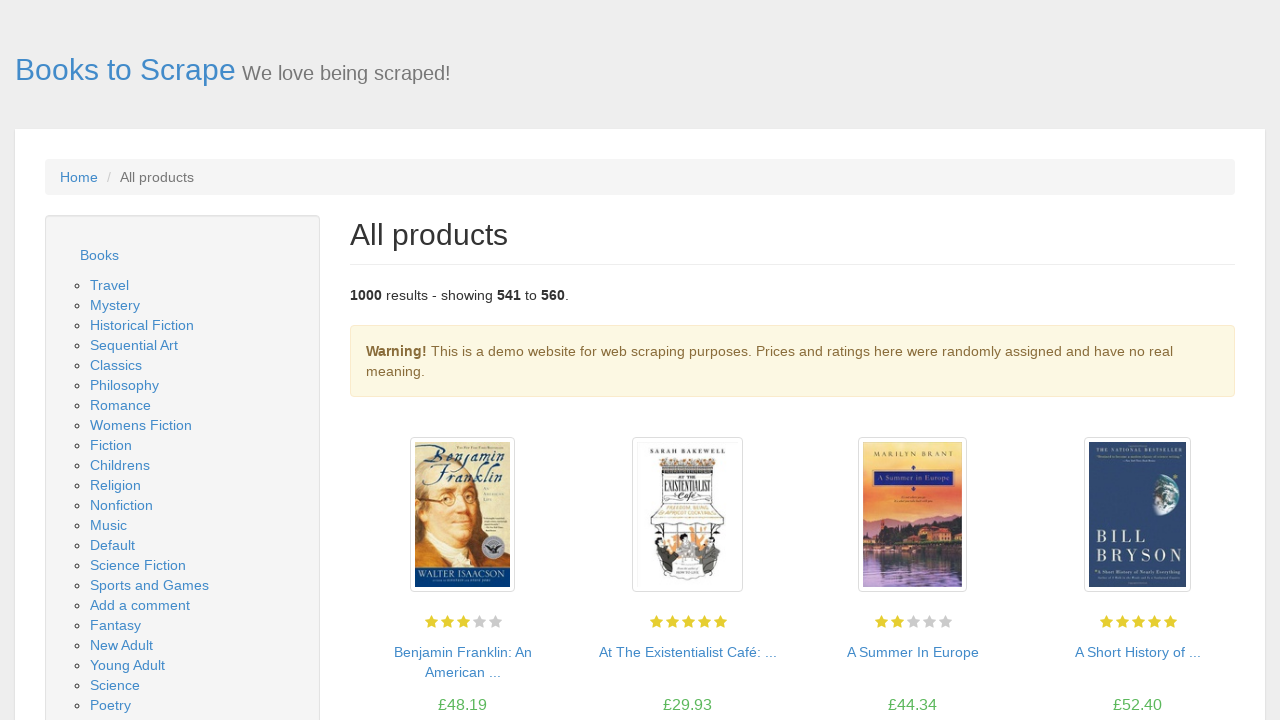

Clicked next button to navigate to page 29 at (1206, 654) on xpath=//li[@class='next']/a
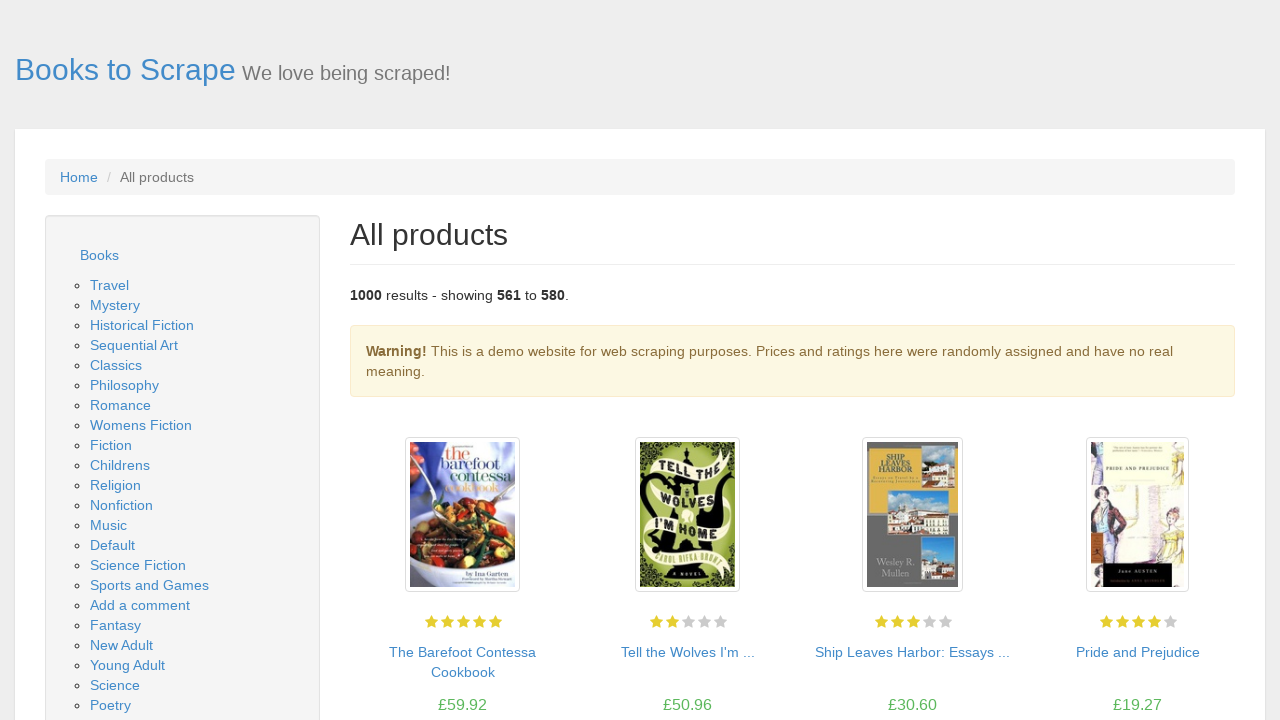

Waited for book titles to be visible on new page
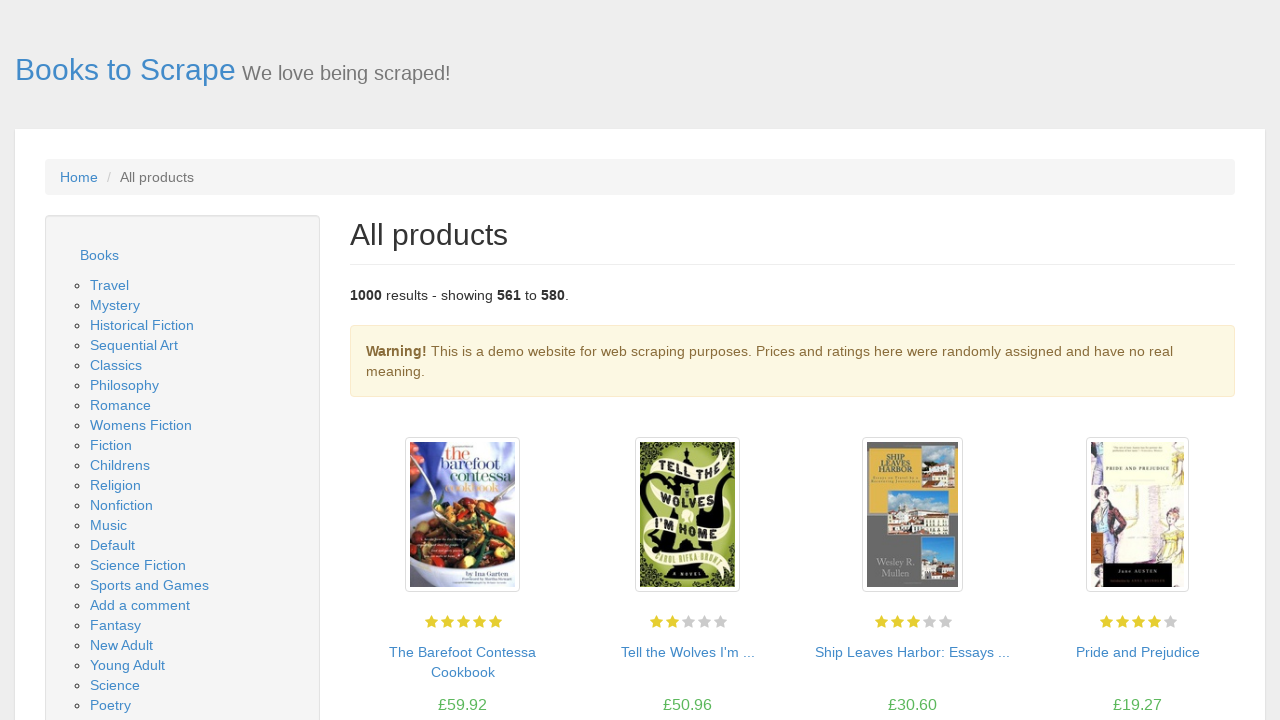

Waited 1 second for page to fully load
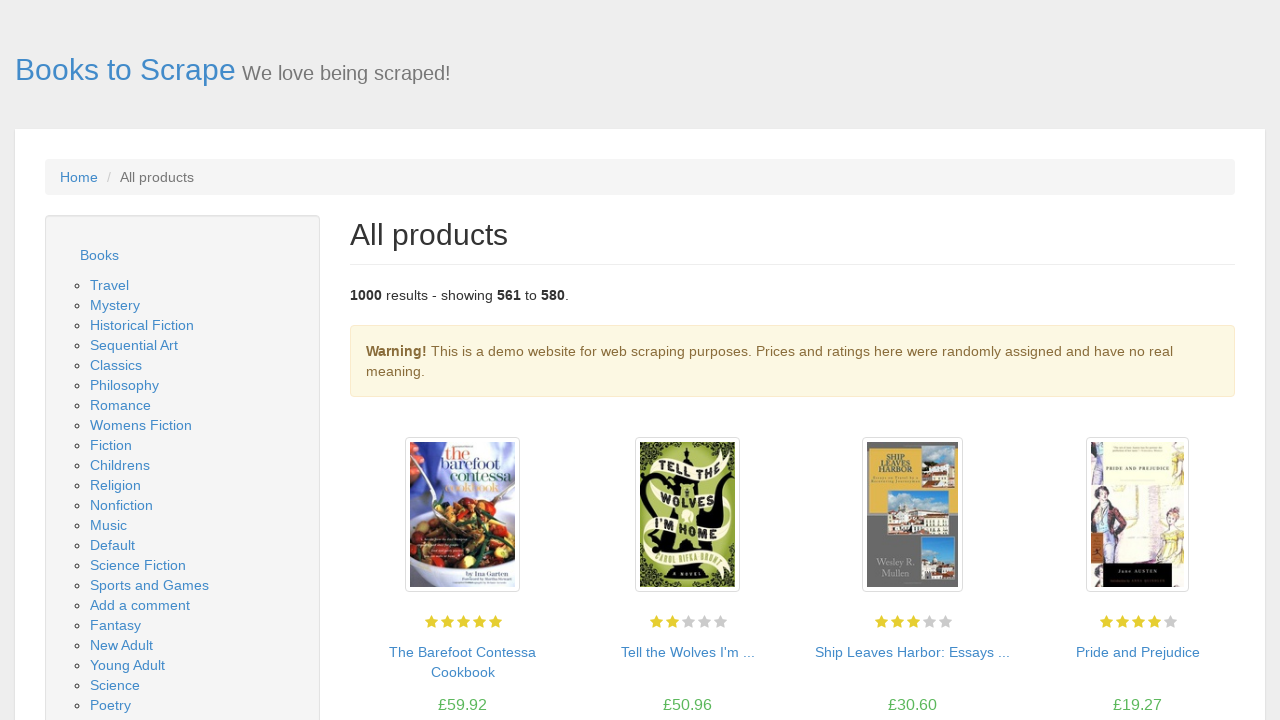

Clicked next button to navigate to page 30 at (1206, 654) on xpath=//li[@class='next']/a
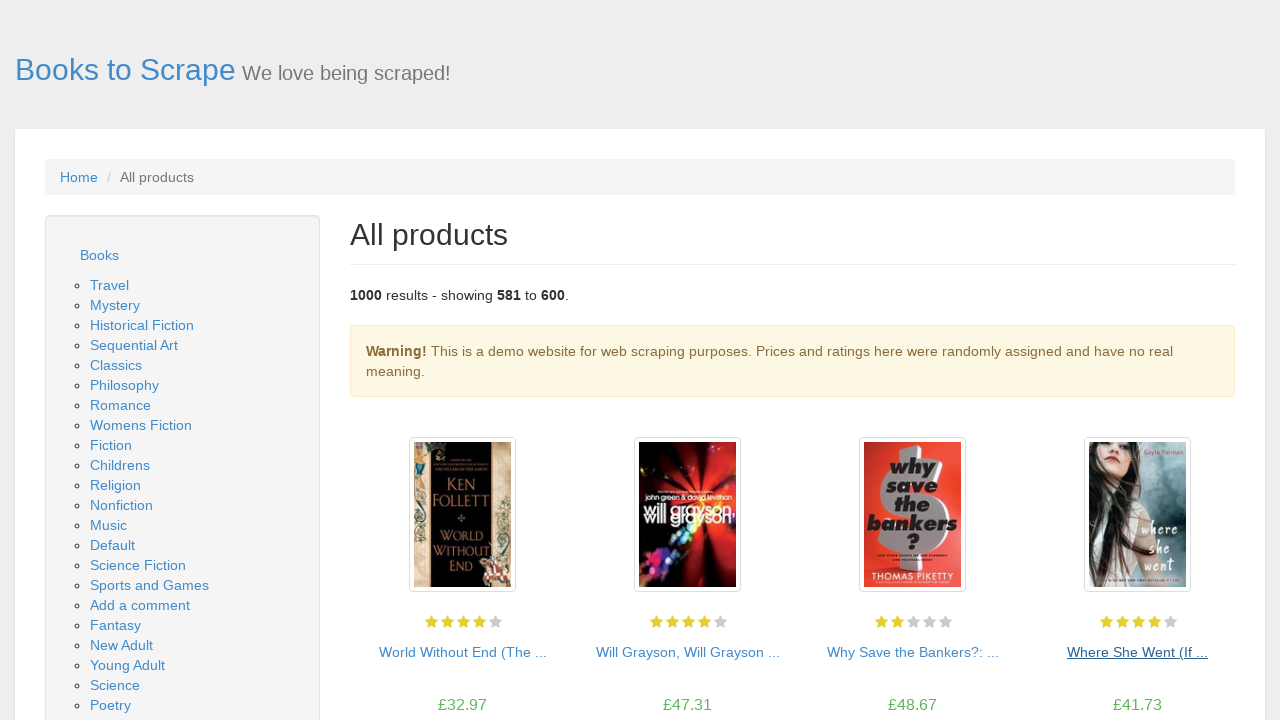

Waited for book titles to be visible on new page
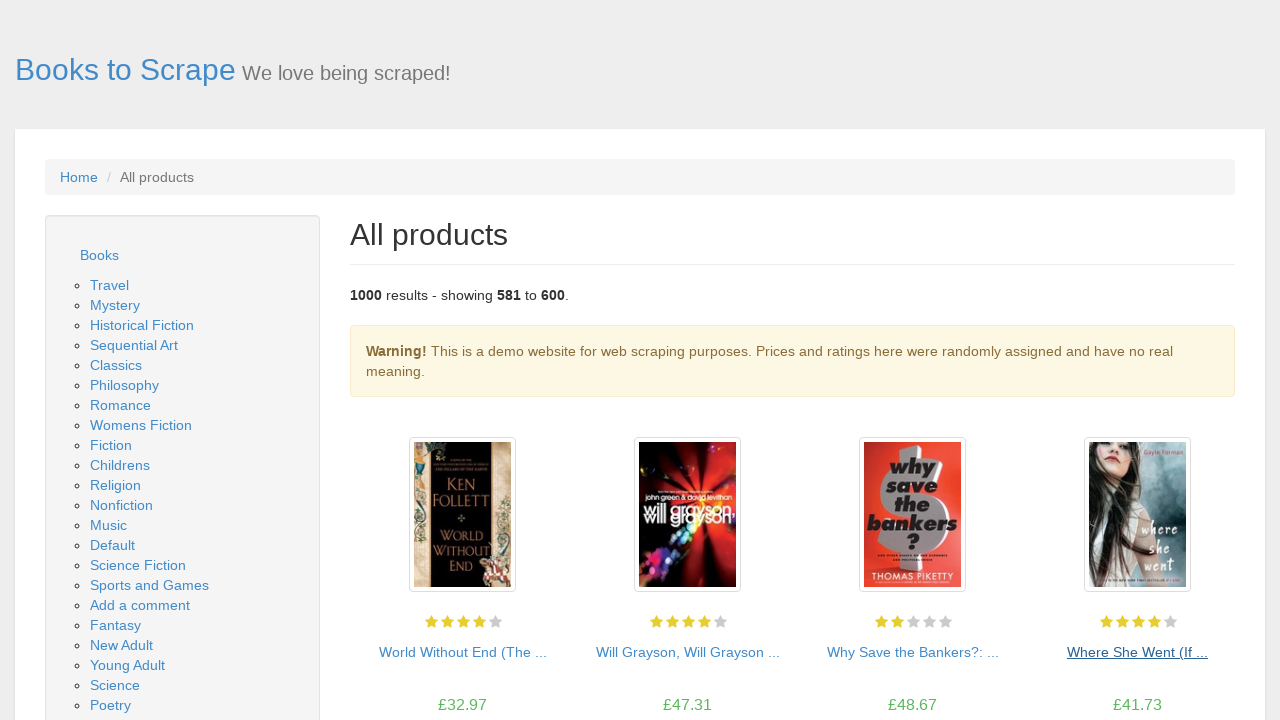

Waited 1 second for page to fully load
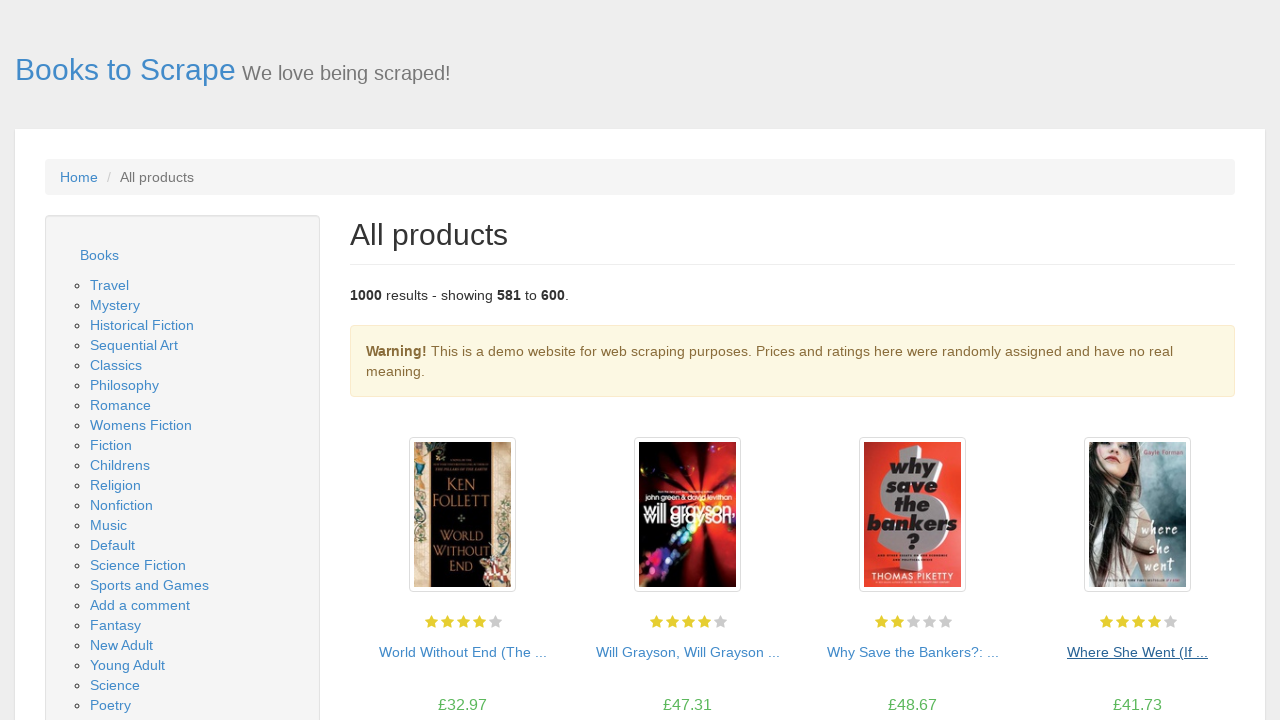

Clicked next button to navigate to page 31 at (1206, 654) on xpath=//li[@class='next']/a
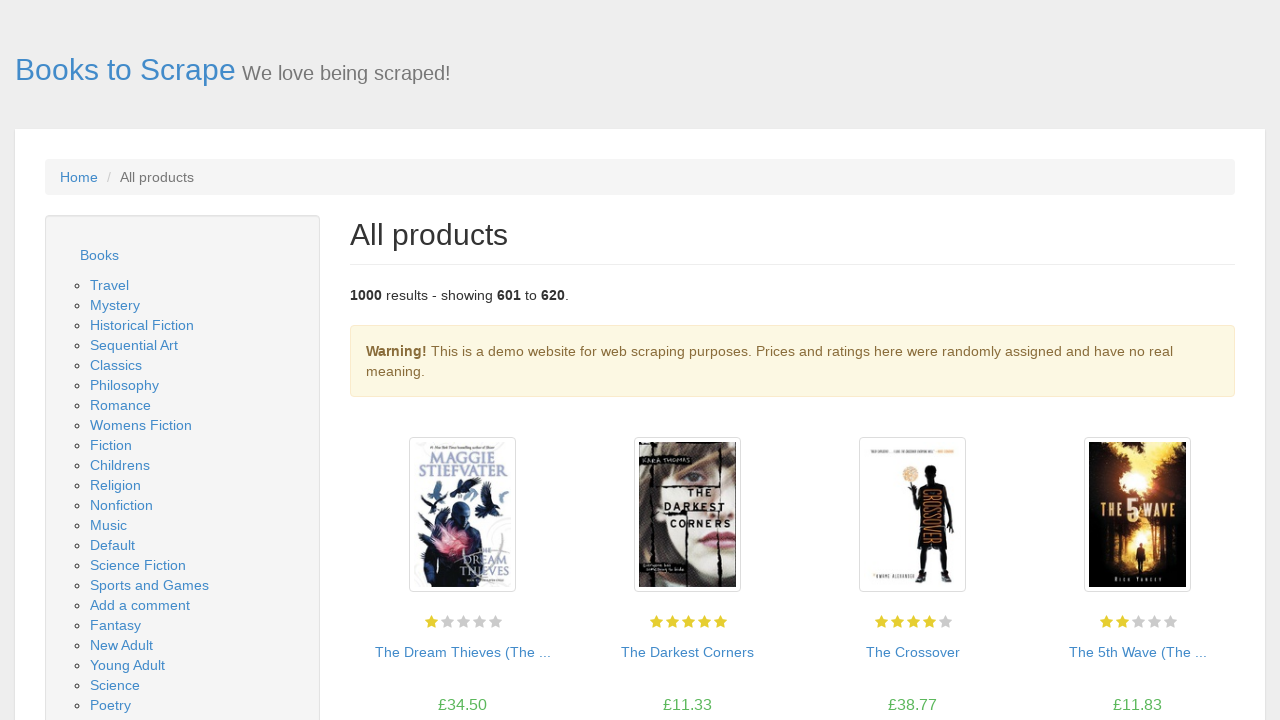

Waited for book titles to be visible on new page
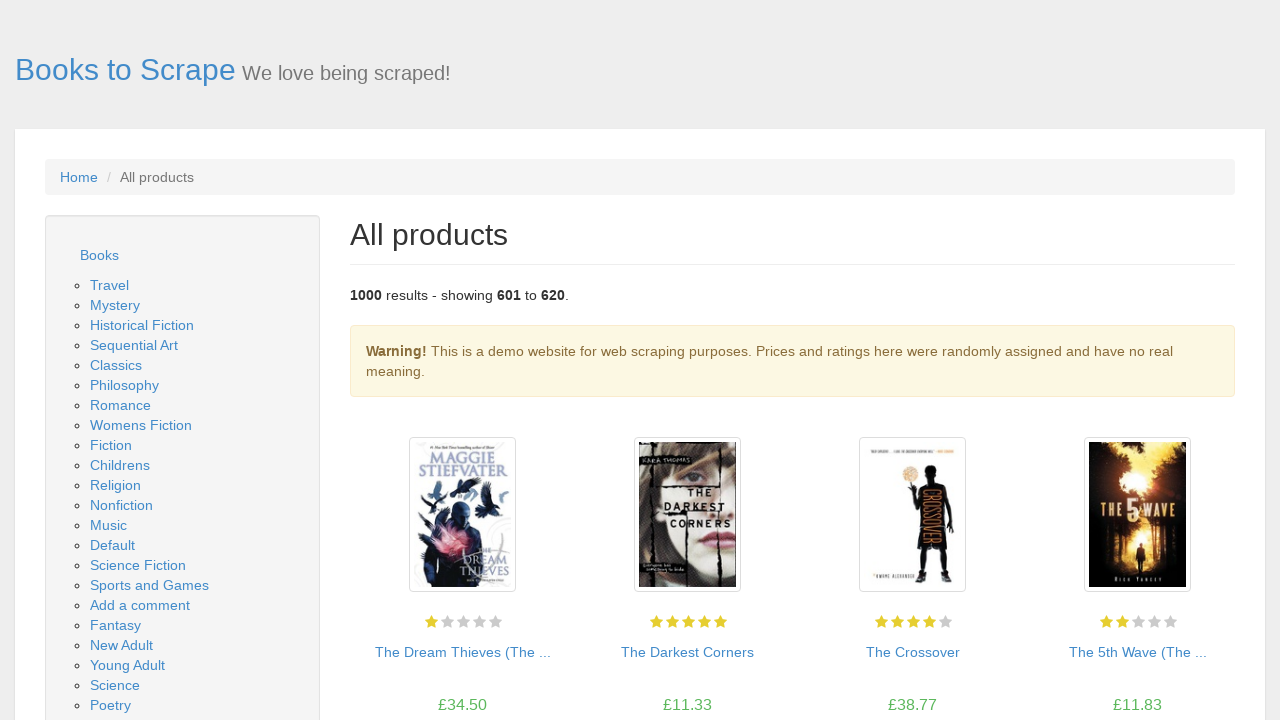

Waited 1 second for page to fully load
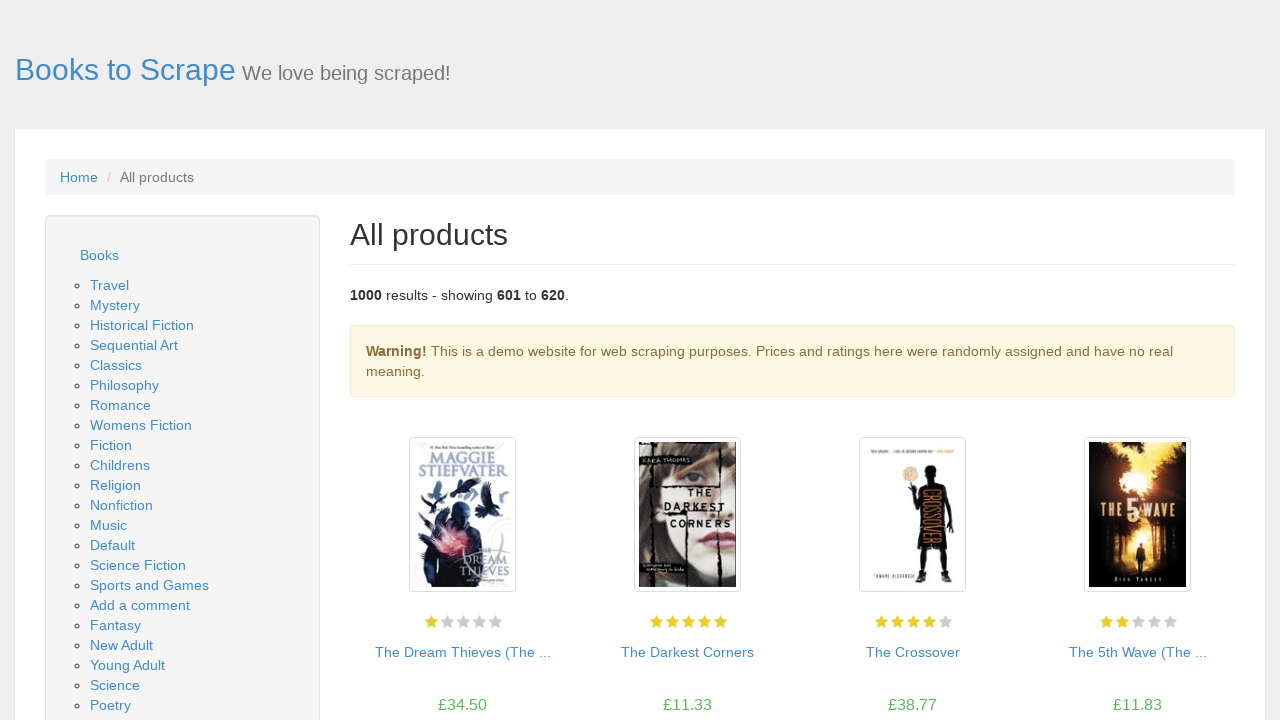

Clicked next button to navigate to page 32 at (1206, 654) on xpath=//li[@class='next']/a
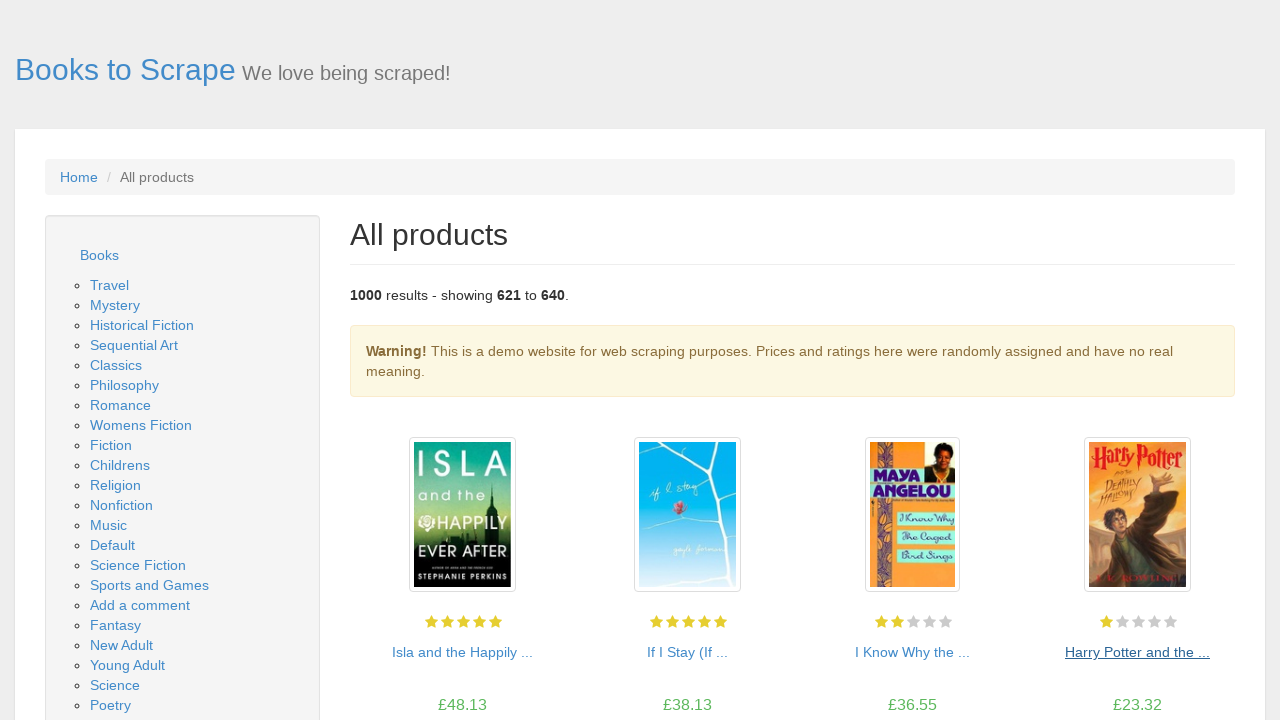

Waited for book titles to be visible on new page
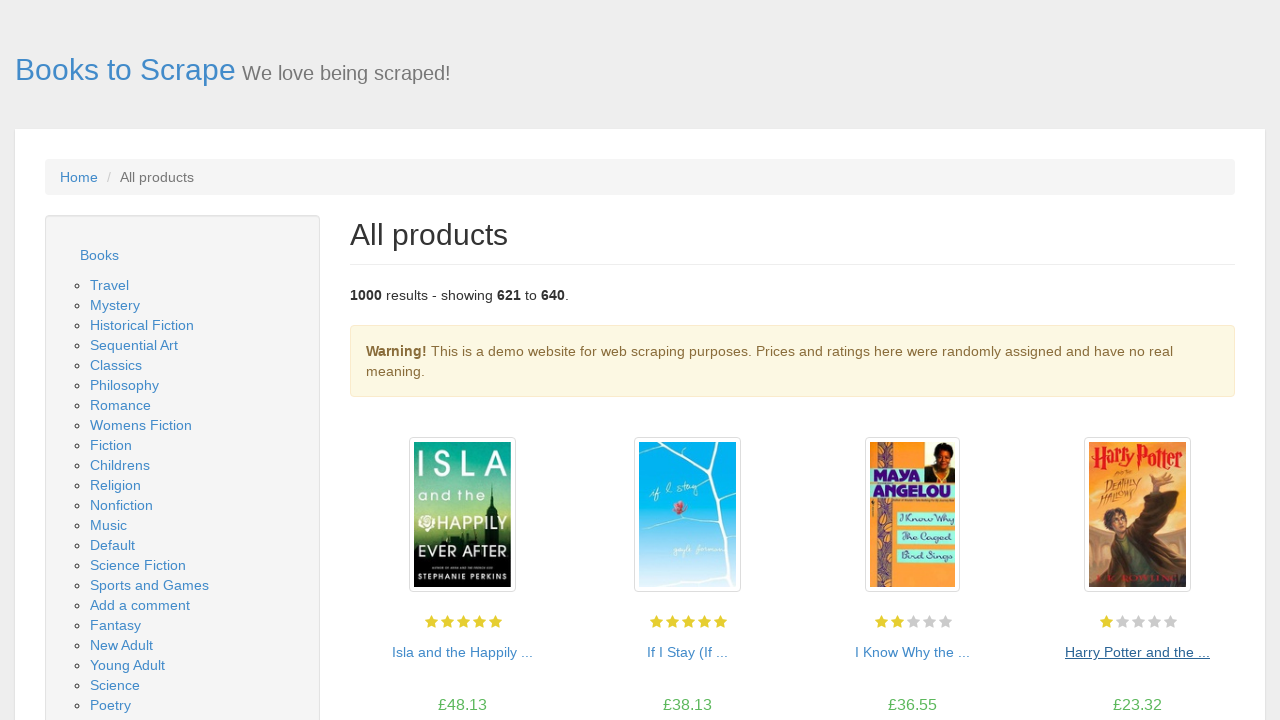

Waited 1 second for page to fully load
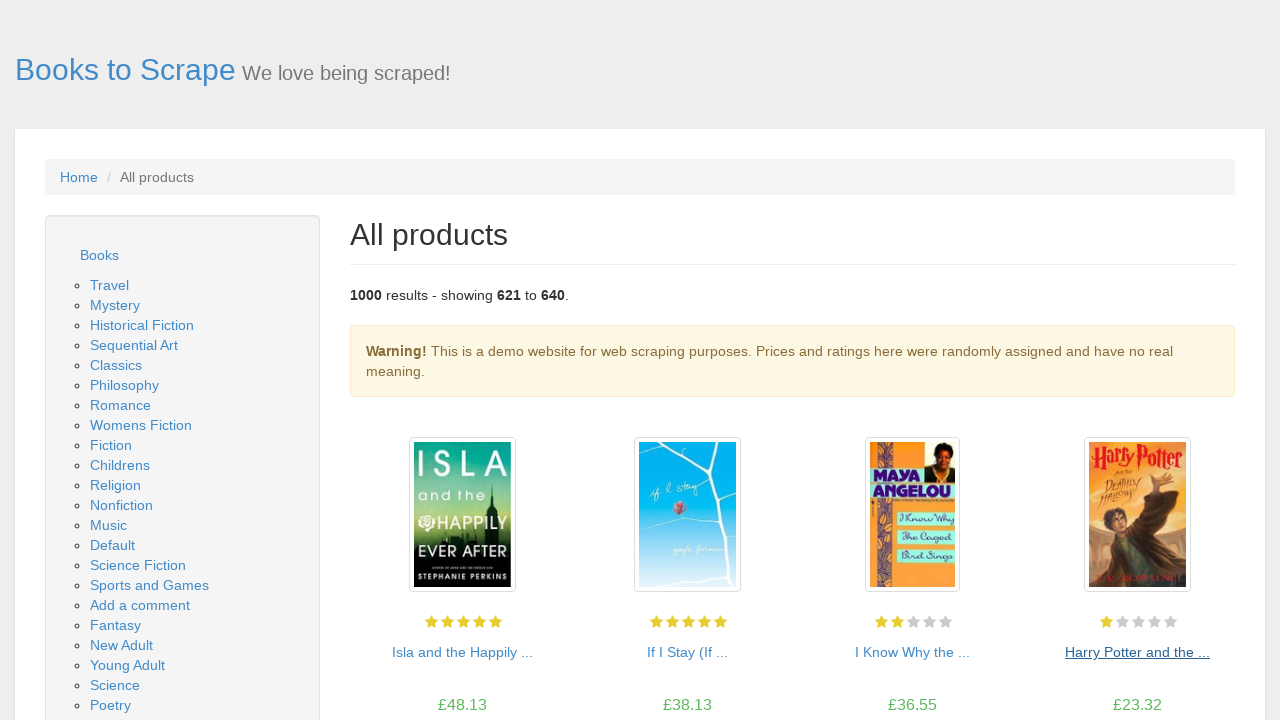

Clicked next button to navigate to page 33 at (1206, 654) on xpath=//li[@class='next']/a
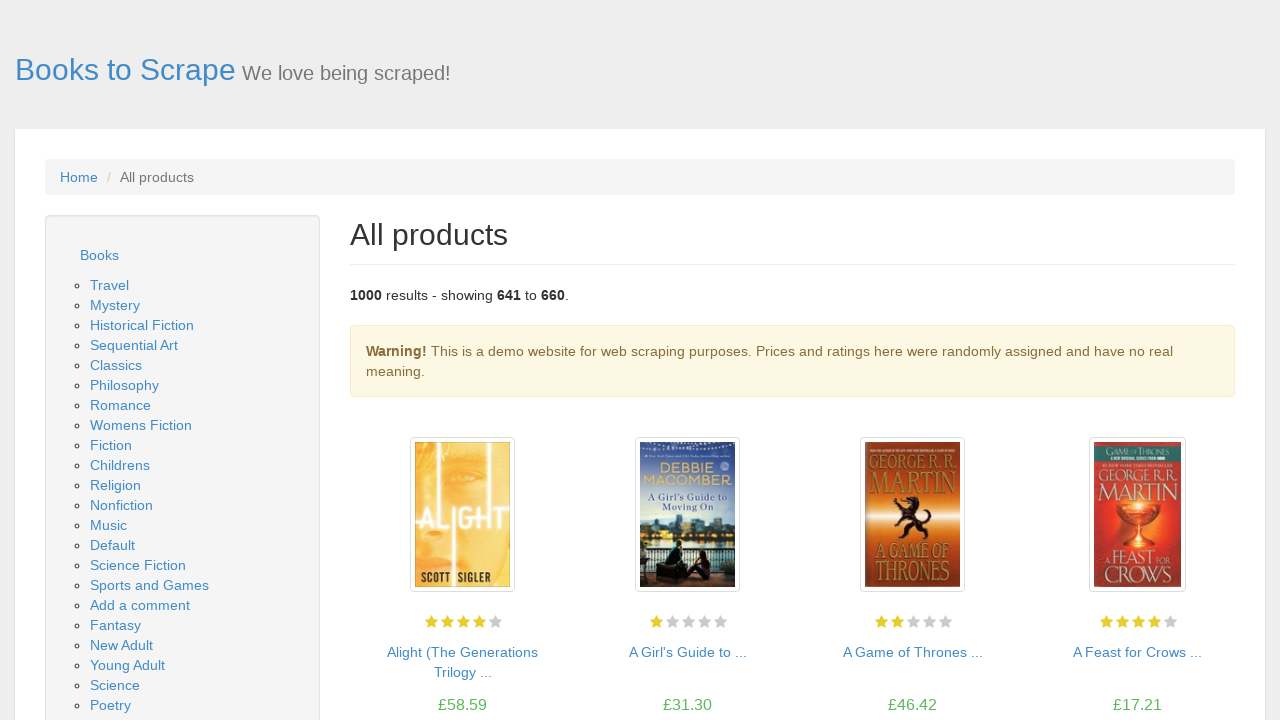

Waited for book titles to be visible on new page
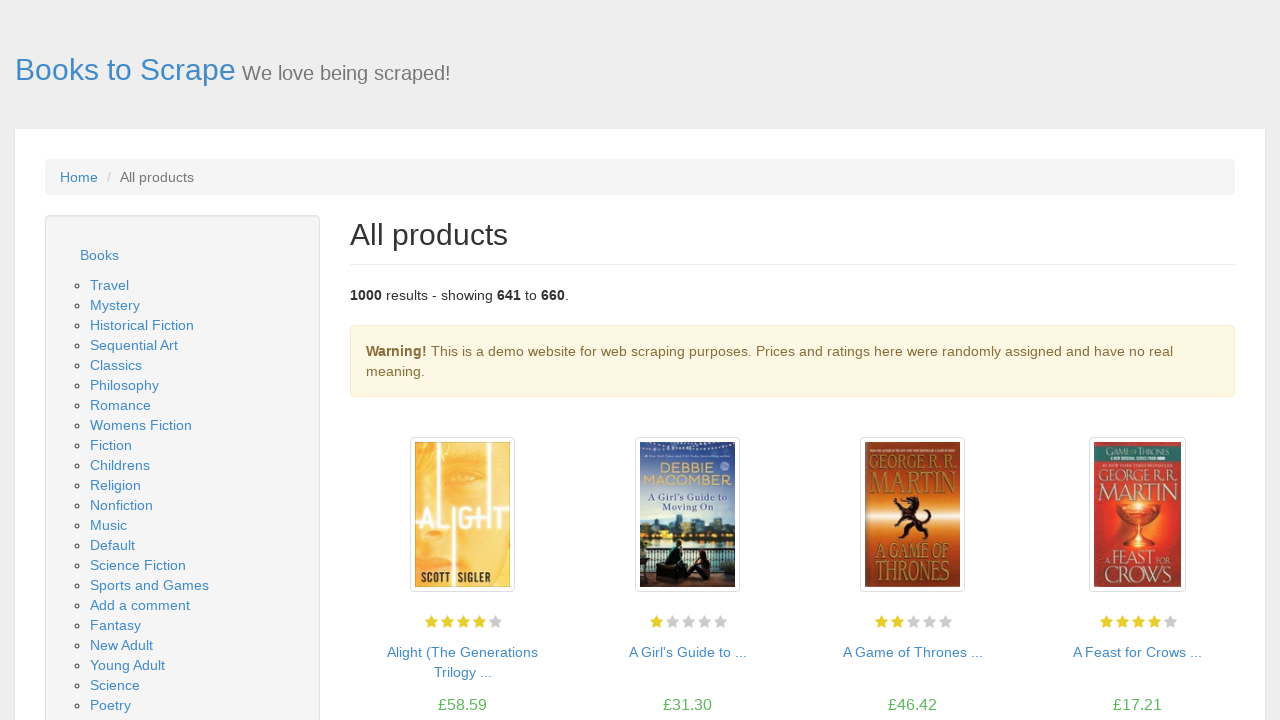

Waited 1 second for page to fully load
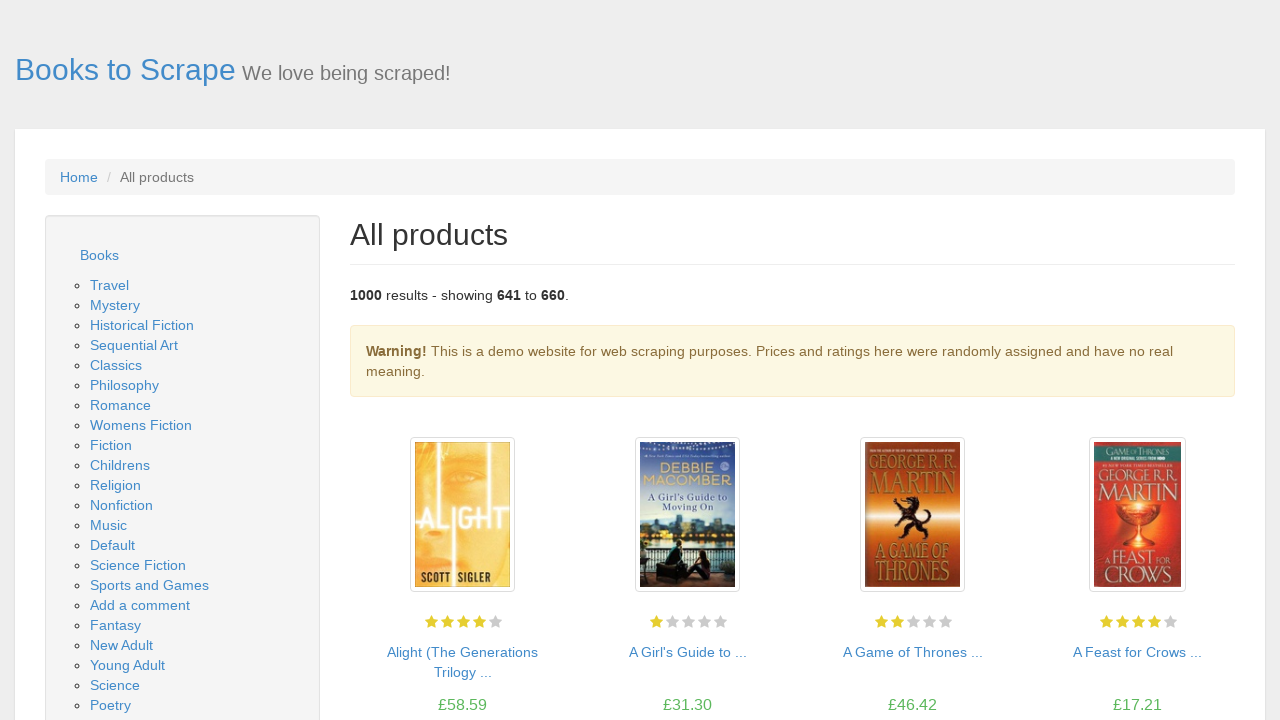

Clicked next button to navigate to page 34 at (1206, 654) on xpath=//li[@class='next']/a
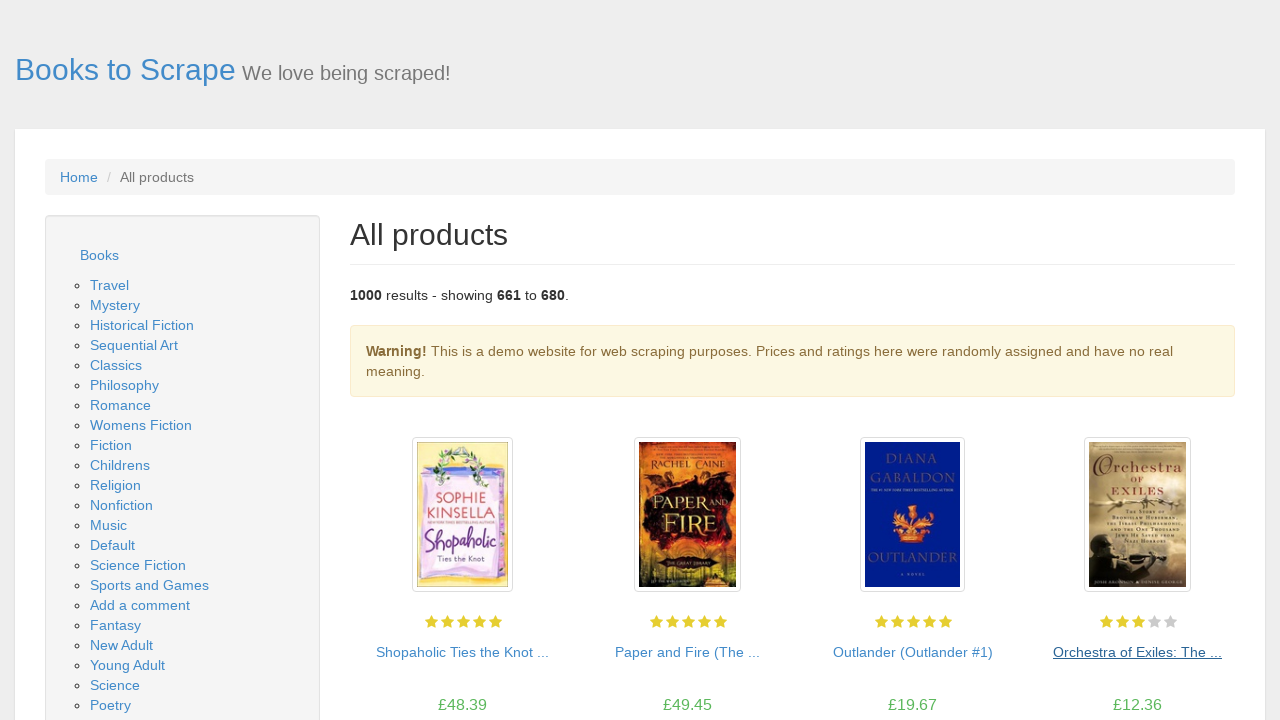

Waited for book titles to be visible on new page
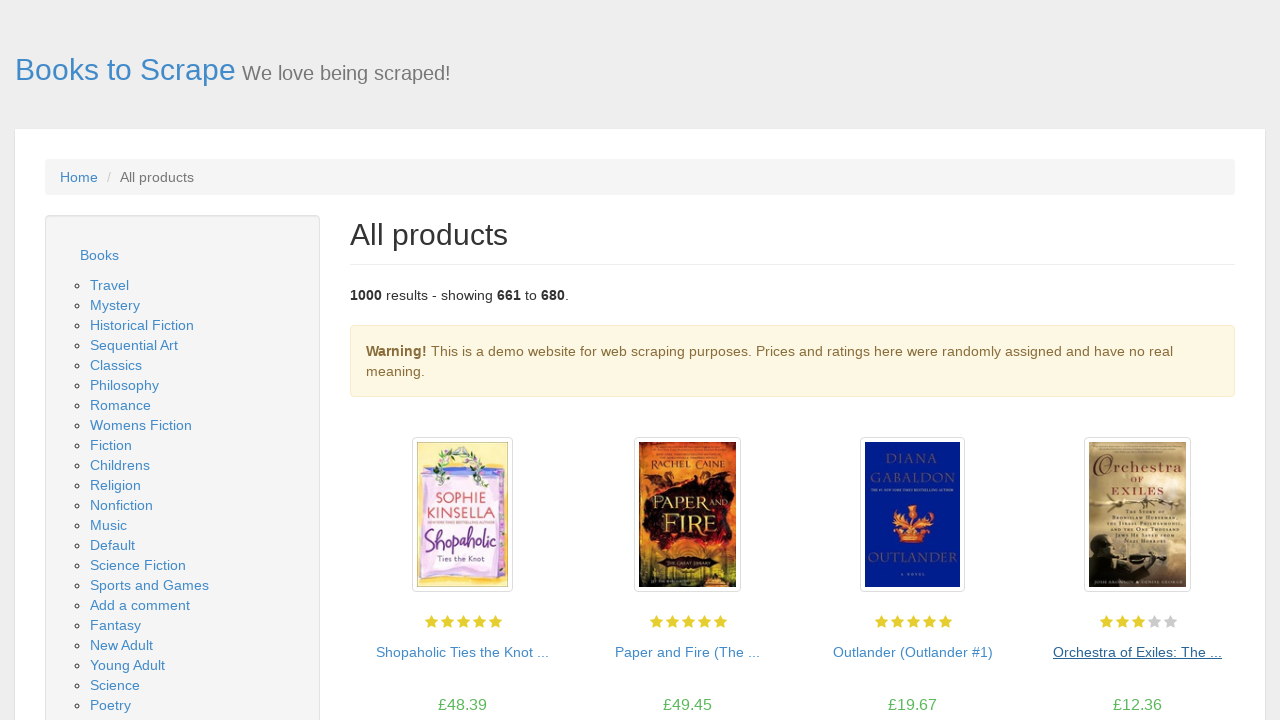

Waited 1 second for page to fully load
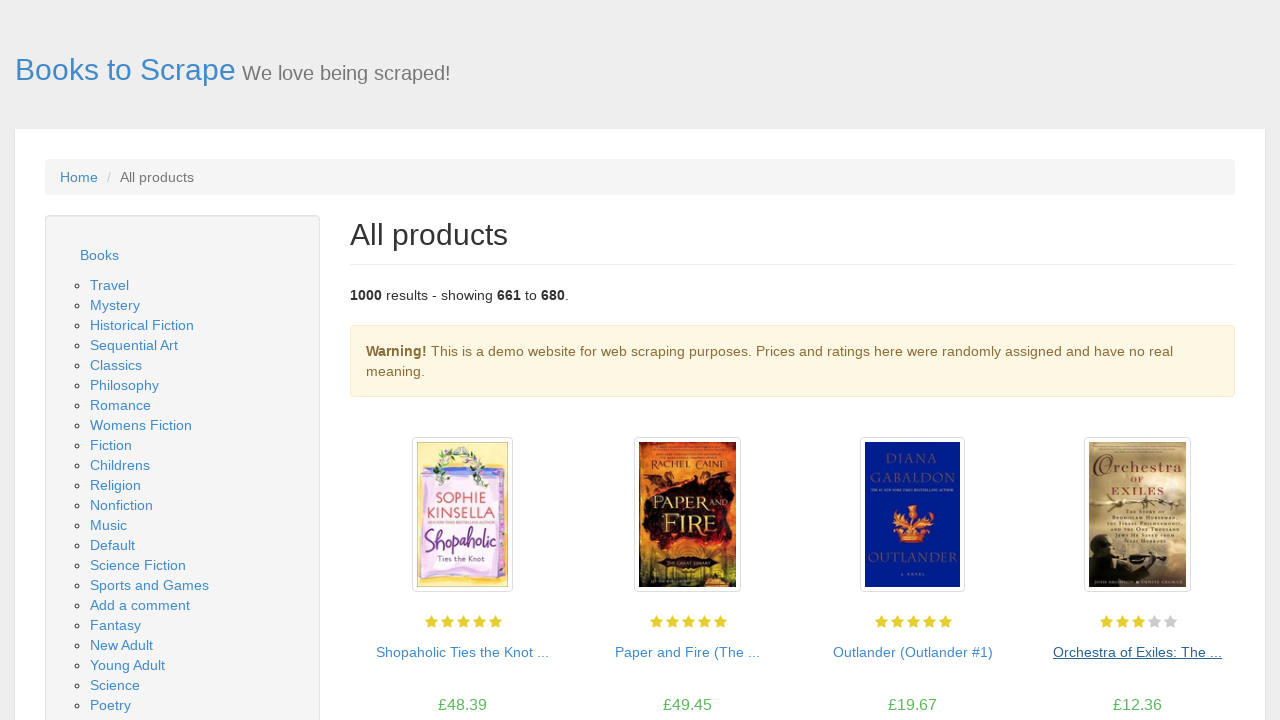

Clicked next button to navigate to page 35 at (1206, 654) on xpath=//li[@class='next']/a
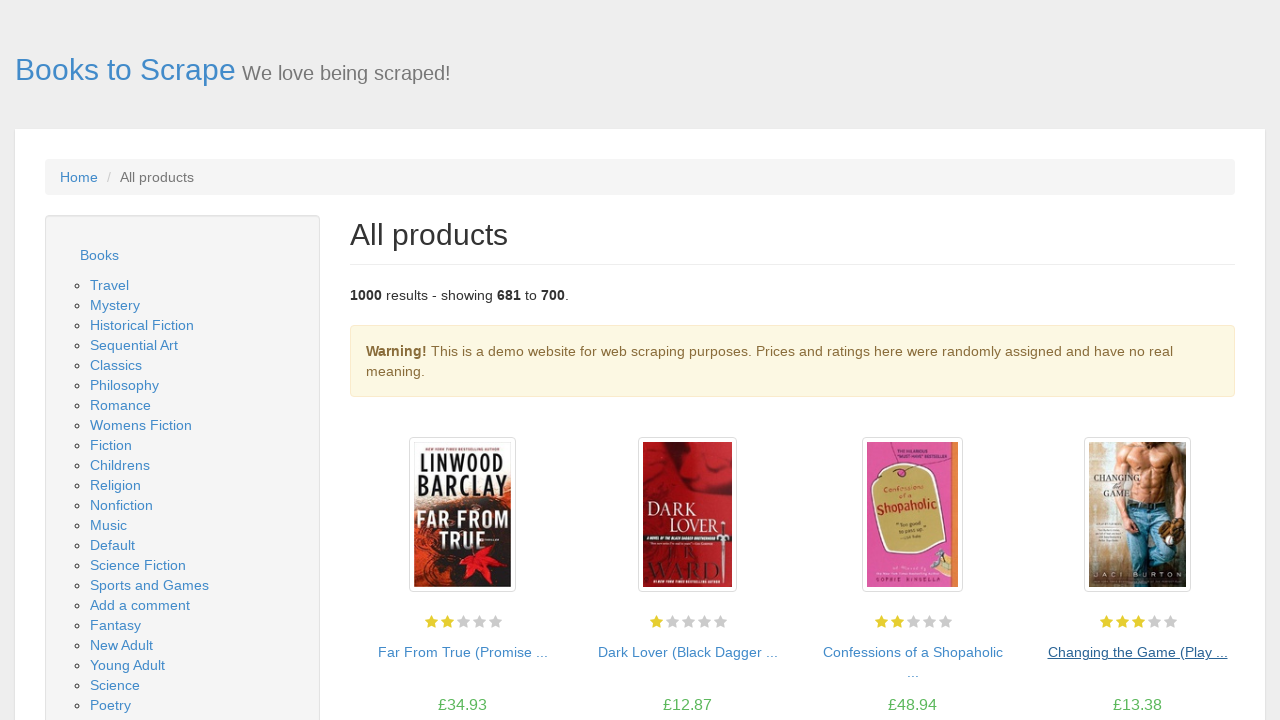

Waited for book titles to be visible on new page
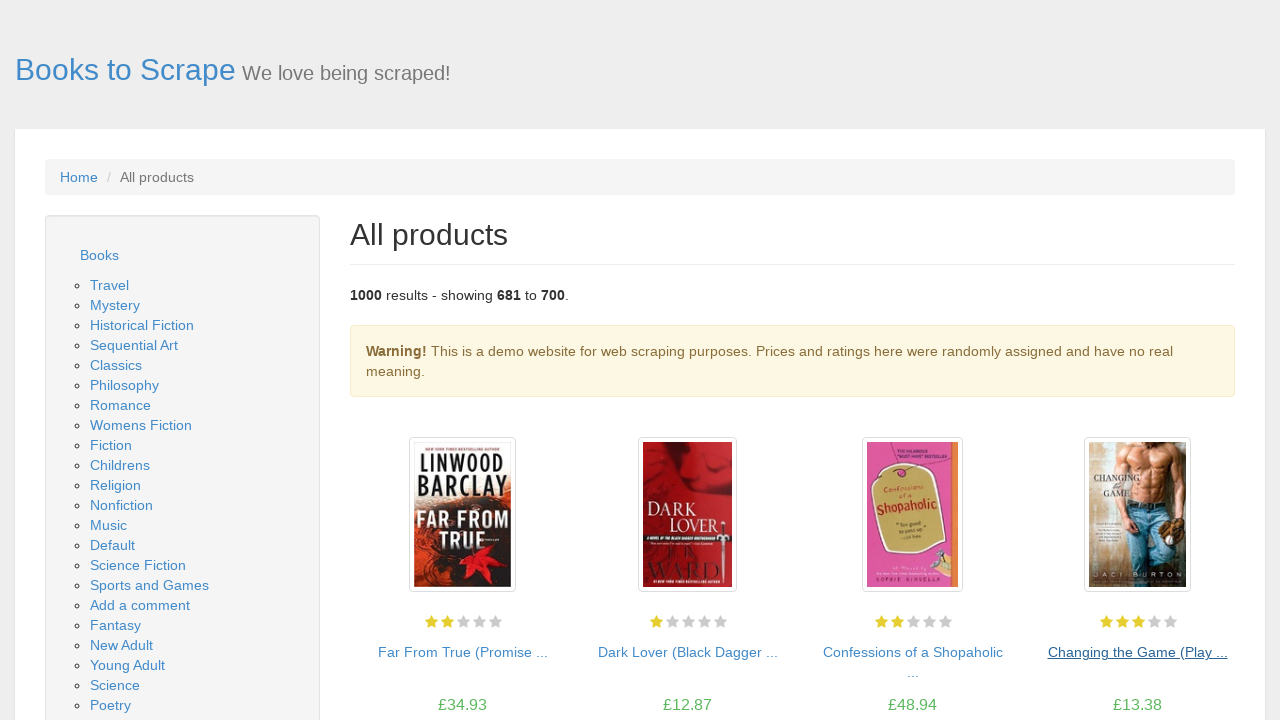

Waited 1 second for page to fully load
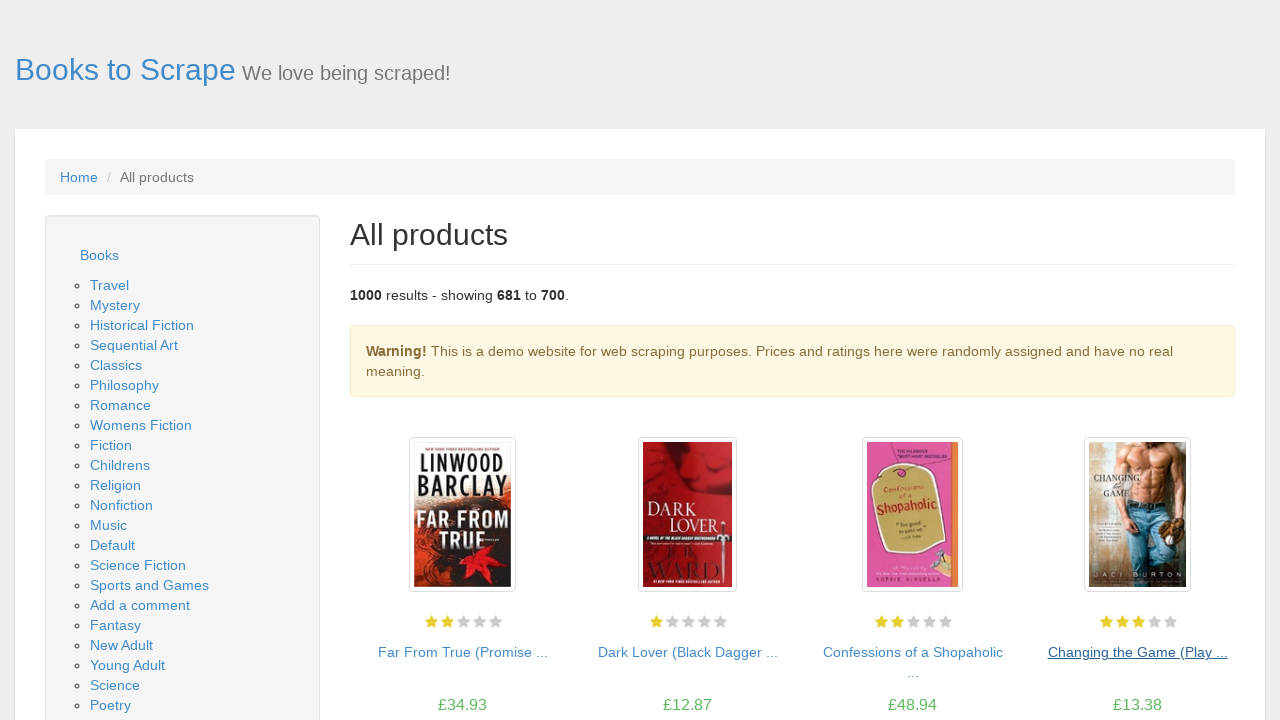

Clicked next button to navigate to page 36 at (1206, 654) on xpath=//li[@class='next']/a
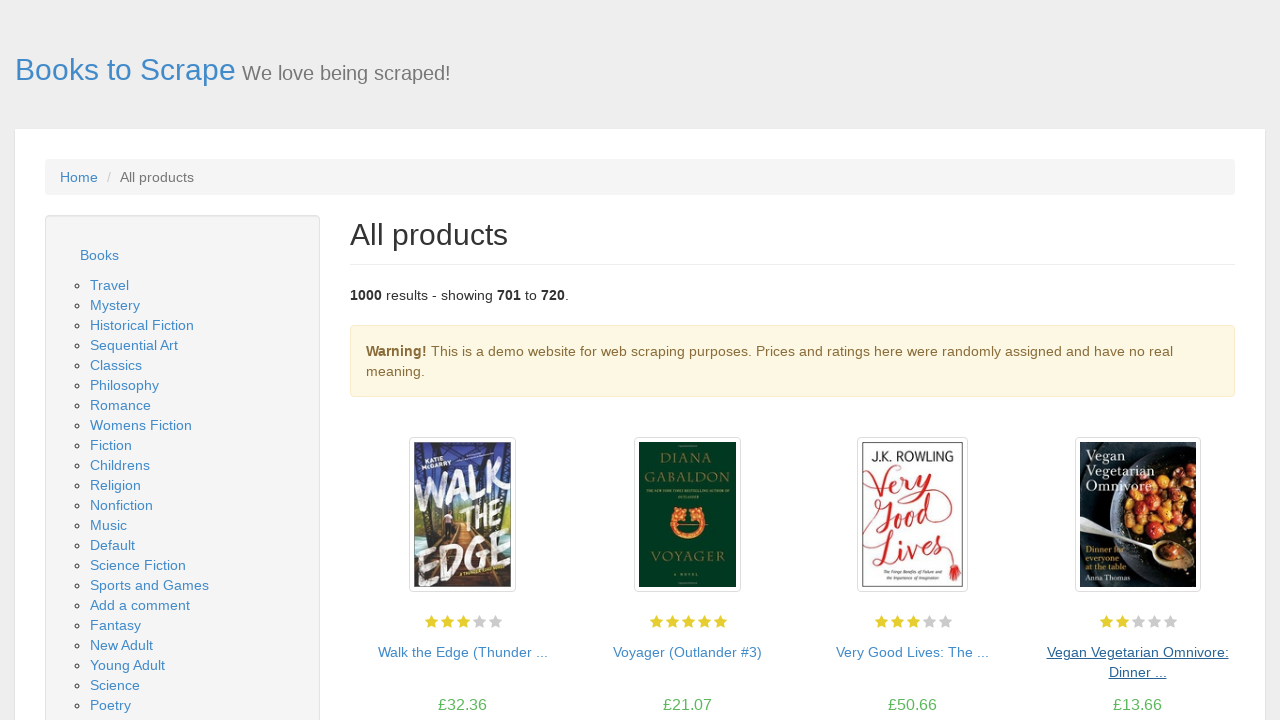

Waited for book titles to be visible on new page
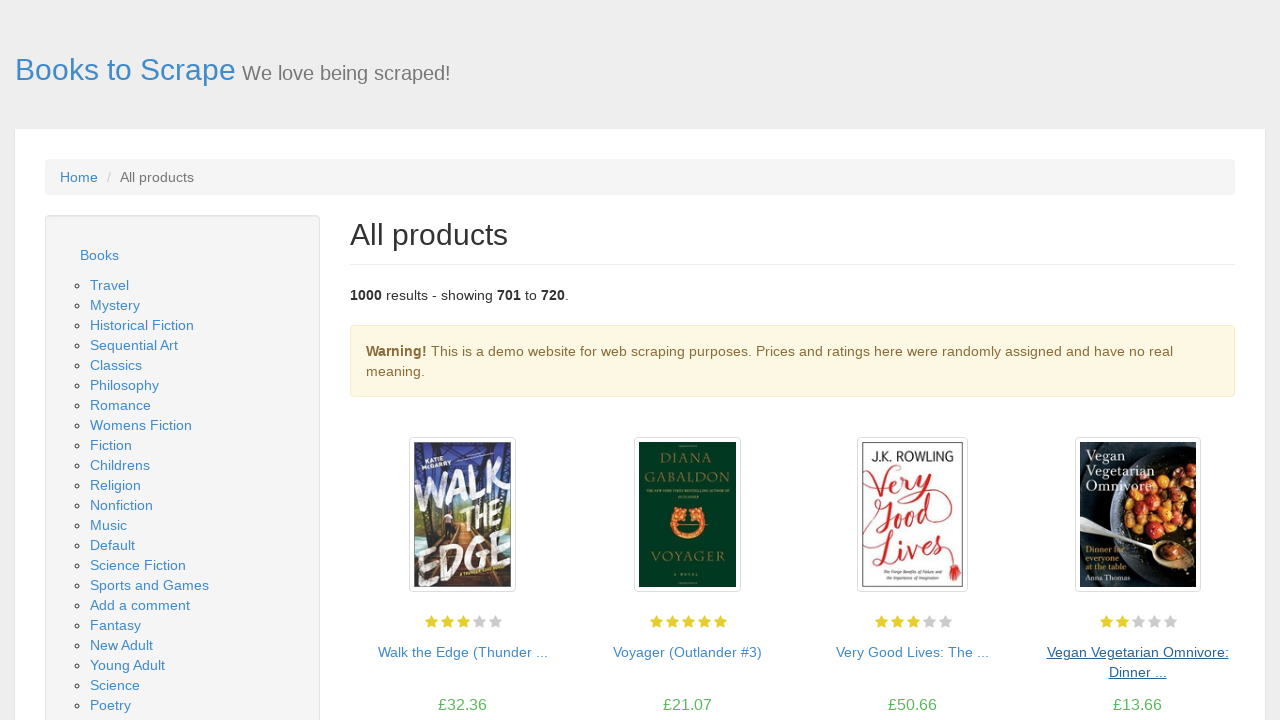

Waited 1 second for page to fully load
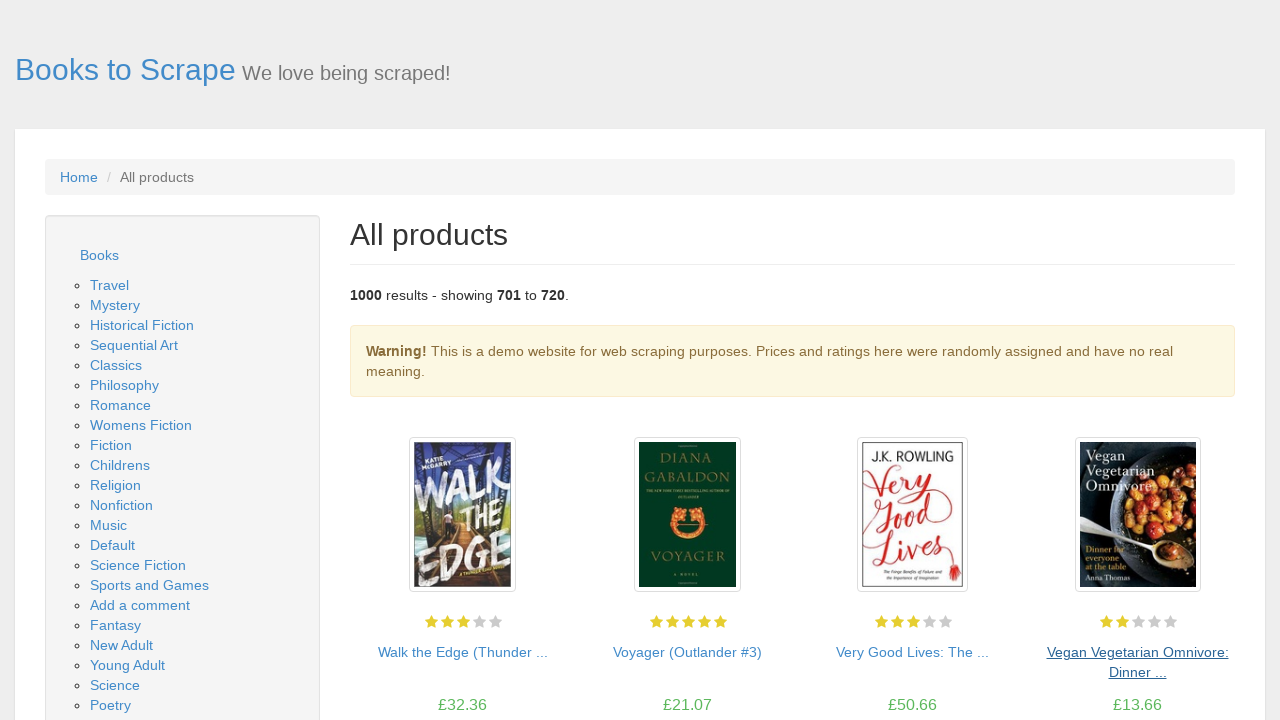

Clicked next button to navigate to page 37 at (1206, 654) on xpath=//li[@class='next']/a
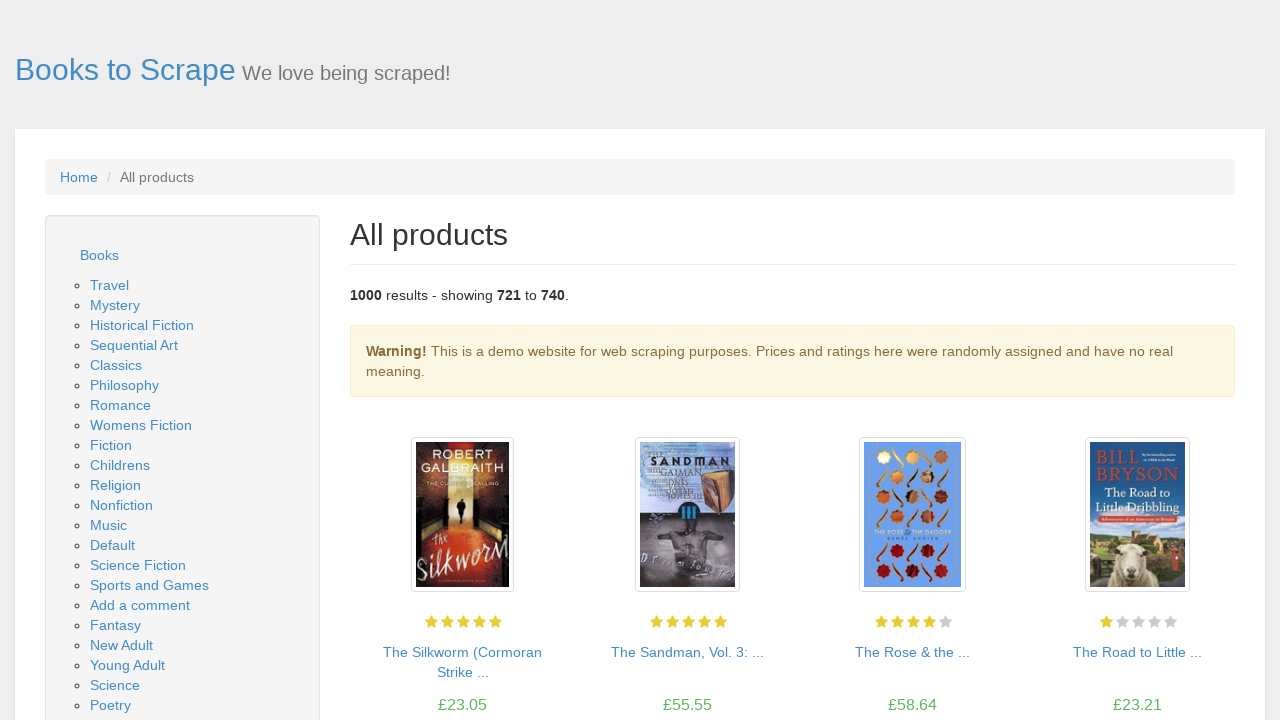

Waited for book titles to be visible on new page
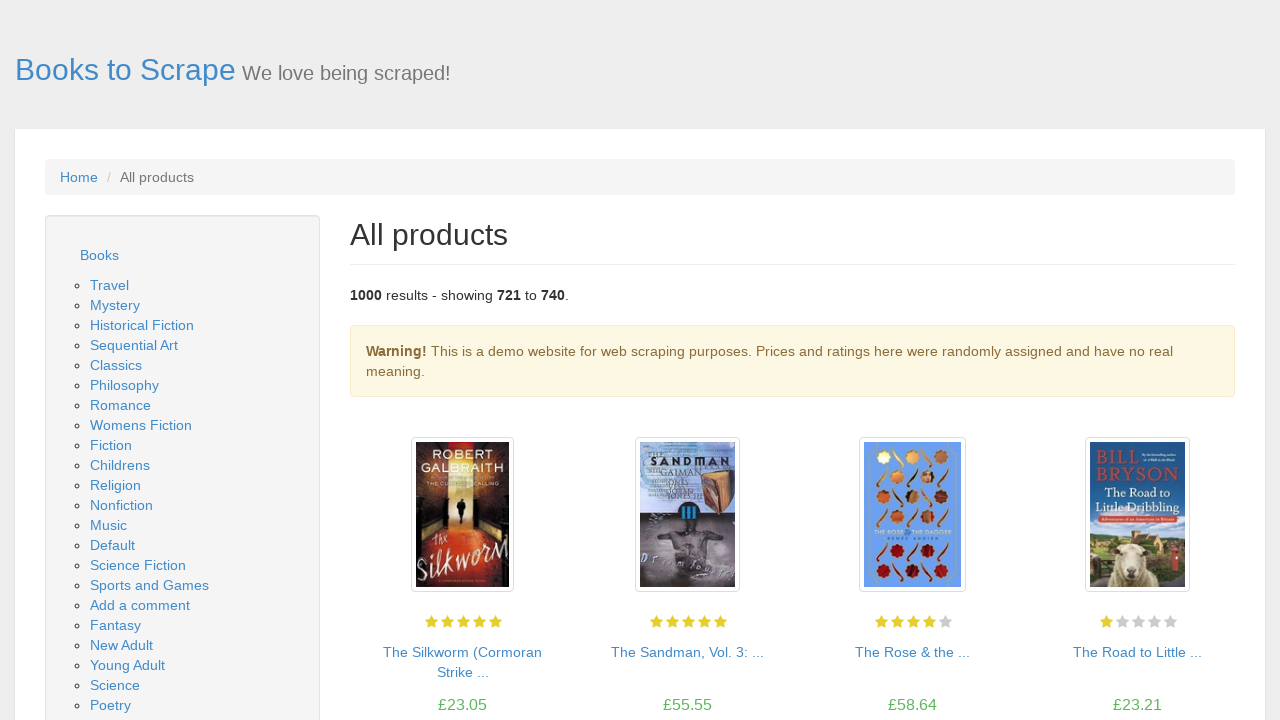

Waited 1 second for page to fully load
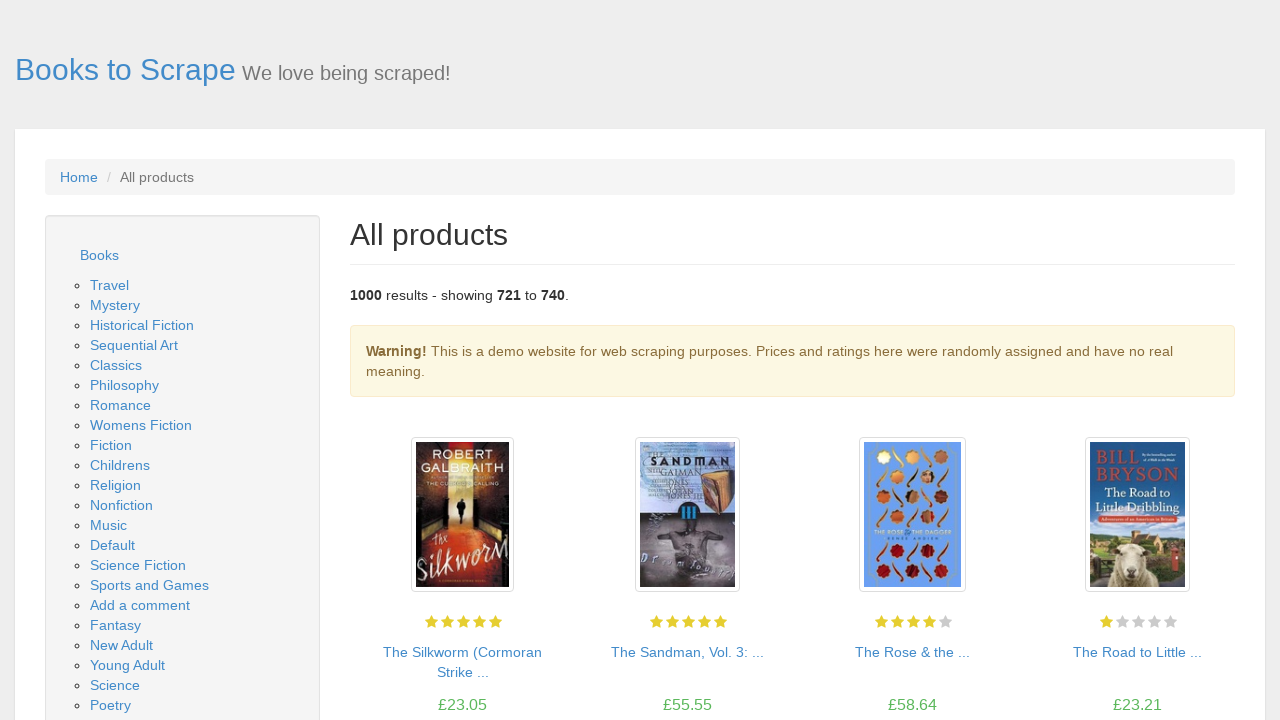

Clicked next button to navigate to page 38 at (1206, 654) on xpath=//li[@class='next']/a
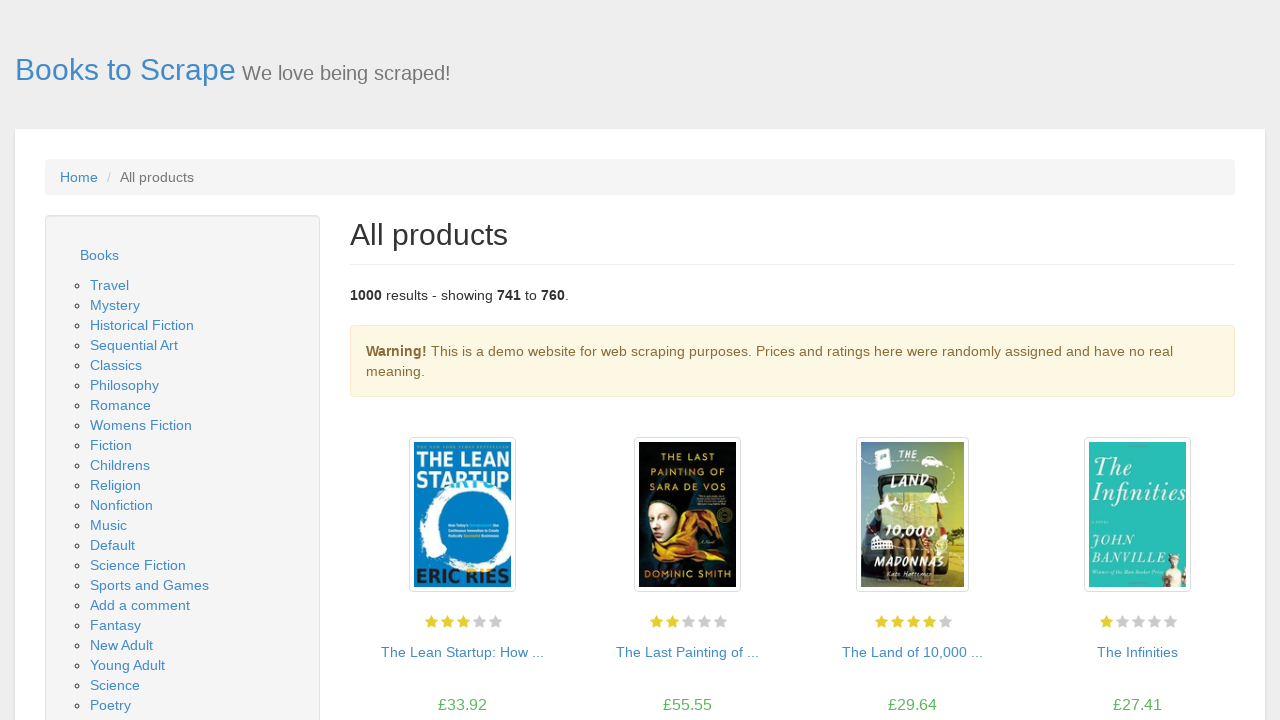

Waited for book titles to be visible on new page
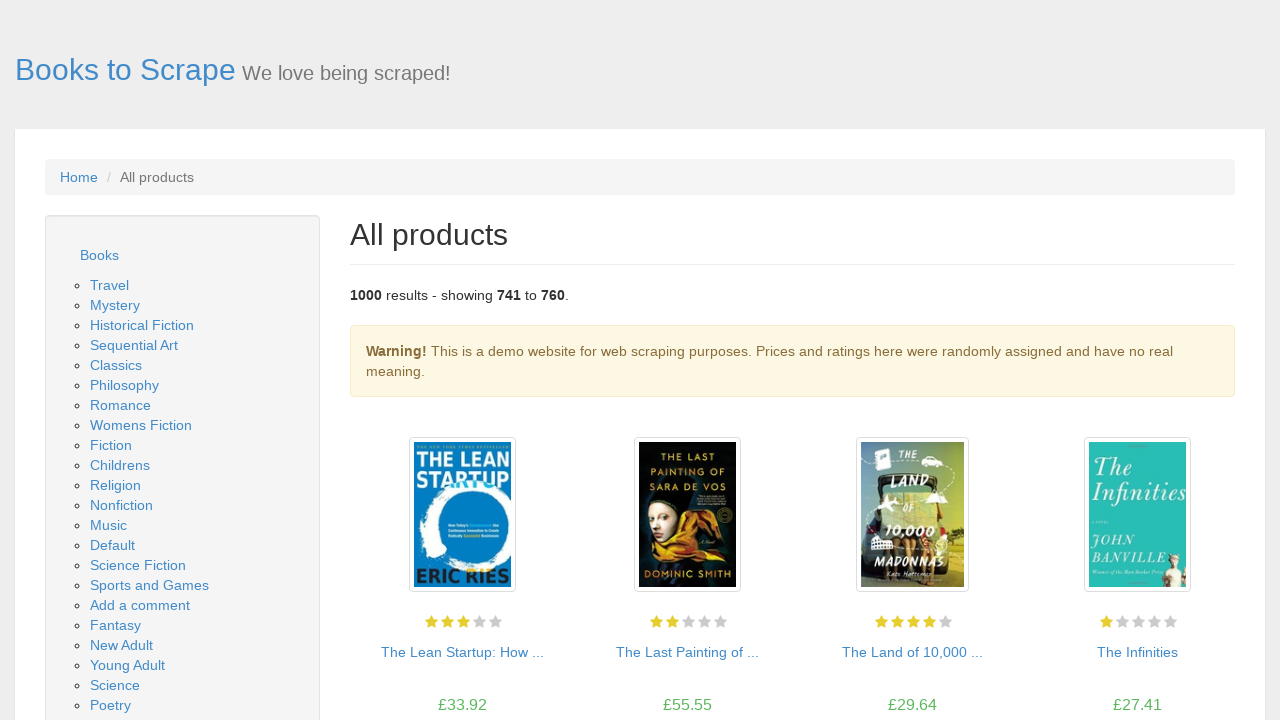

Waited 1 second for page to fully load
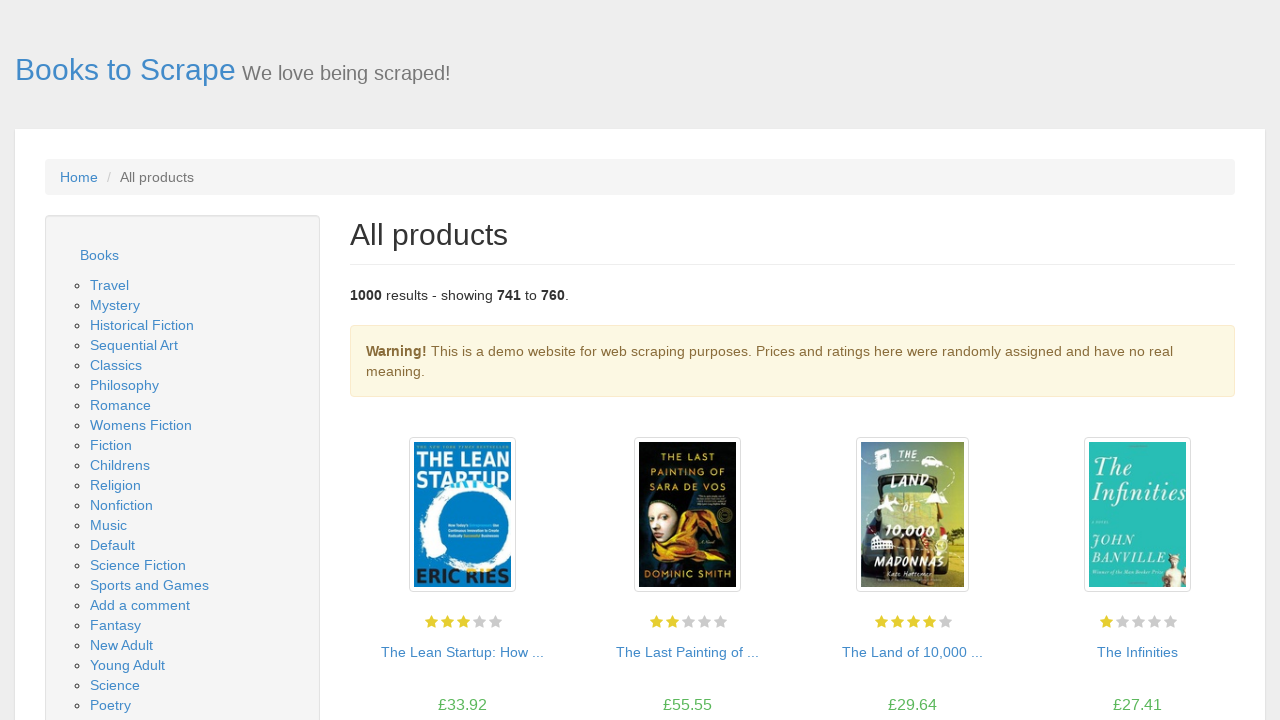

Clicked next button to navigate to page 39 at (1206, 654) on xpath=//li[@class='next']/a
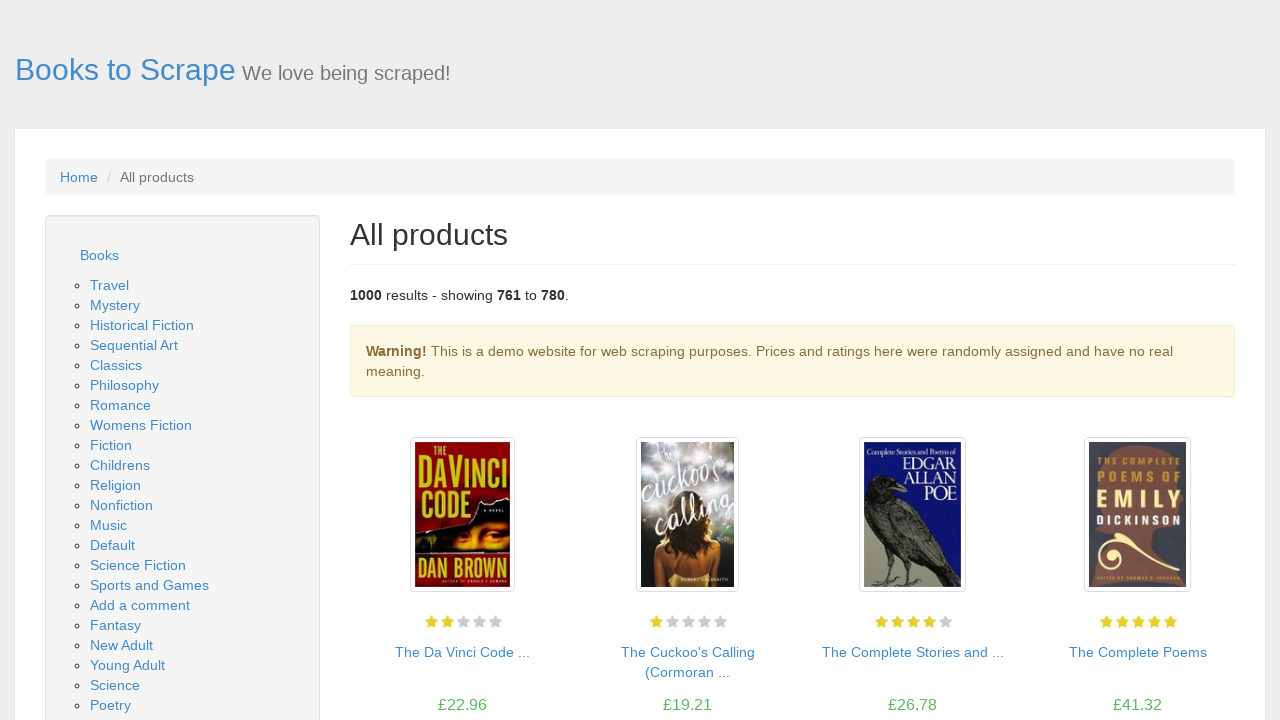

Waited for book titles to be visible on new page
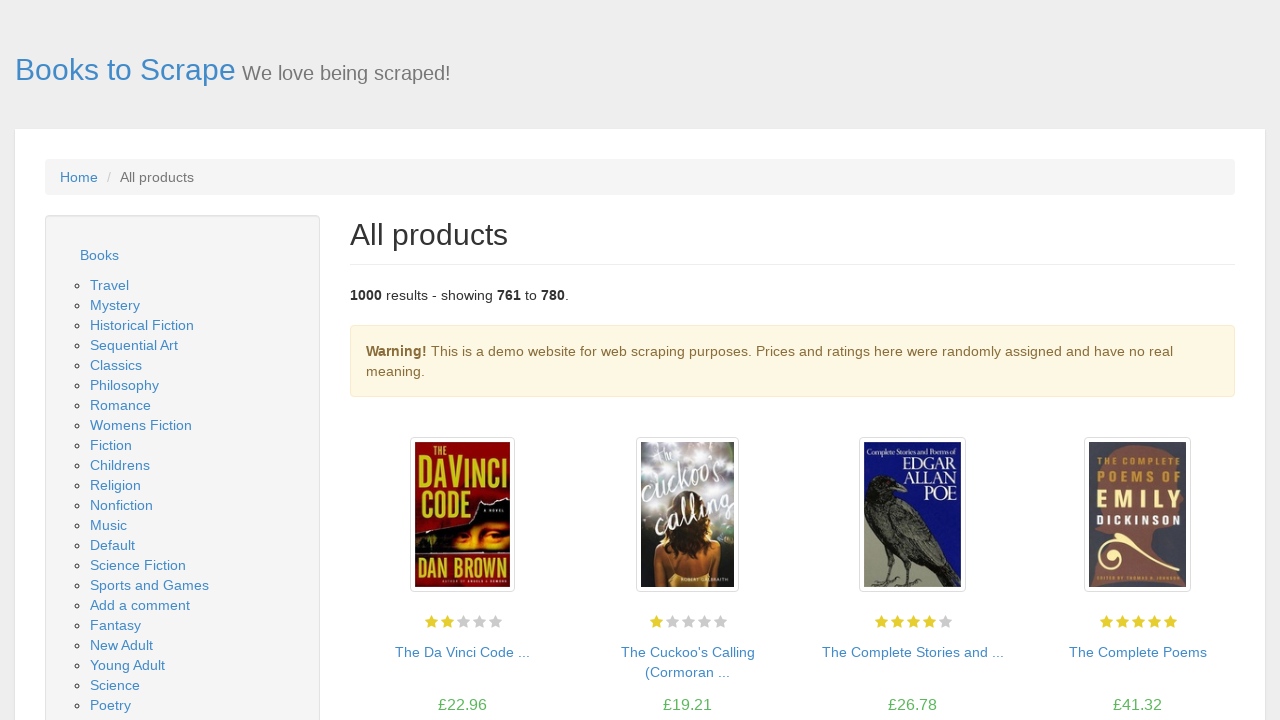

Waited 1 second for page to fully load
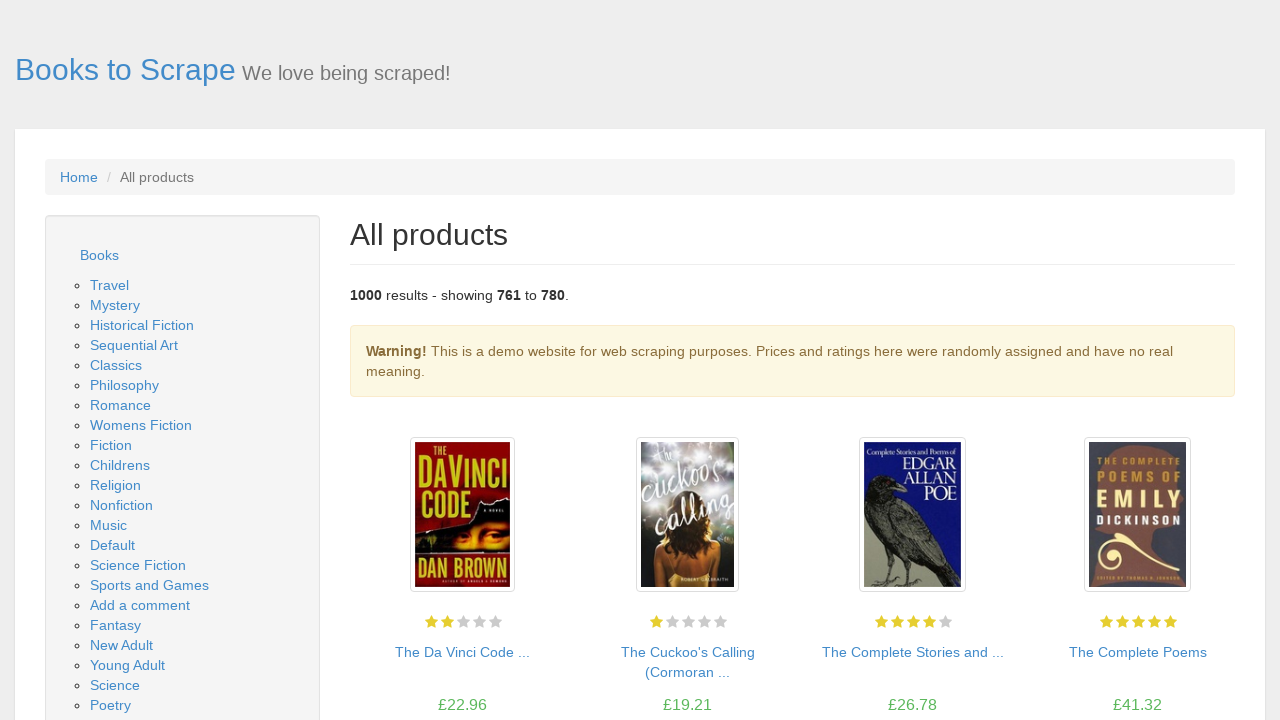

Clicked next button to navigate to page 40 at (1206, 654) on xpath=//li[@class='next']/a
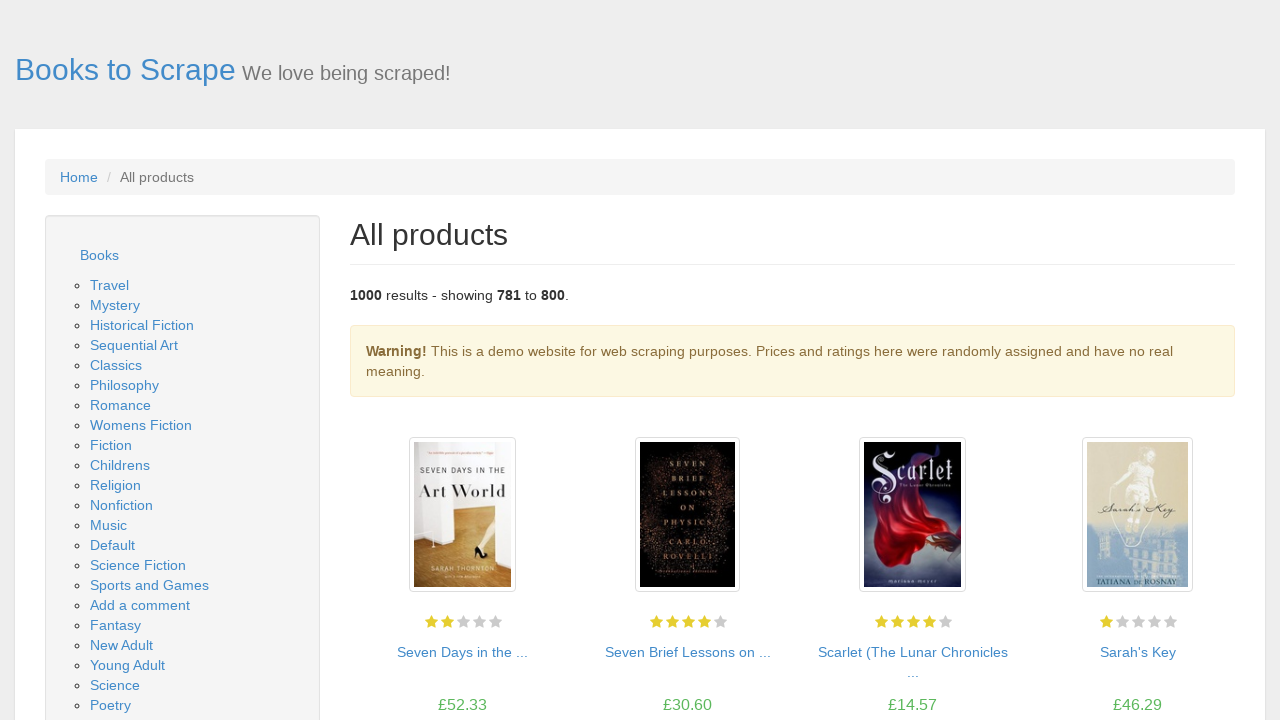

Waited for book titles to be visible on new page
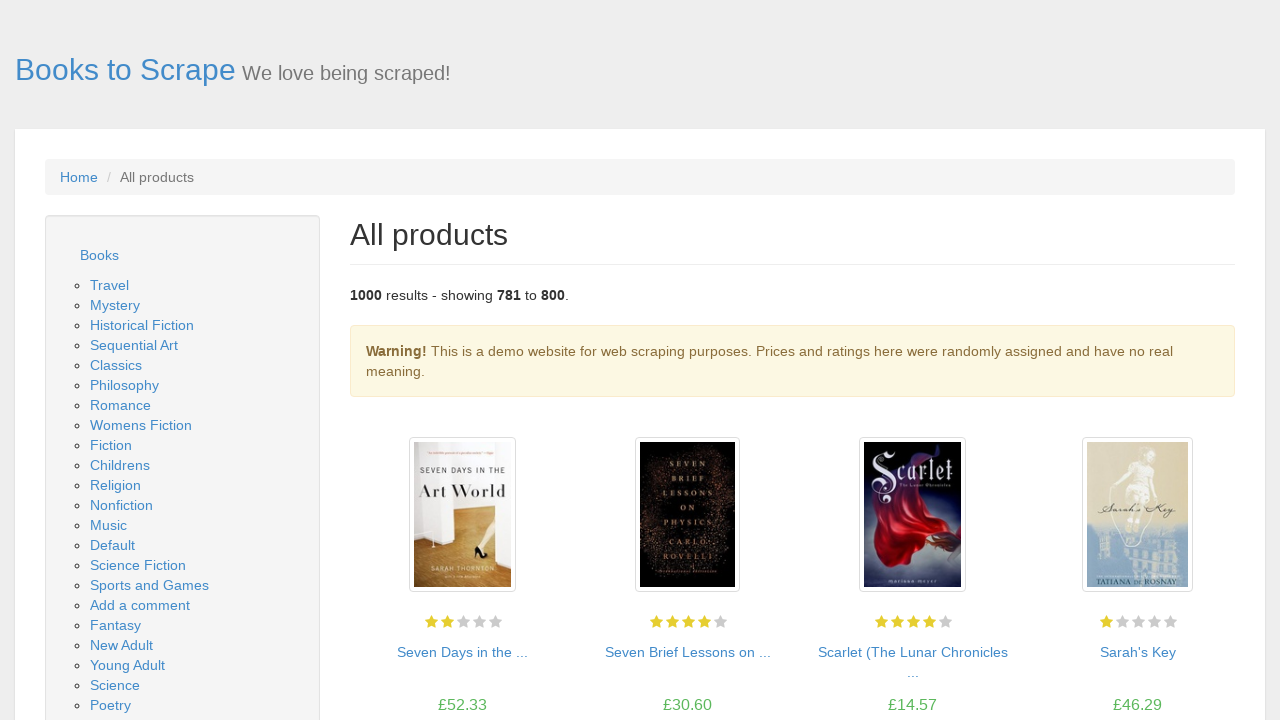

Waited 1 second for page to fully load
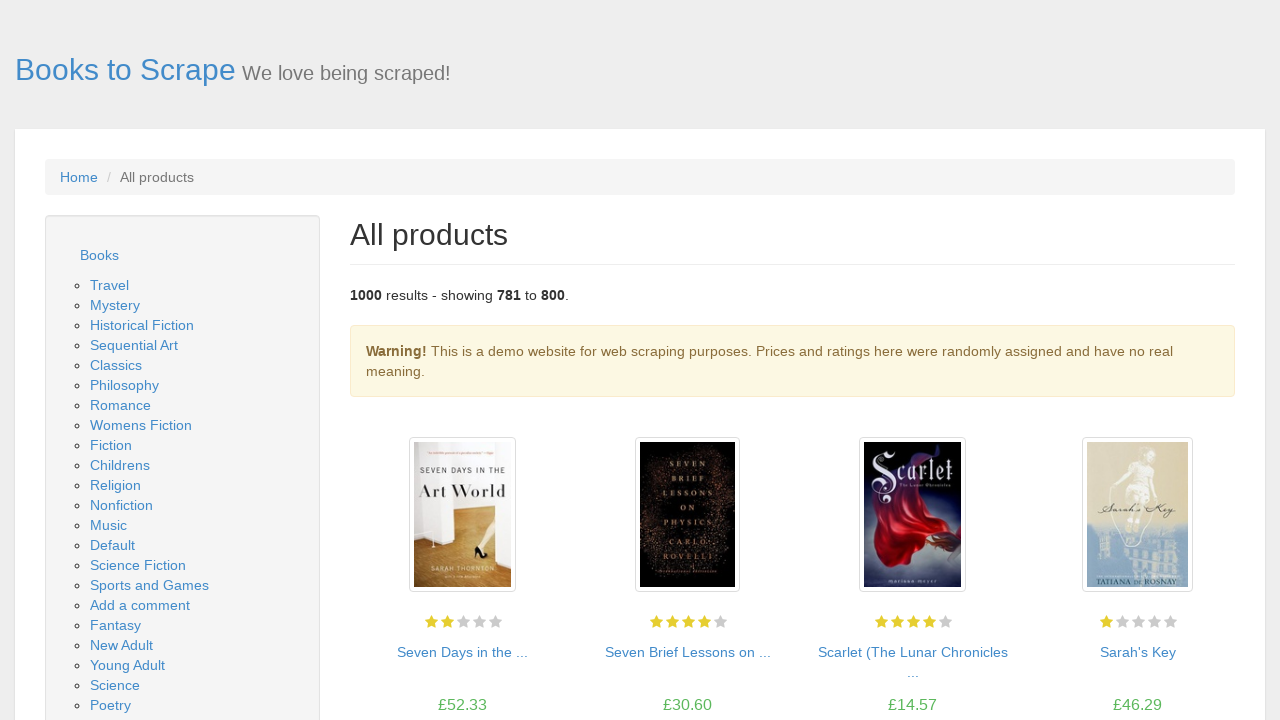

Clicked next button to navigate to page 41 at (1206, 654) on xpath=//li[@class='next']/a
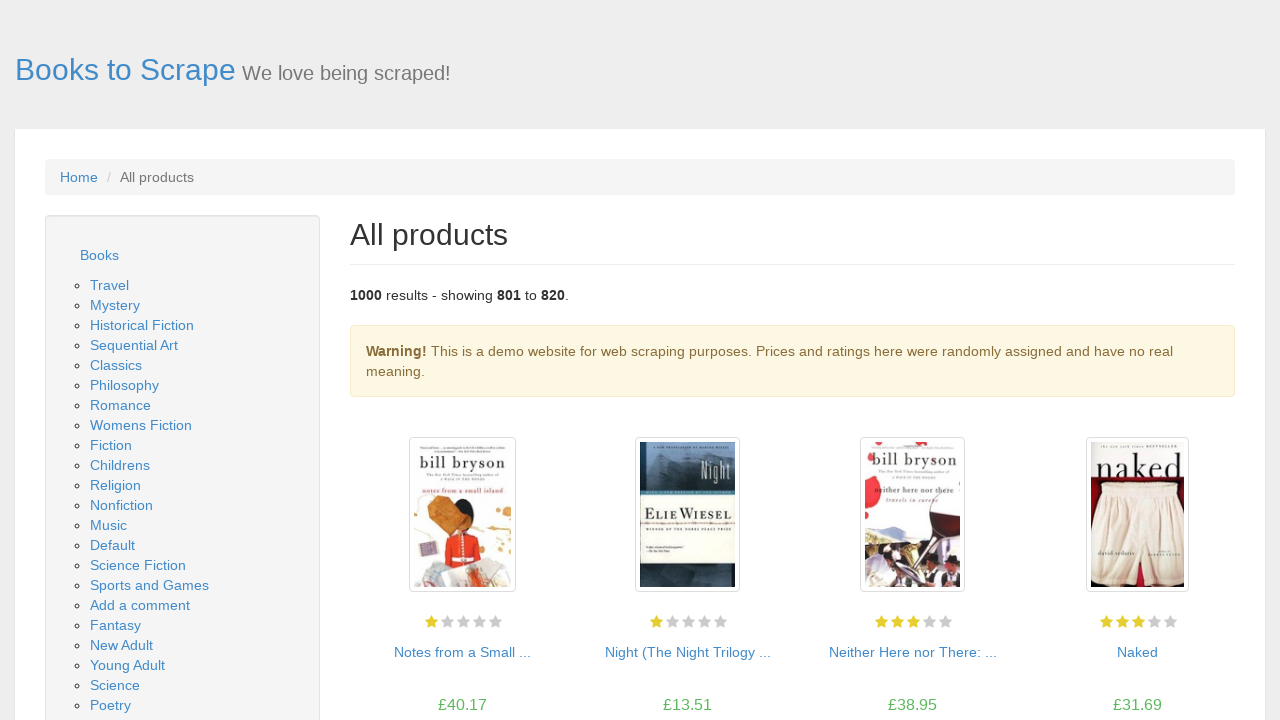

Waited for book titles to be visible on new page
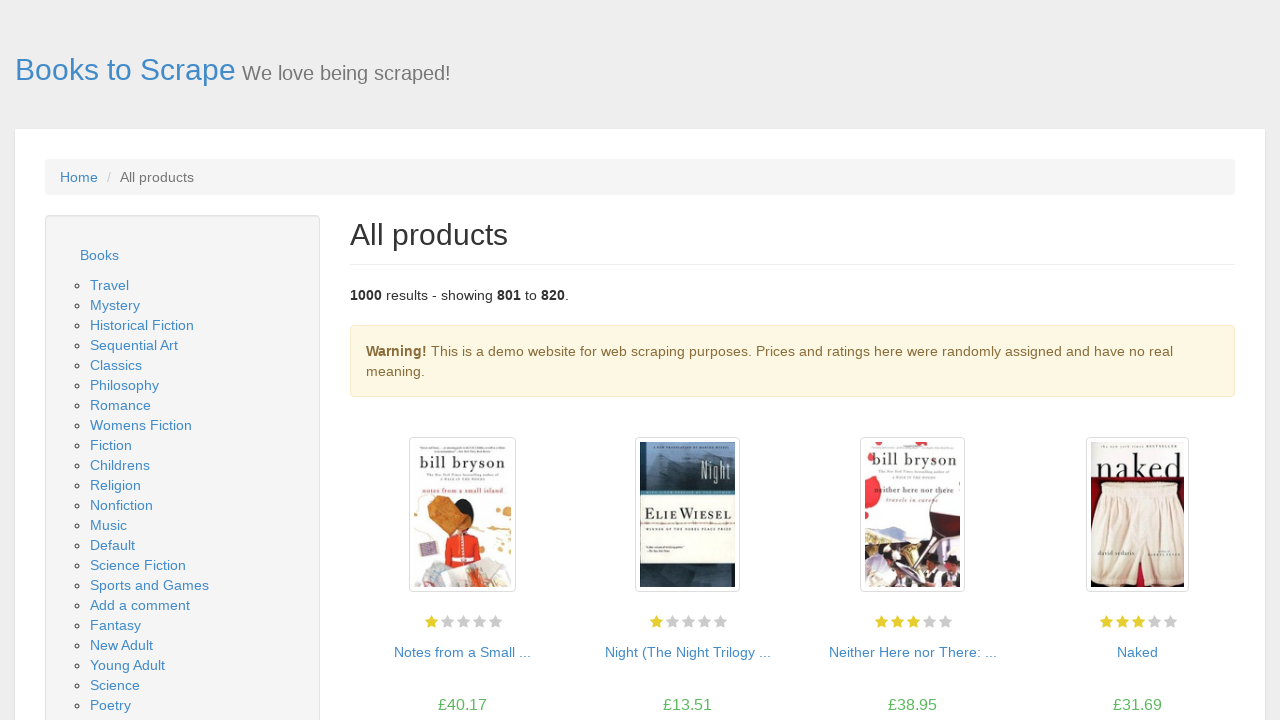

Waited 1 second for page to fully load
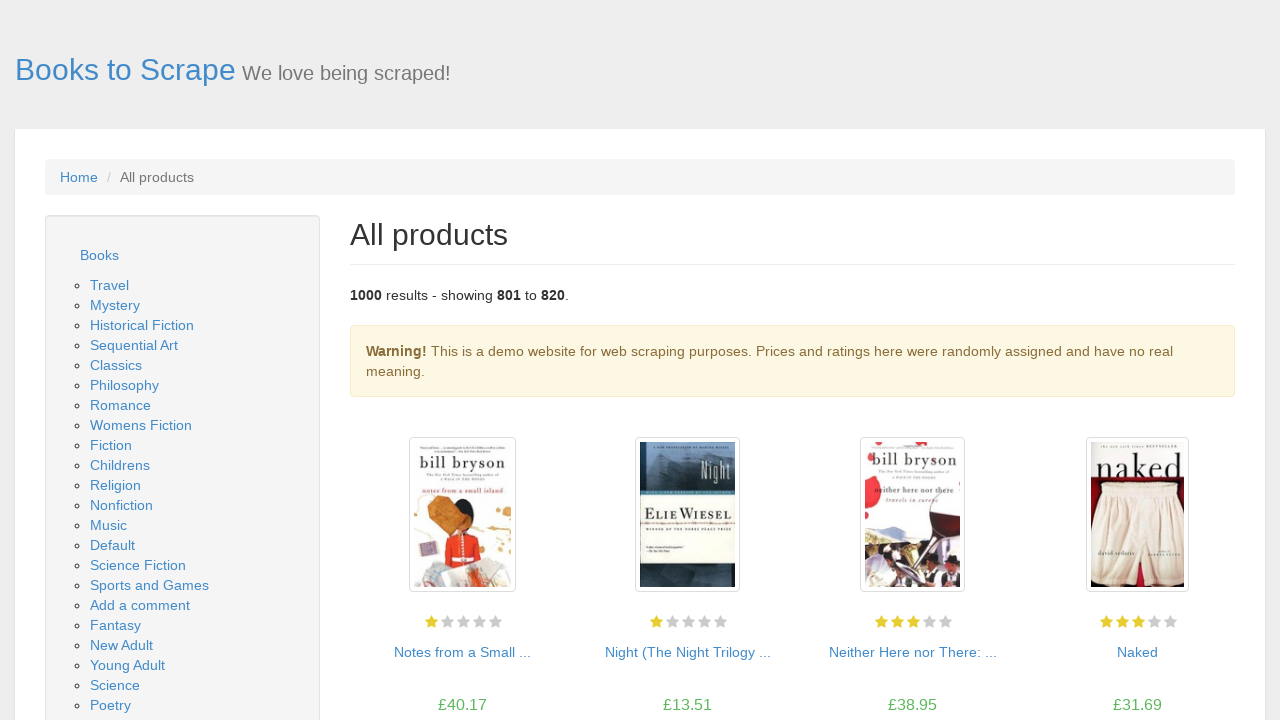

Clicked next button to navigate to page 42 at (1206, 654) on xpath=//li[@class='next']/a
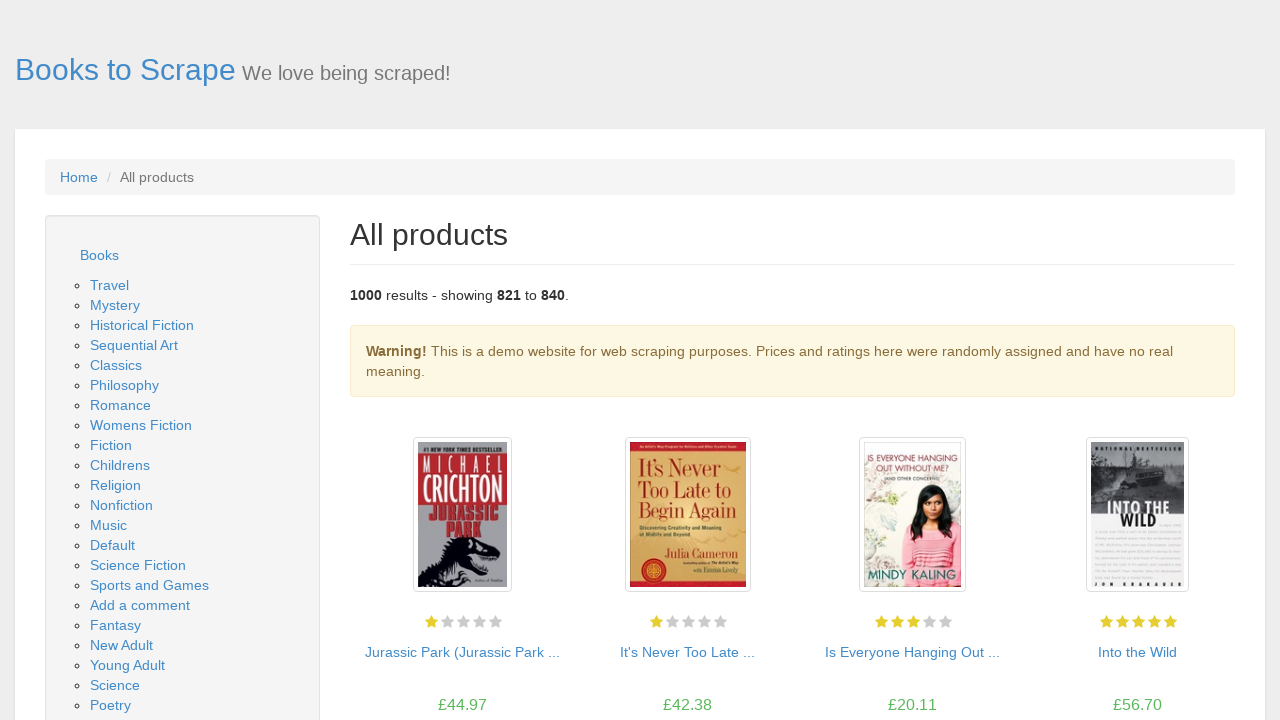

Waited for book titles to be visible on new page
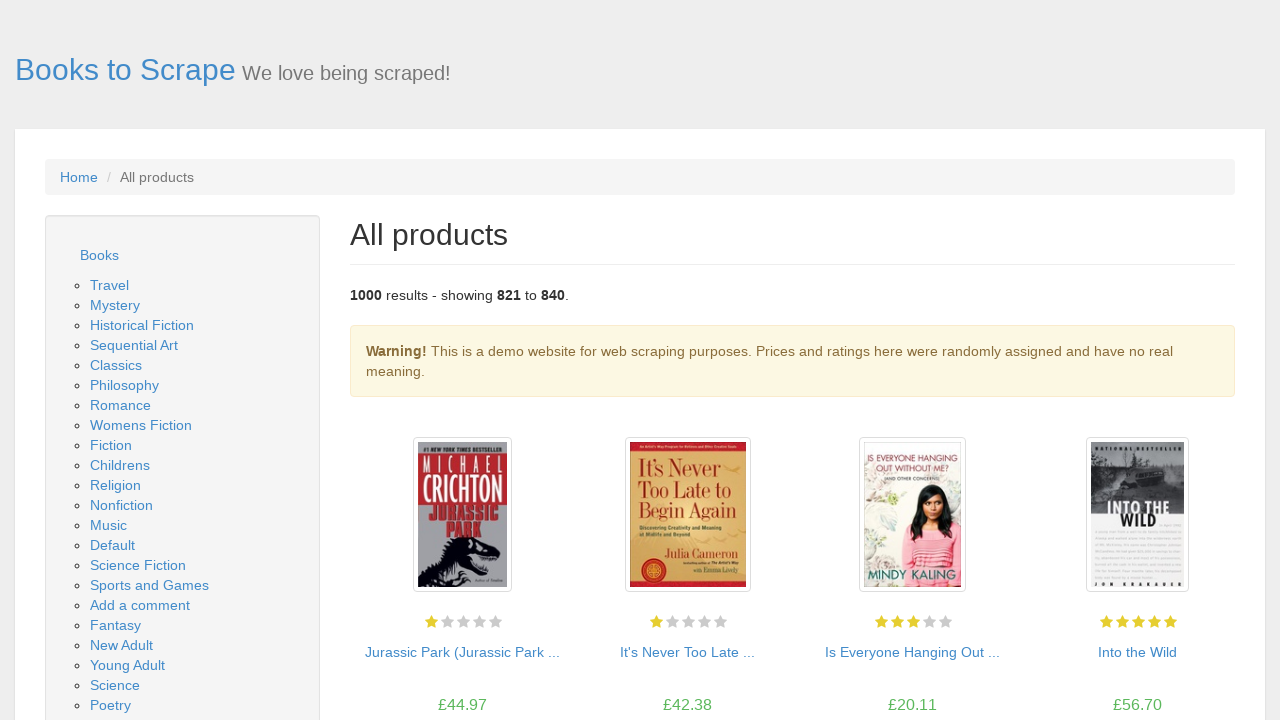

Waited 1 second for page to fully load
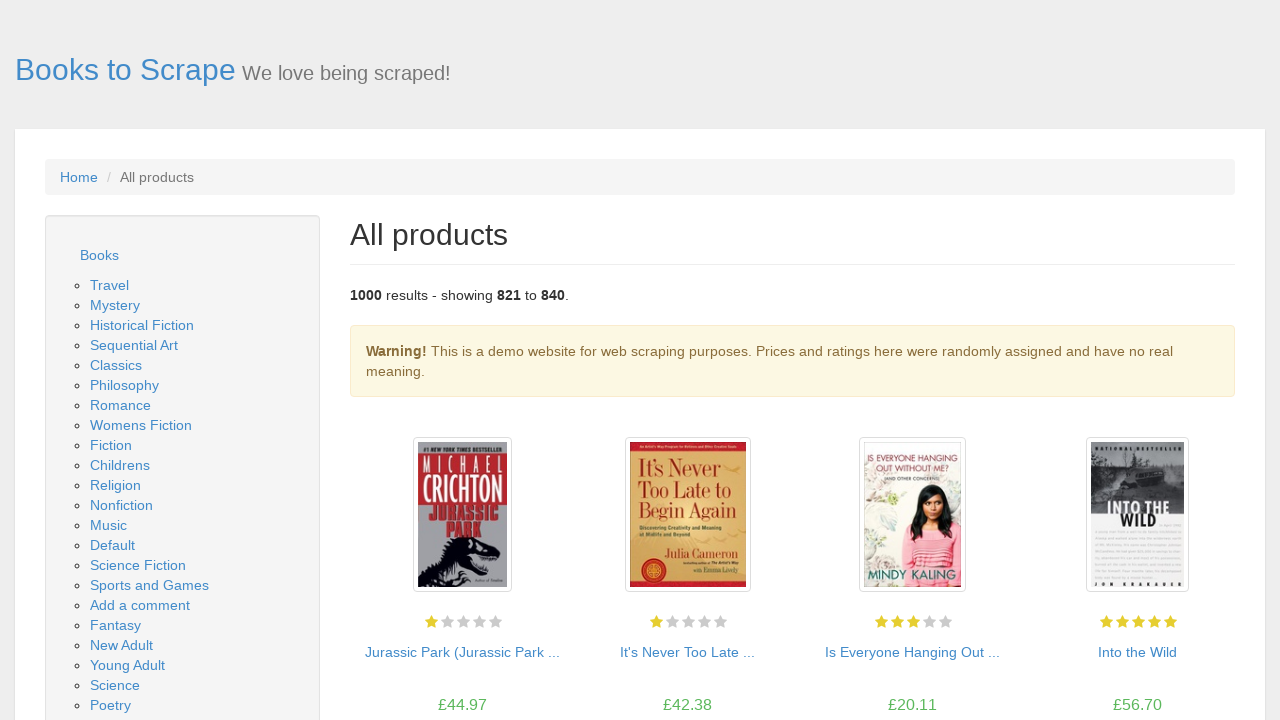

Clicked next button to navigate to page 43 at (1206, 654) on xpath=//li[@class='next']/a
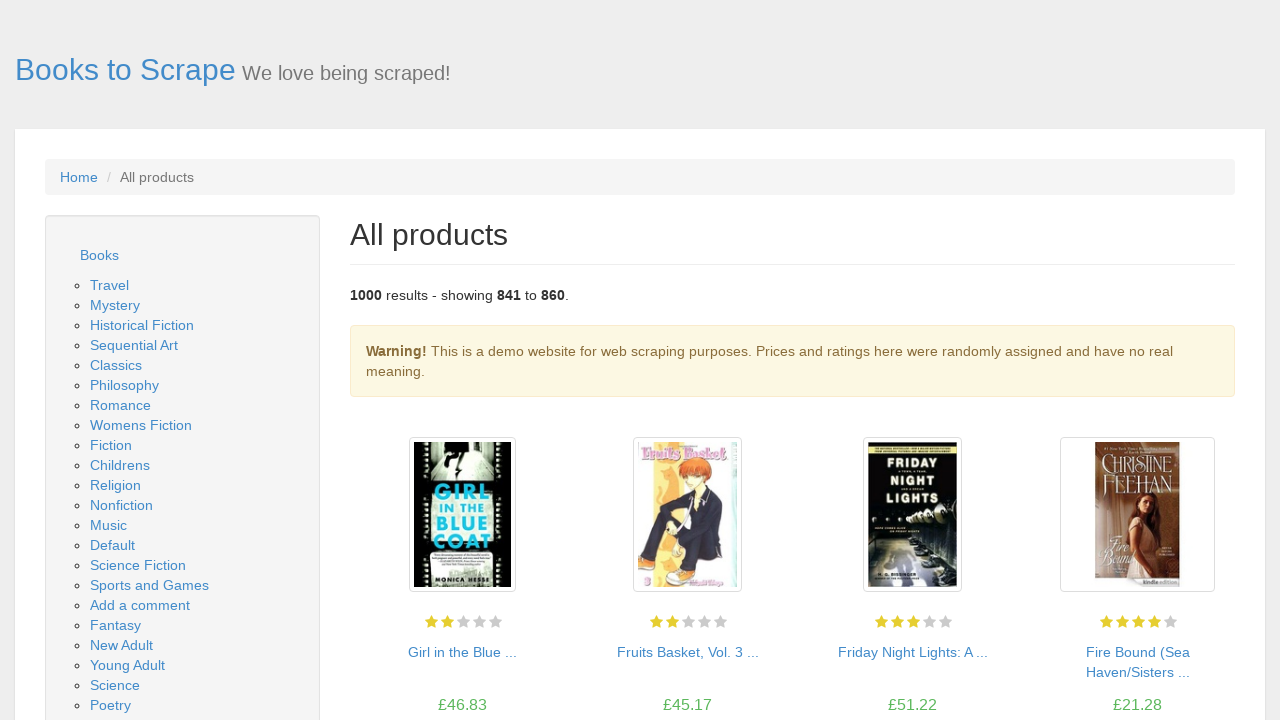

Waited for book titles to be visible on new page
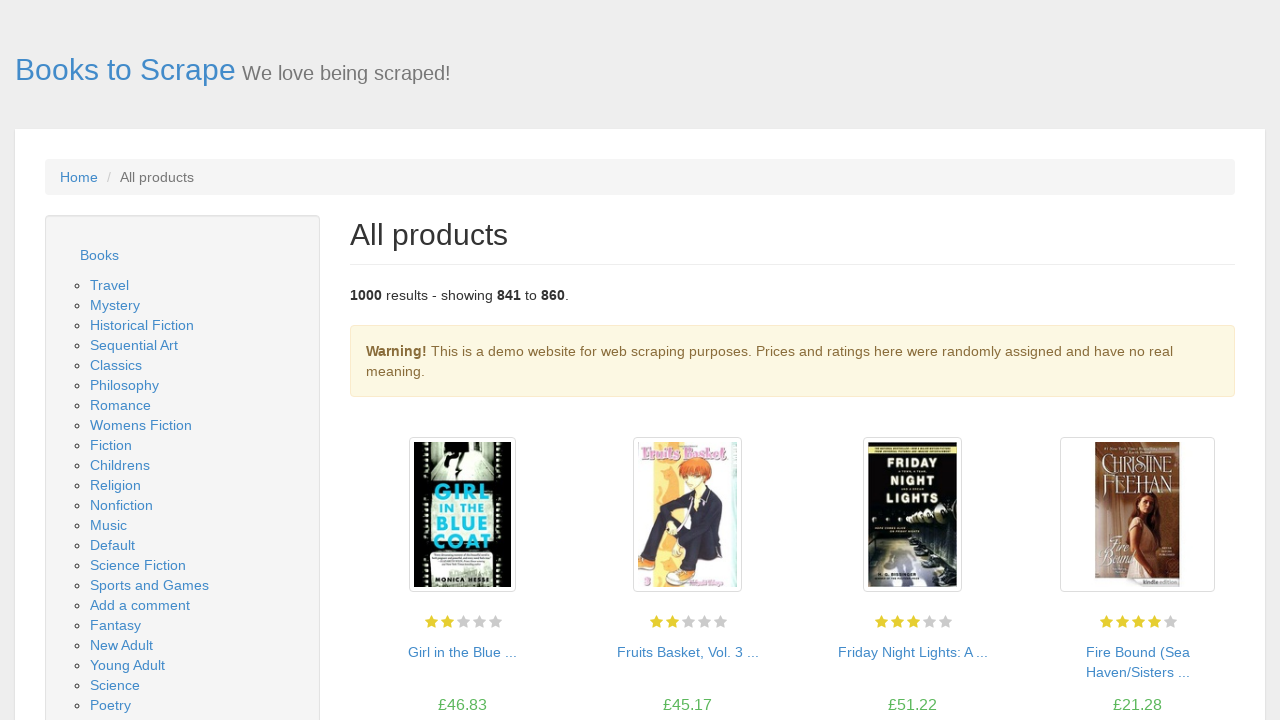

Waited 1 second for page to fully load
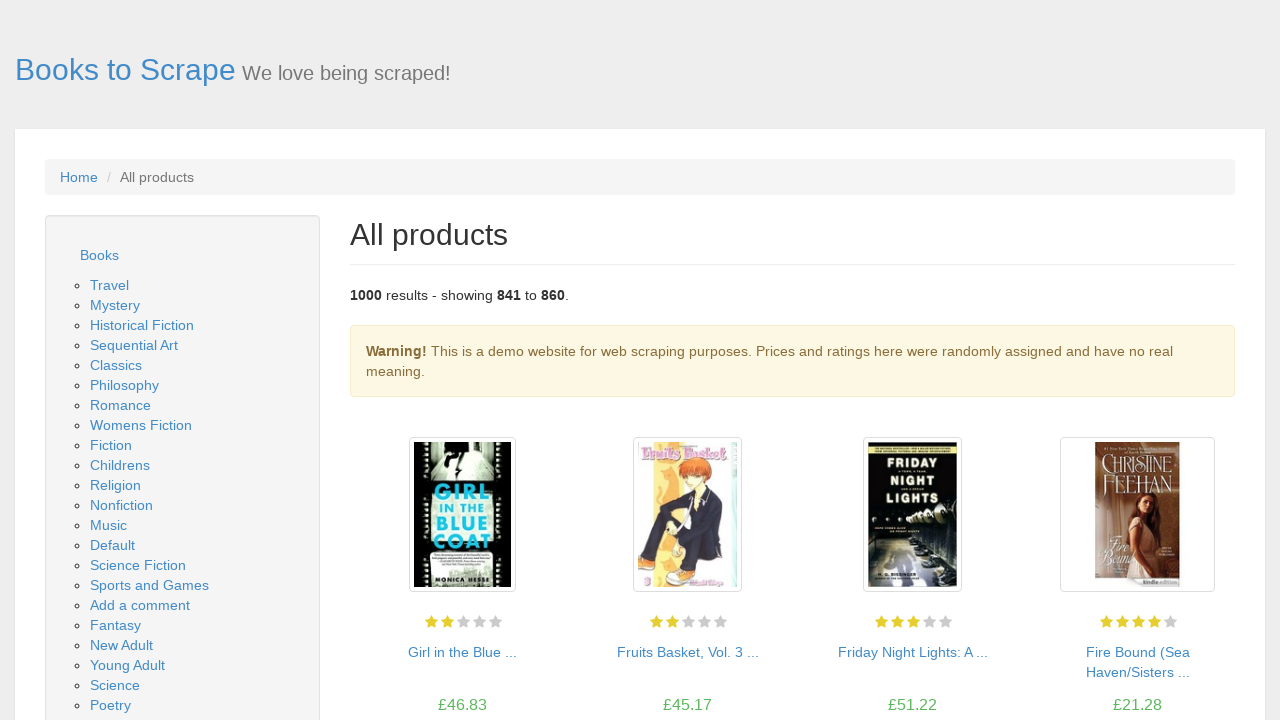

Clicked next button to navigate to page 44 at (1206, 654) on xpath=//li[@class='next']/a
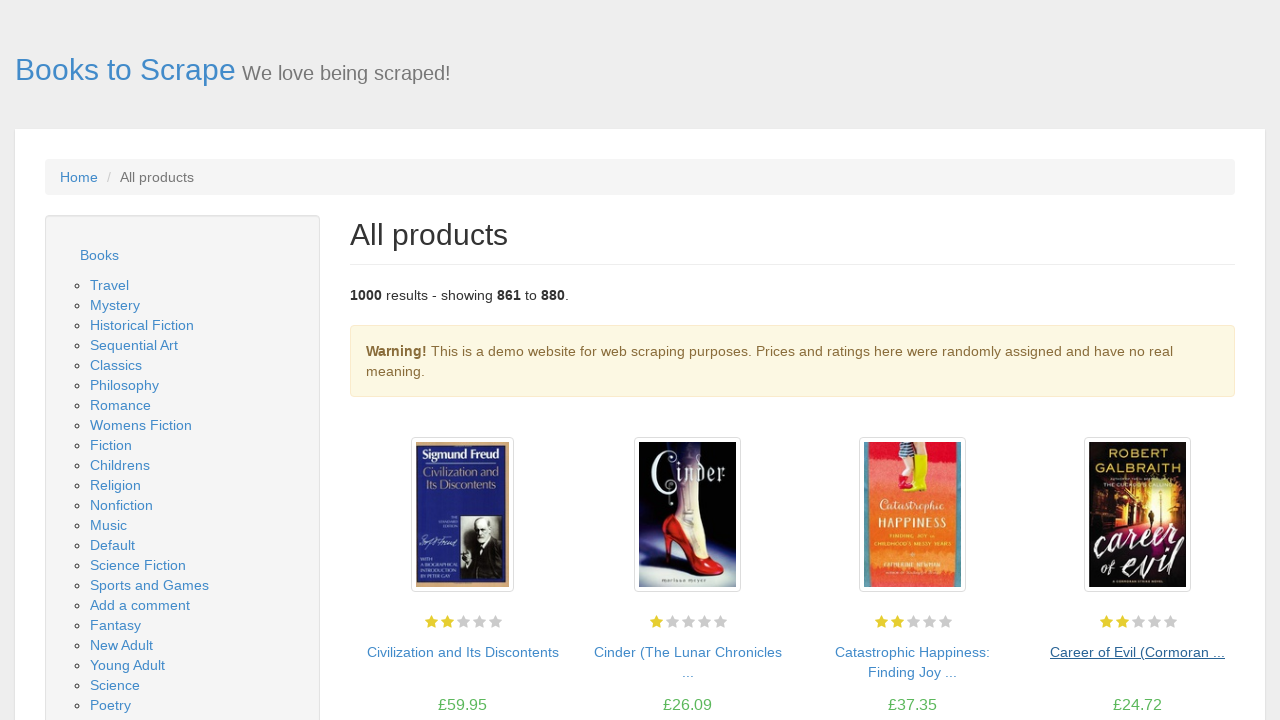

Waited for book titles to be visible on new page
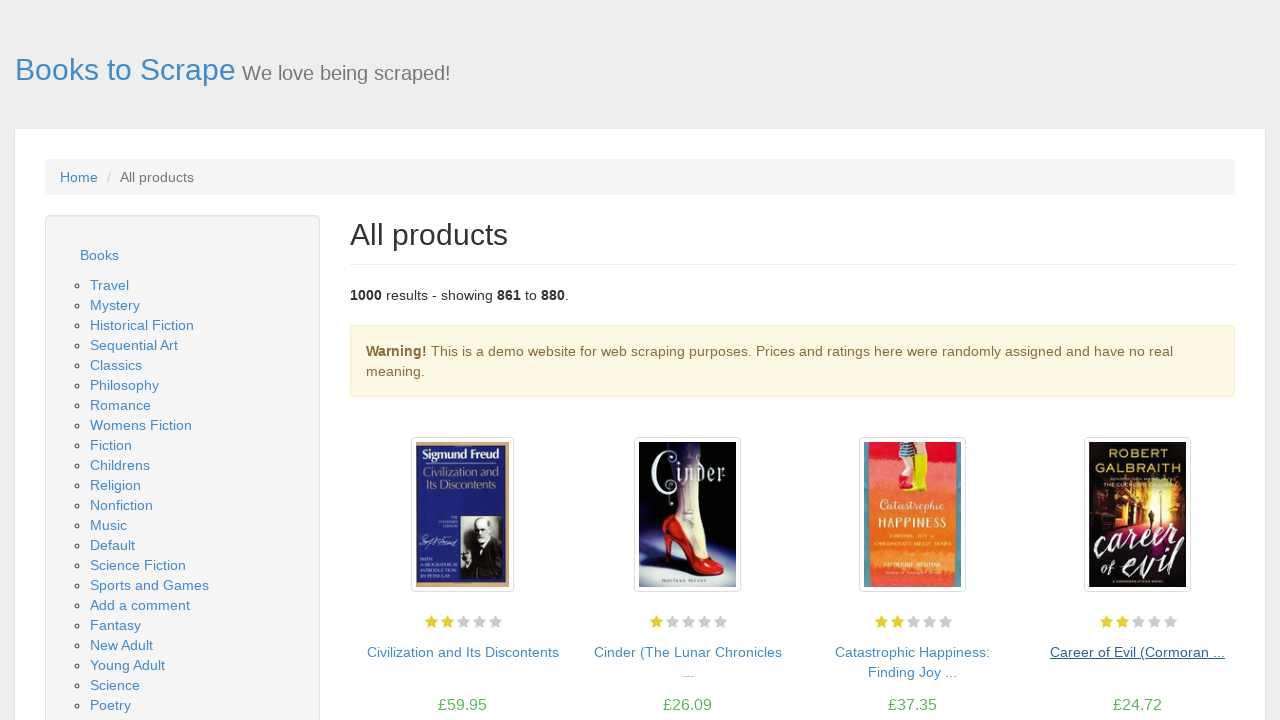

Waited 1 second for page to fully load
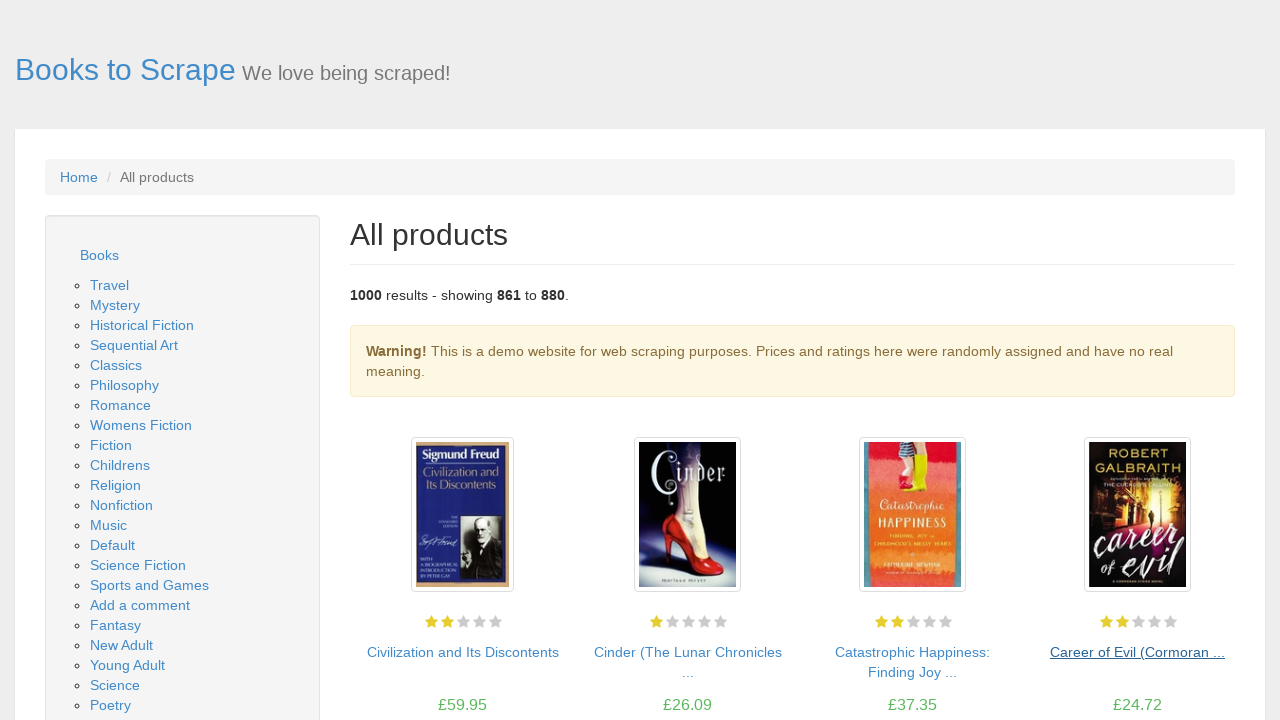

Clicked next button to navigate to page 45 at (1206, 654) on xpath=//li[@class='next']/a
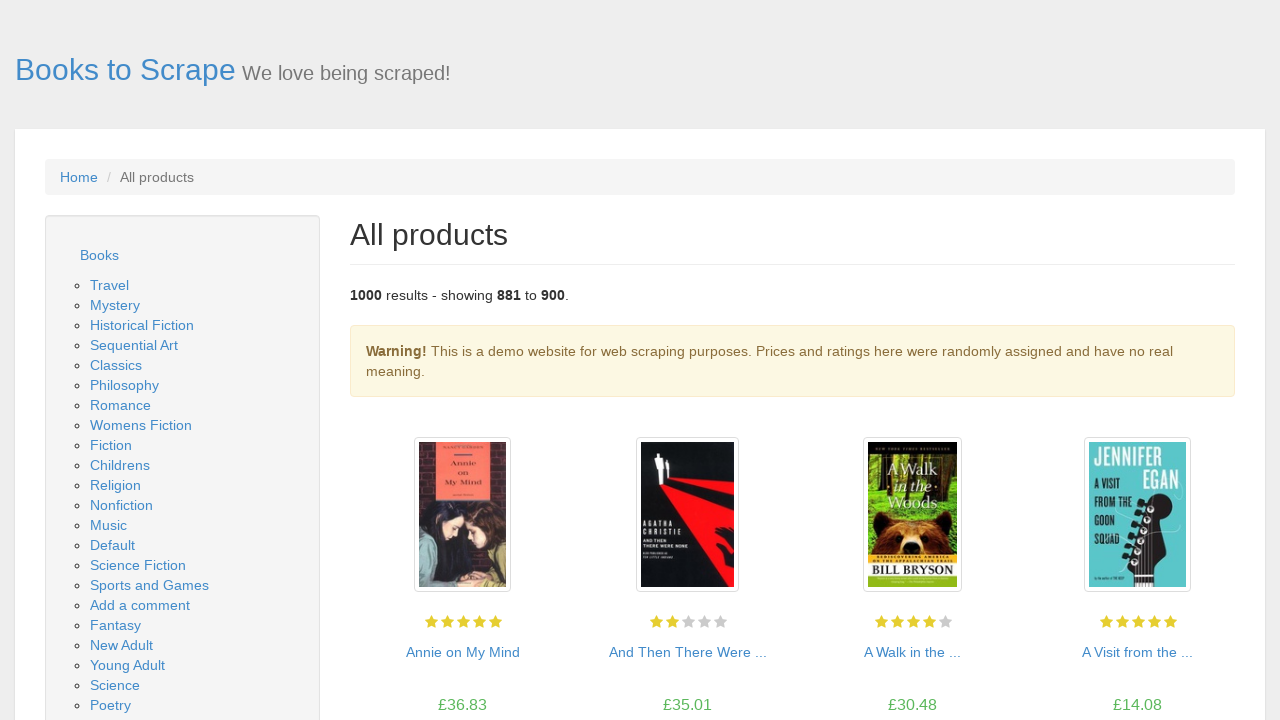

Waited for book titles to be visible on new page
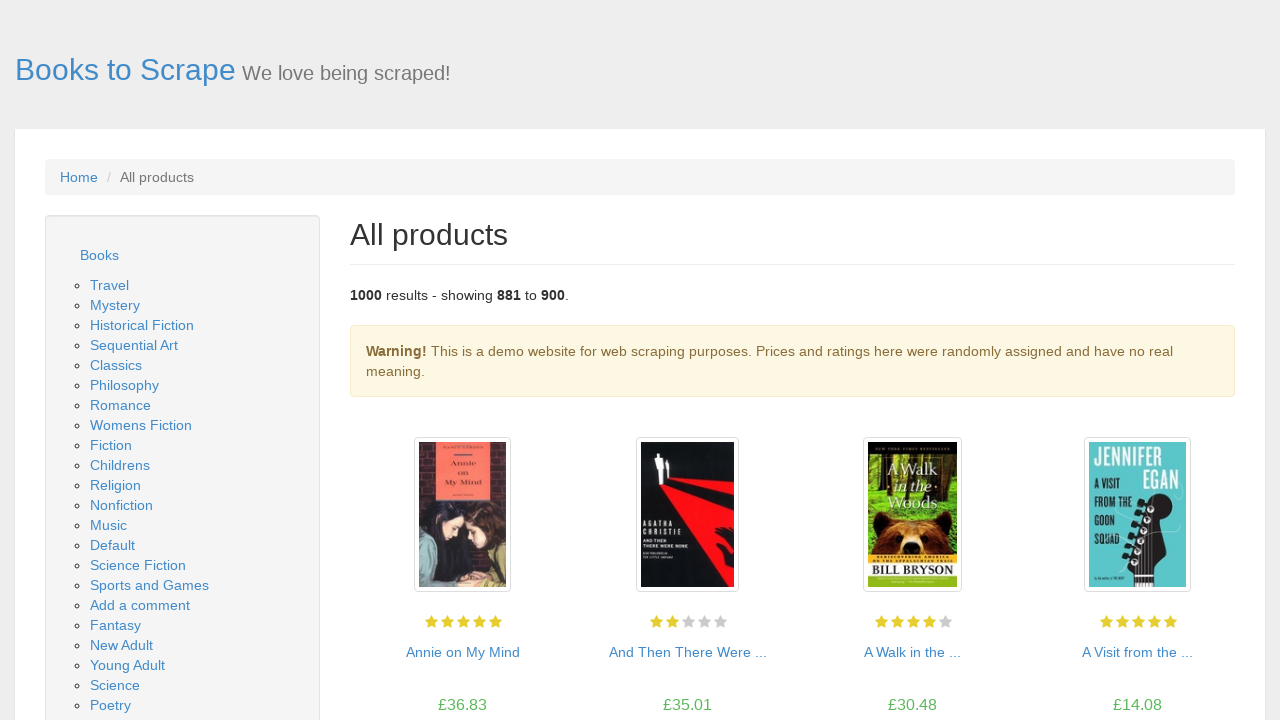

Waited 1 second for page to fully load
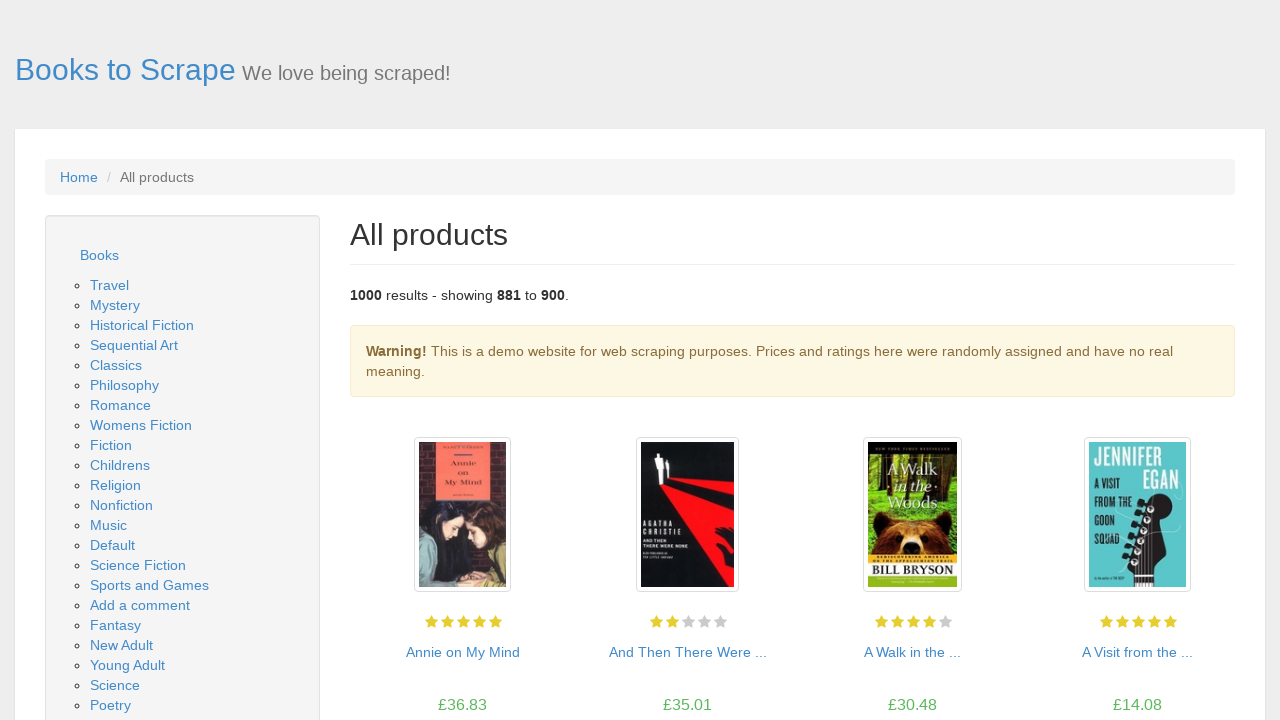

Clicked next button to navigate to page 46 at (1206, 654) on xpath=//li[@class='next']/a
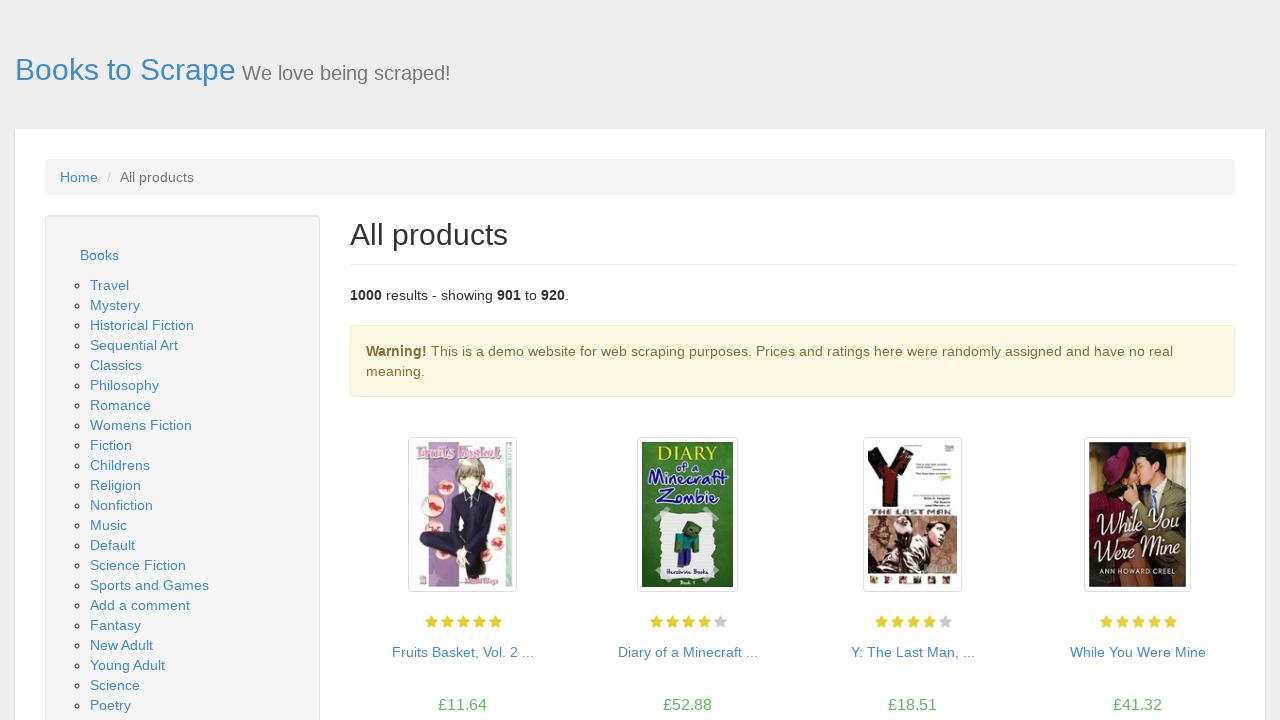

Waited for book titles to be visible on new page
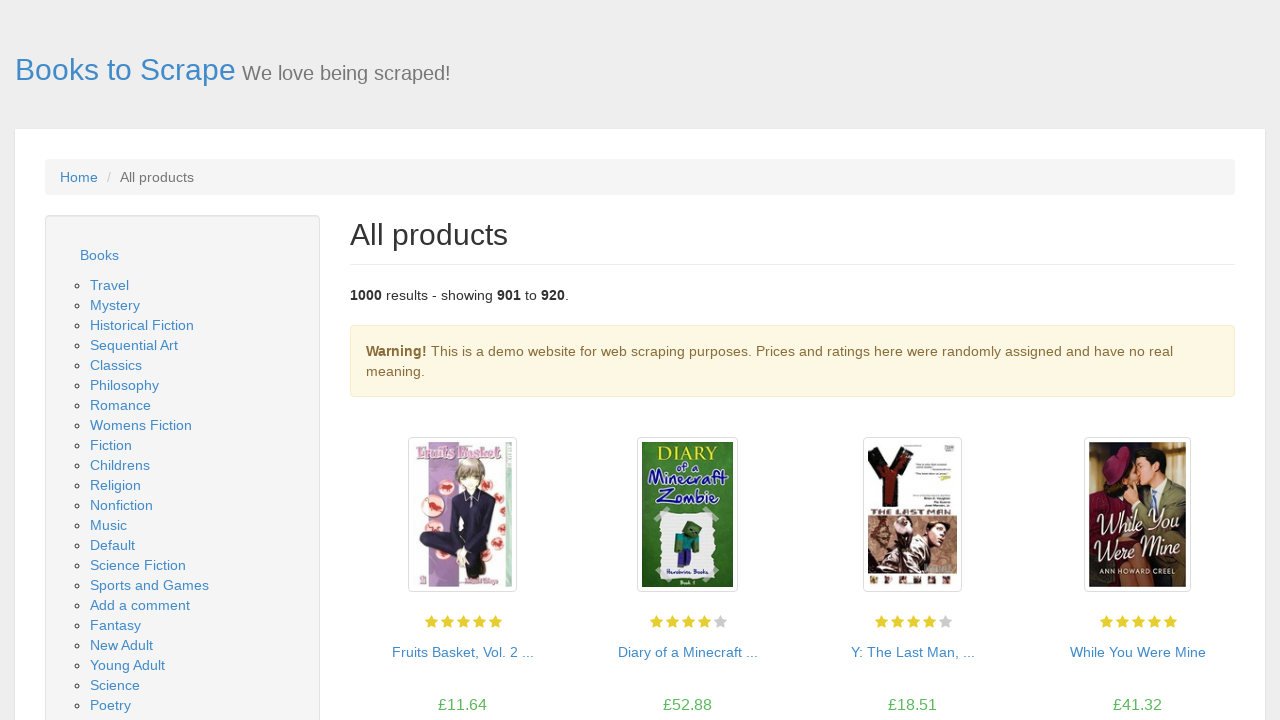

Waited 1 second for page to fully load
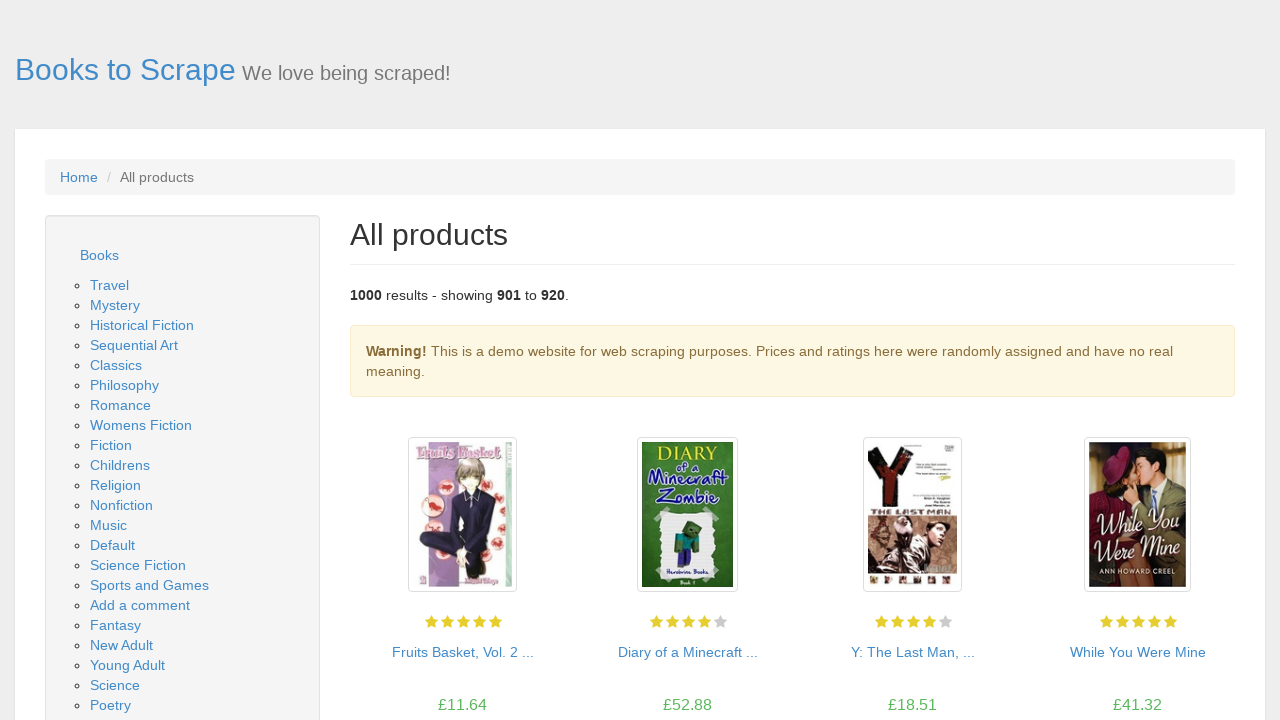

Clicked next button to navigate to page 47 at (1206, 654) on xpath=//li[@class='next']/a
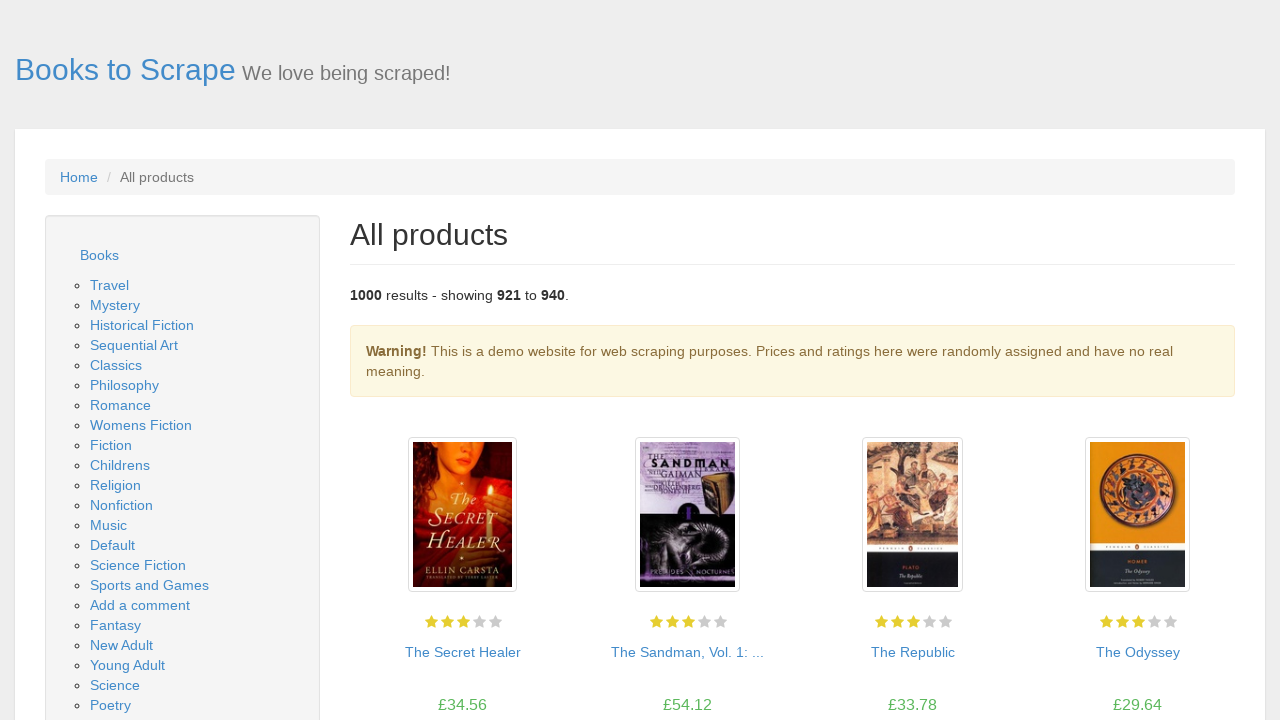

Waited for book titles to be visible on new page
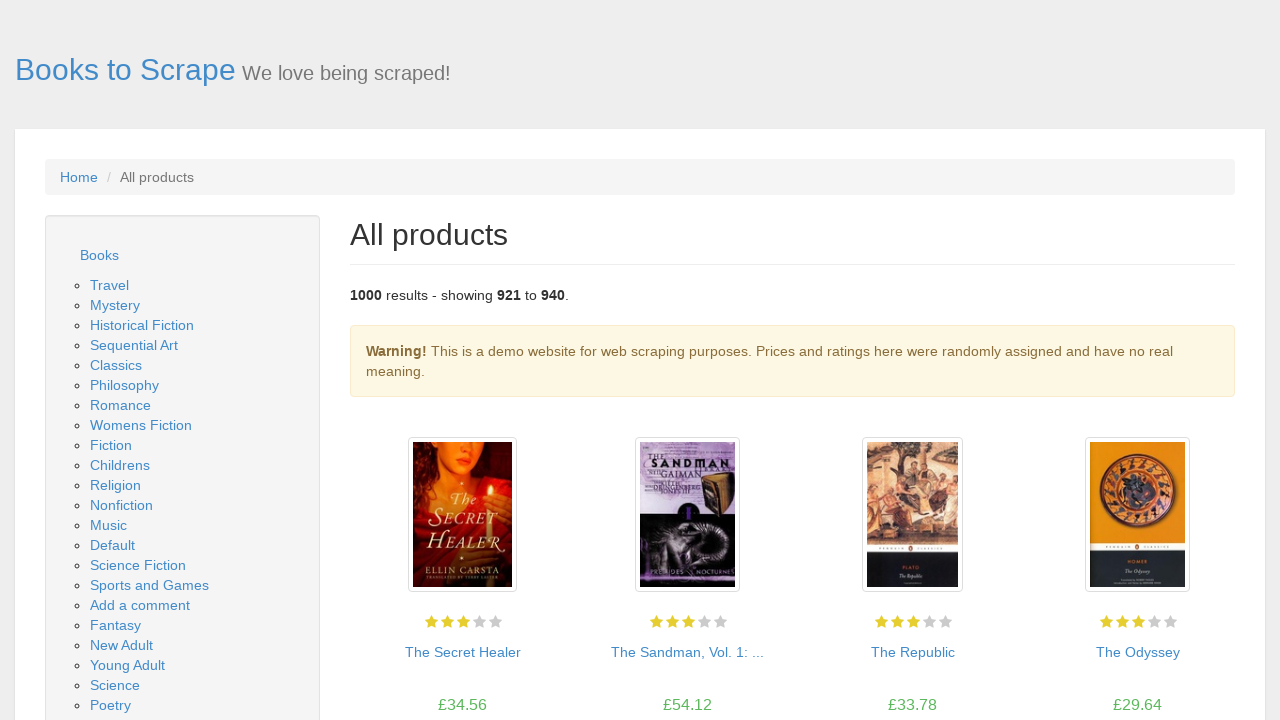

Waited 1 second for page to fully load
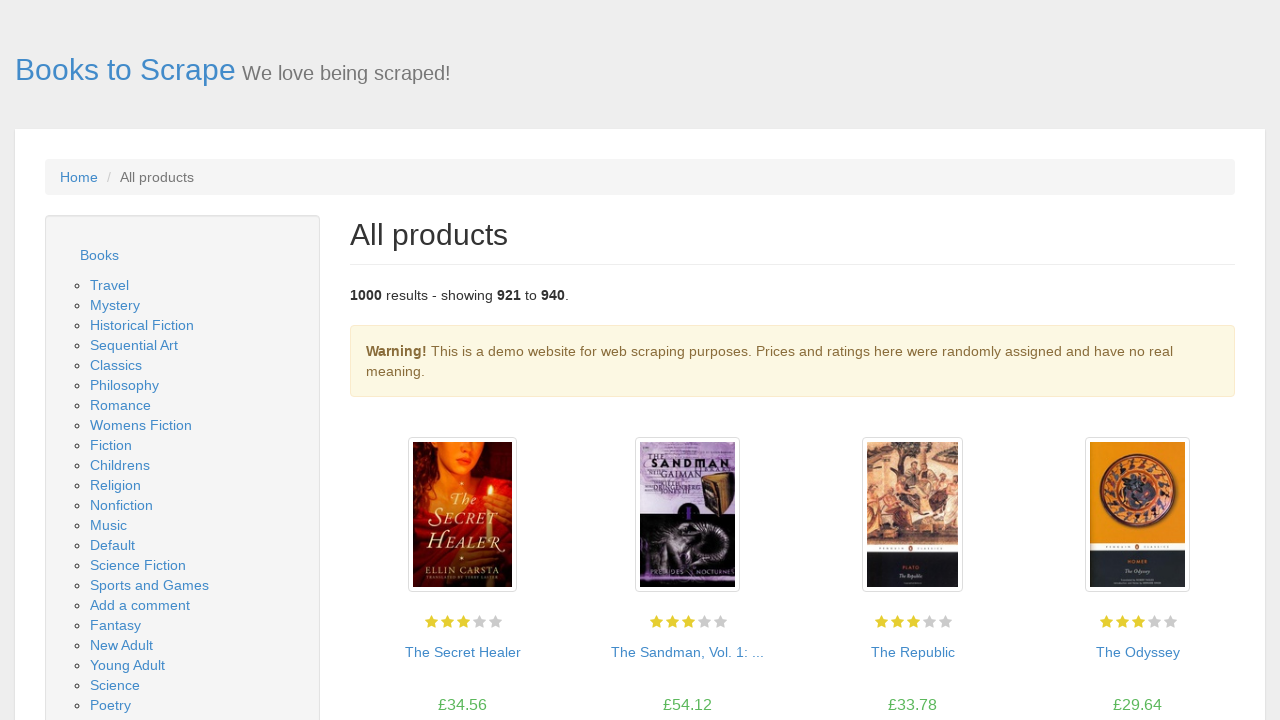

Clicked next button to navigate to page 48 at (1206, 654) on xpath=//li[@class='next']/a
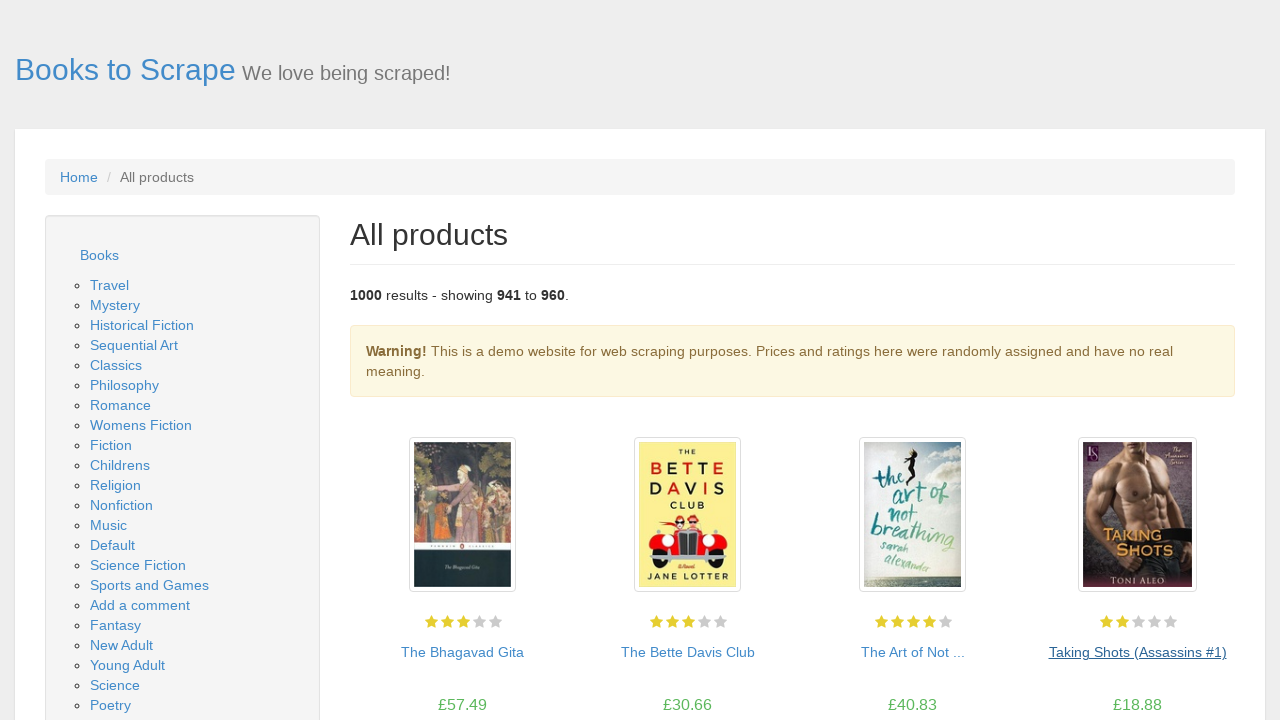

Waited for book titles to be visible on new page
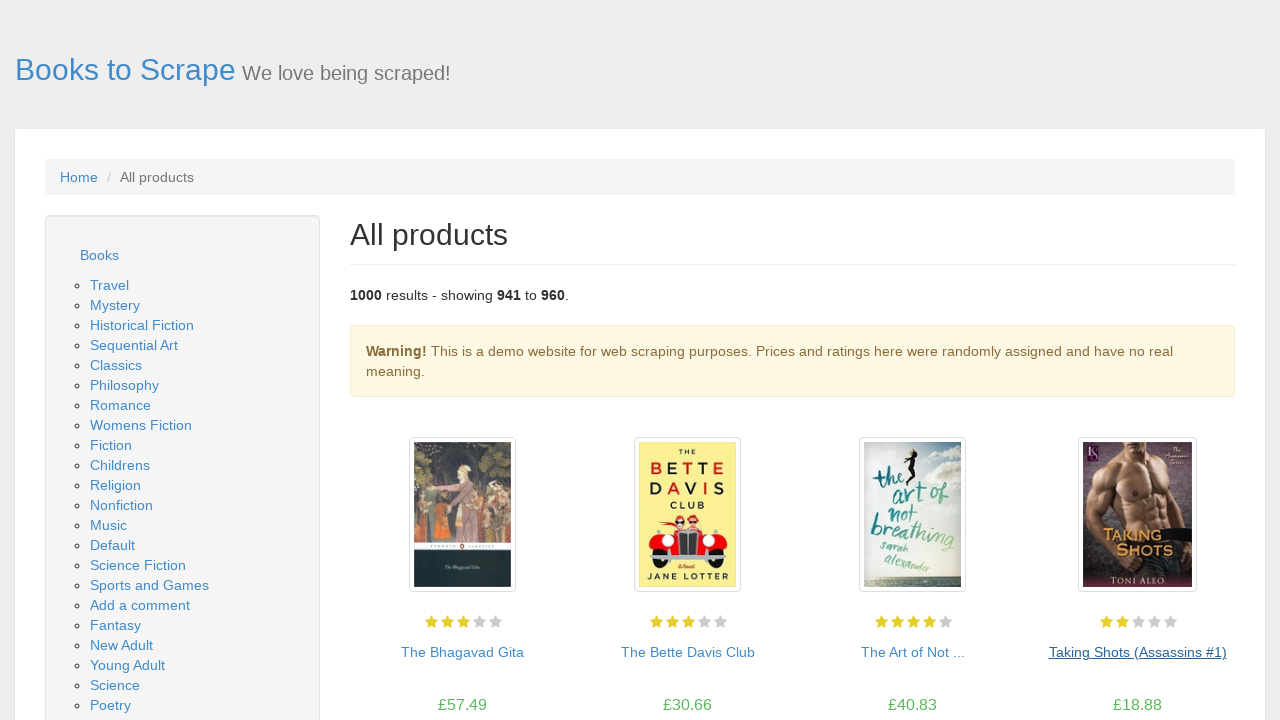

Waited 1 second for page to fully load
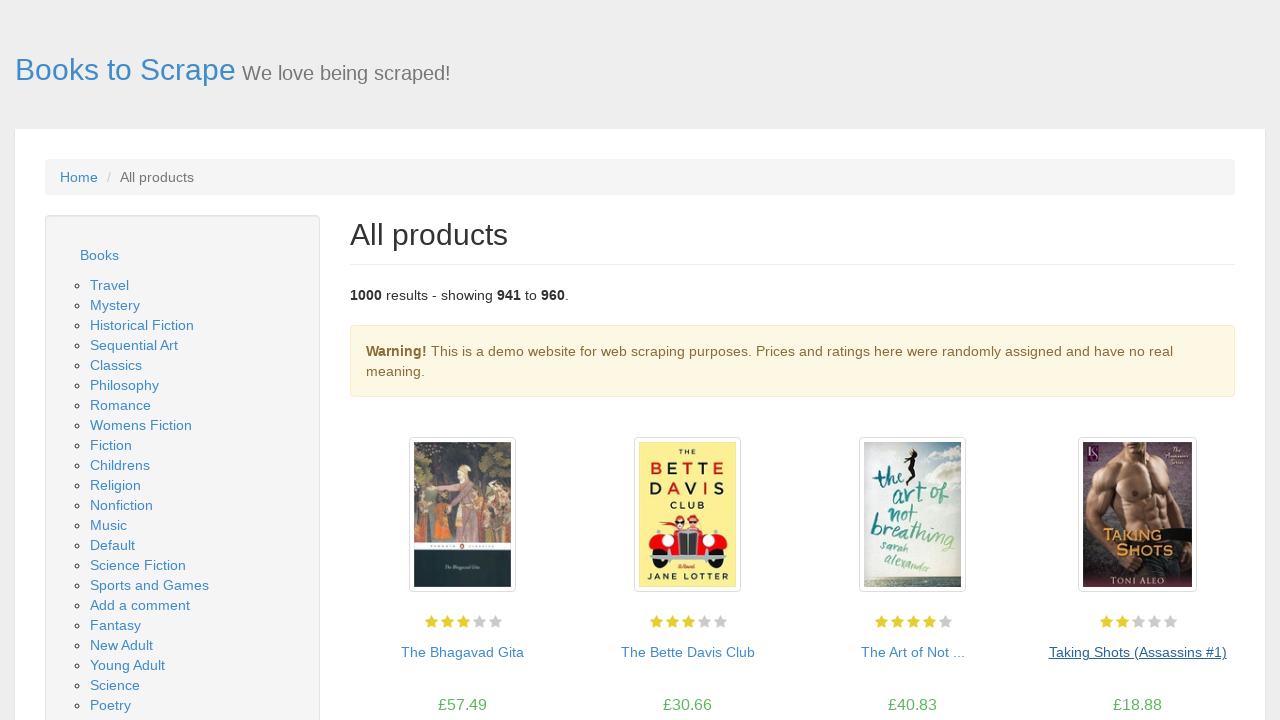

Clicked next button to navigate to page 49 at (1206, 654) on xpath=//li[@class='next']/a
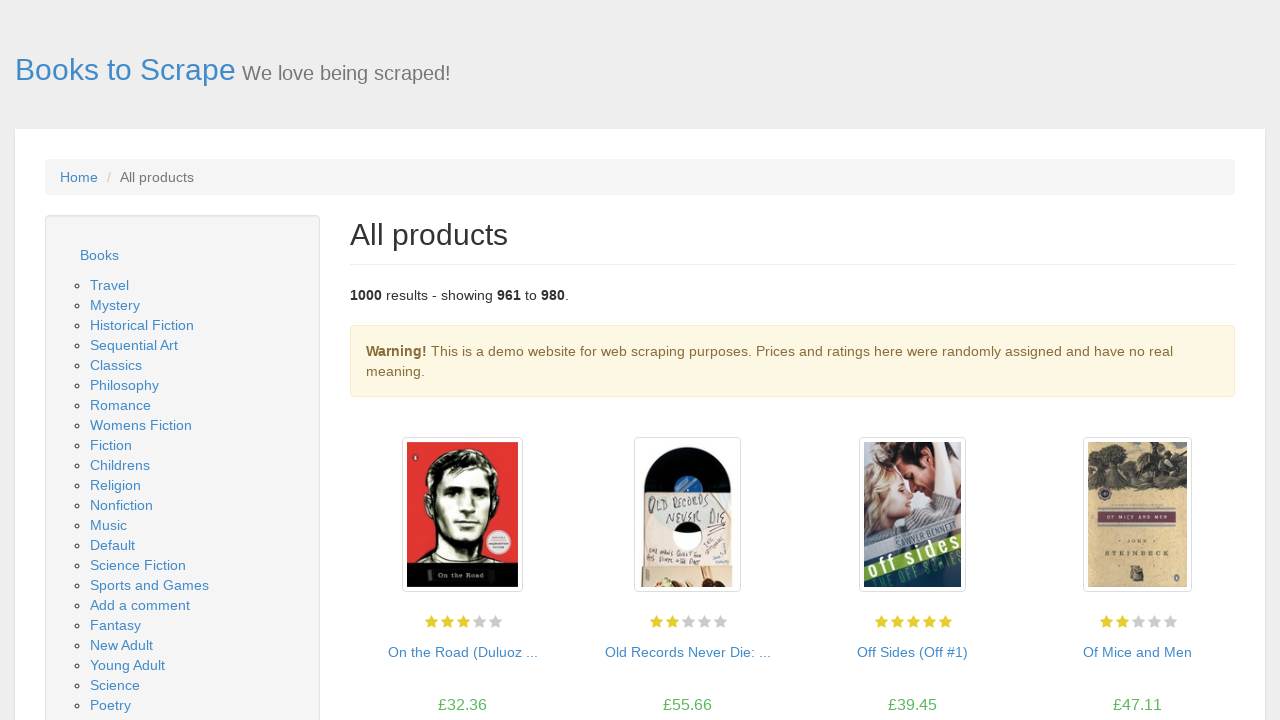

Waited for book titles to be visible on new page
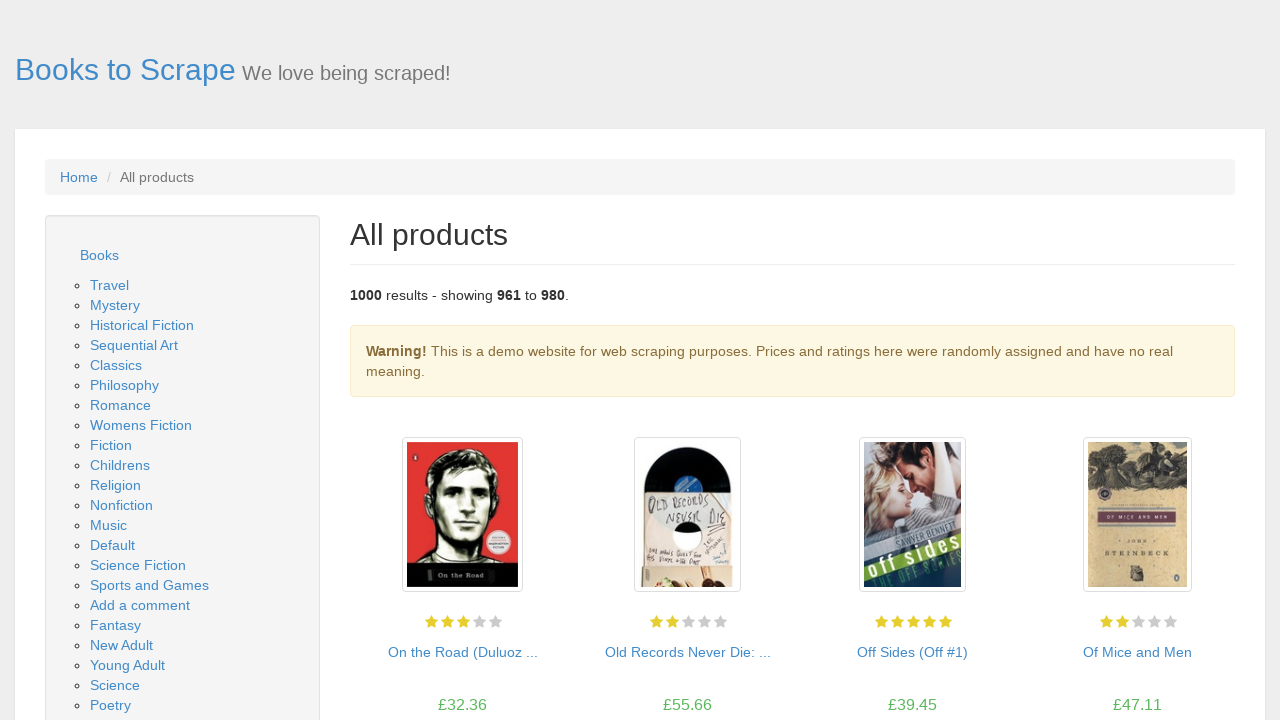

Waited 1 second for page to fully load
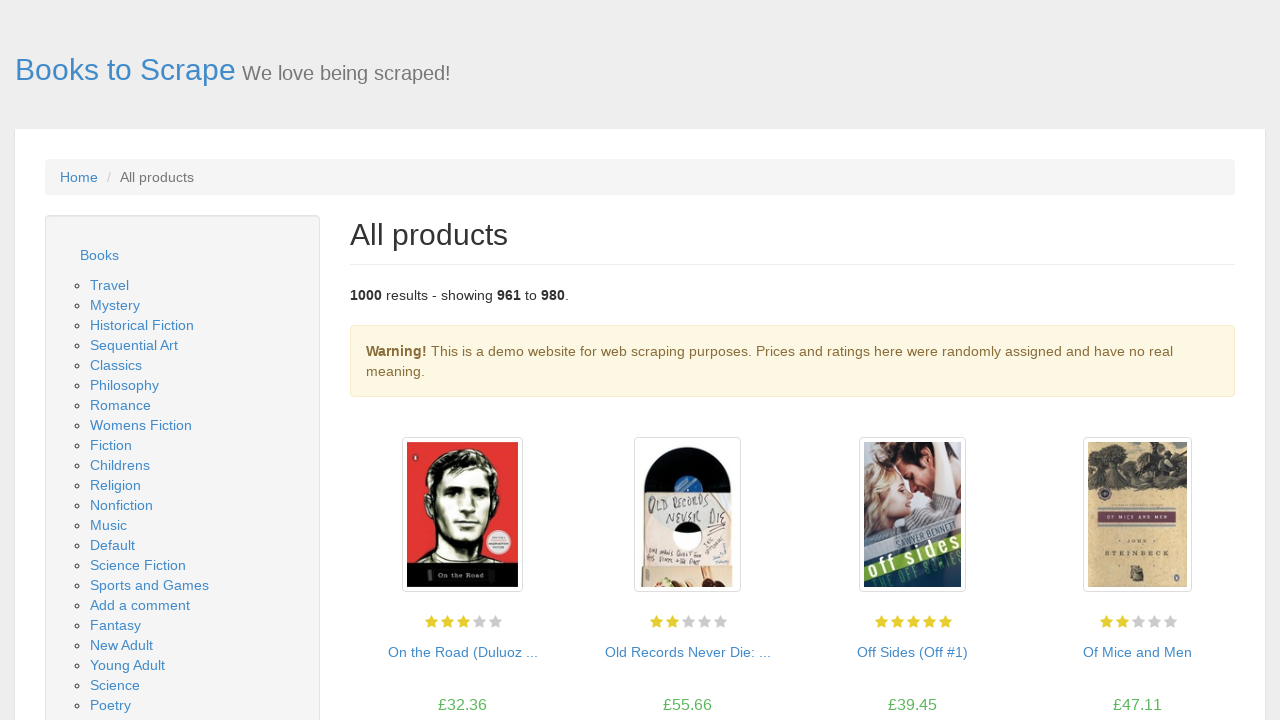

Clicked next button to navigate to page 50 at (1206, 654) on xpath=//li[@class='next']/a
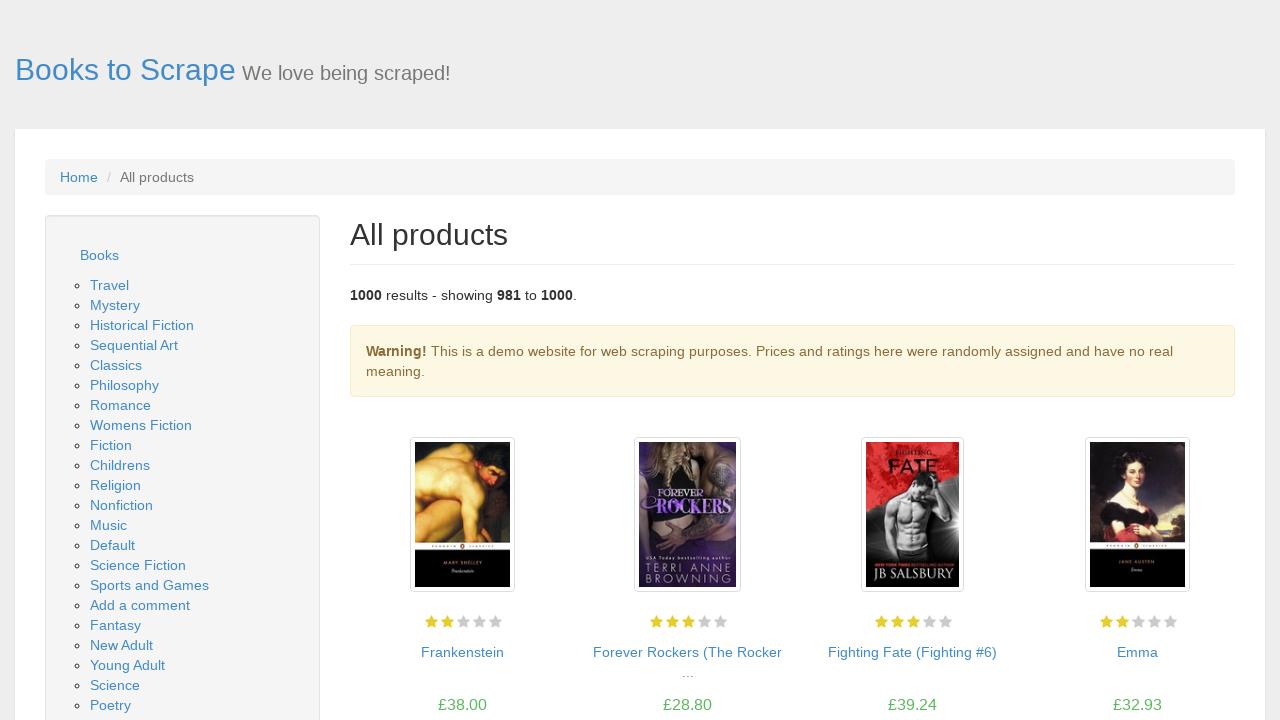

Waited for book titles to be visible on new page
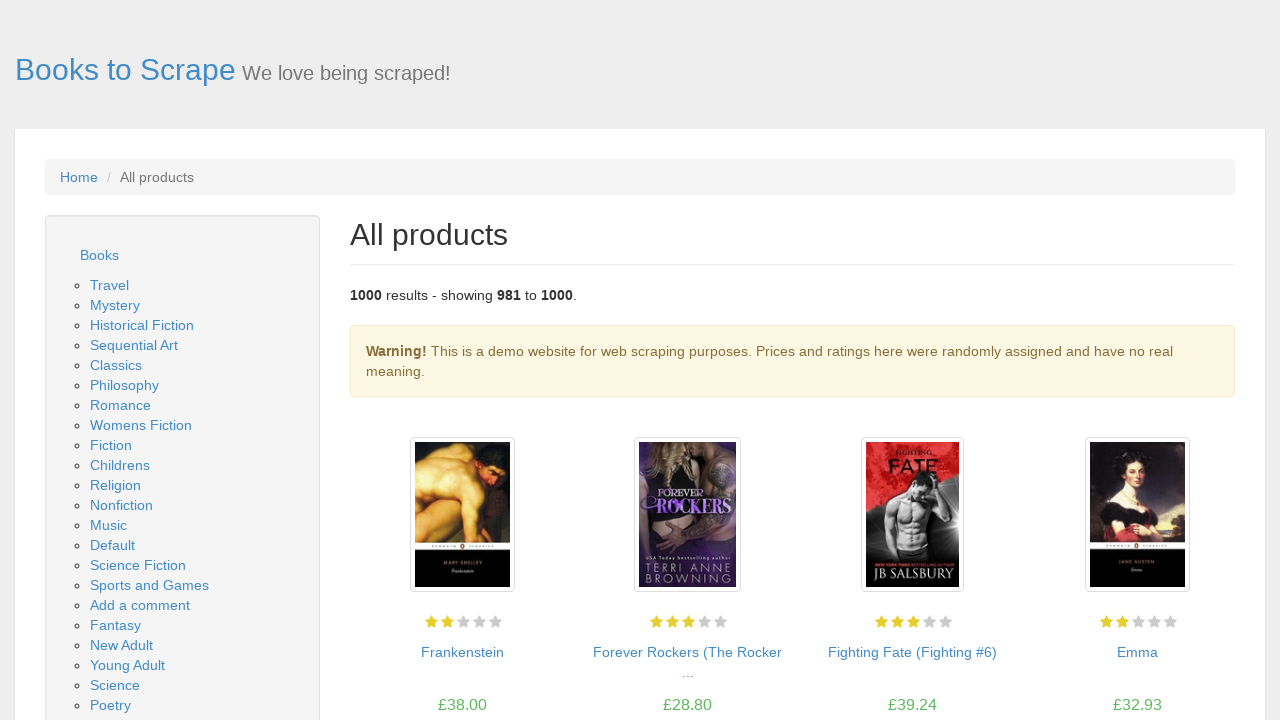

Waited 1 second for page to fully load
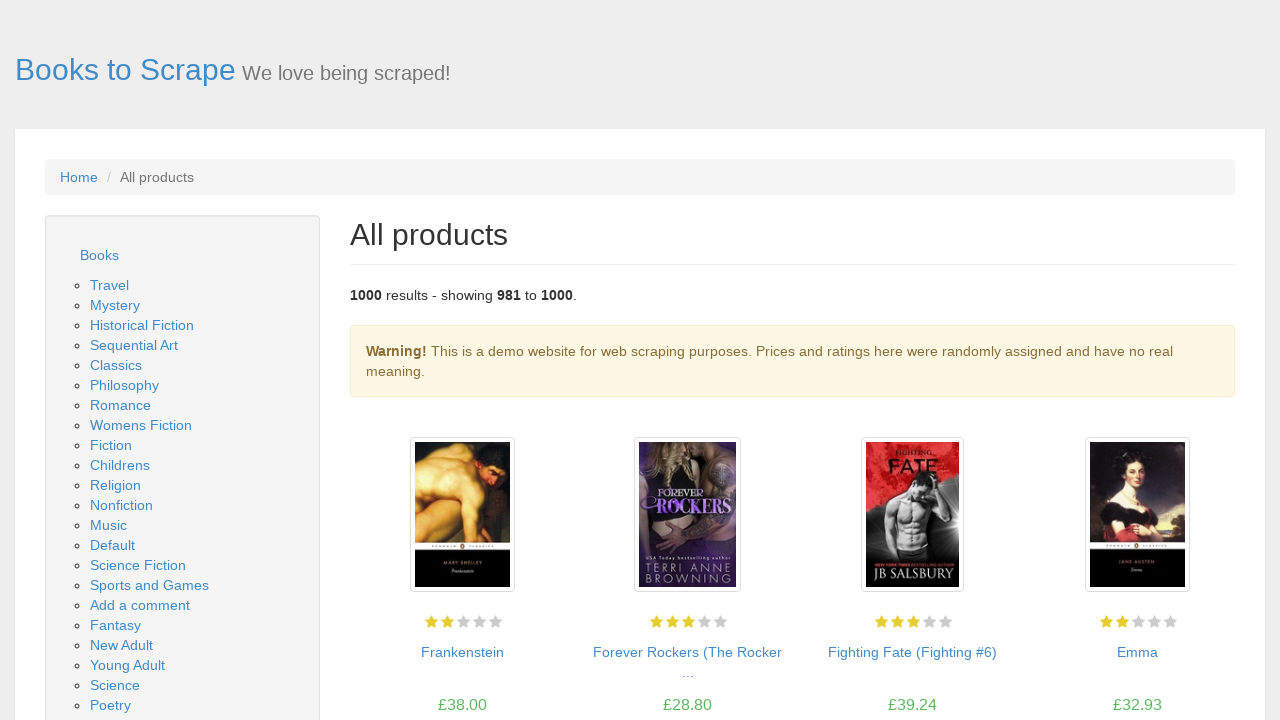

Reached last page of catalog - no next button available
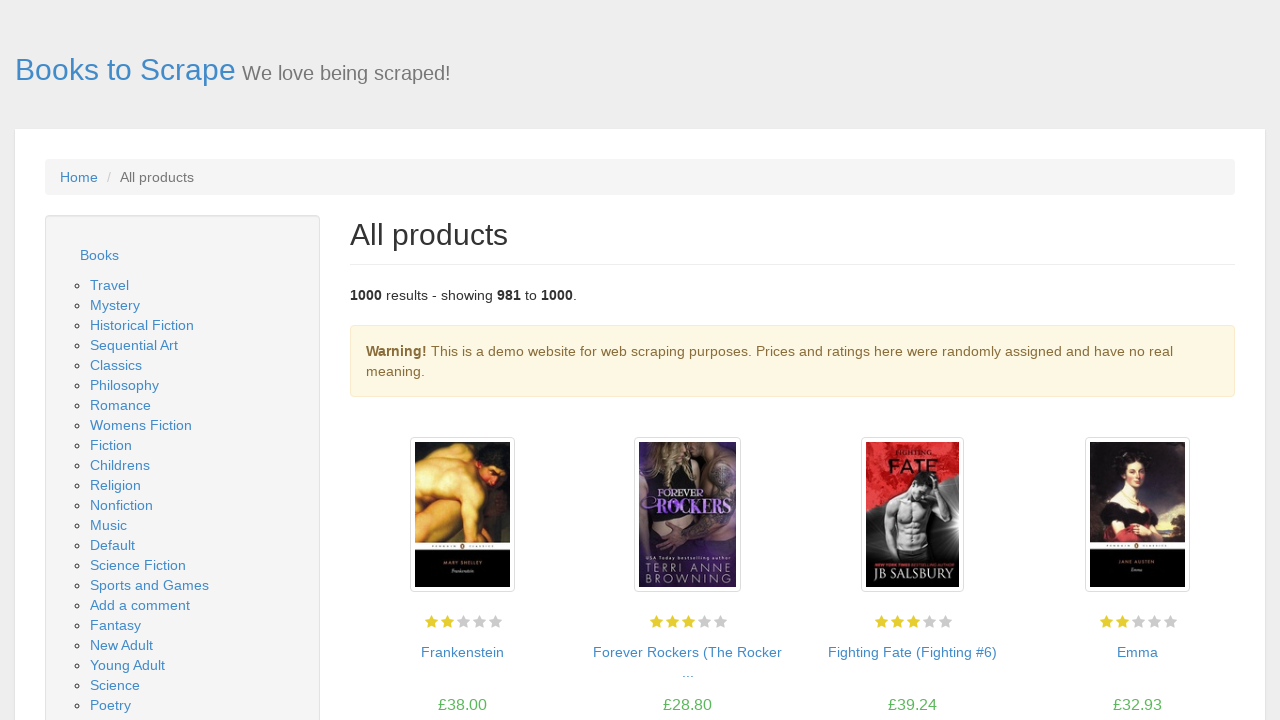

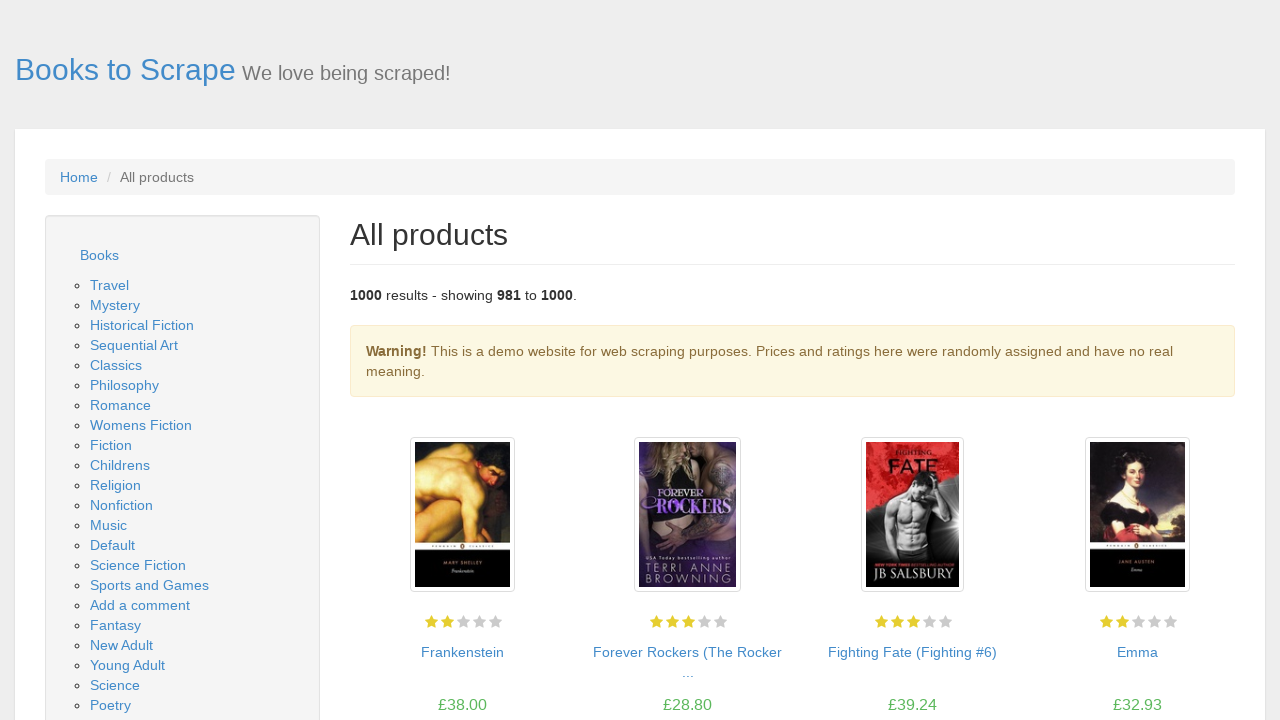